Tests selecting all checkboxes on a form, verifying they are selected, then refreshing the page and selecting only the "Heart Attack" checkbox while verifying other checkboxes remain unselected.

Starting URL: https://automationfc.github.io/multiple-fields/

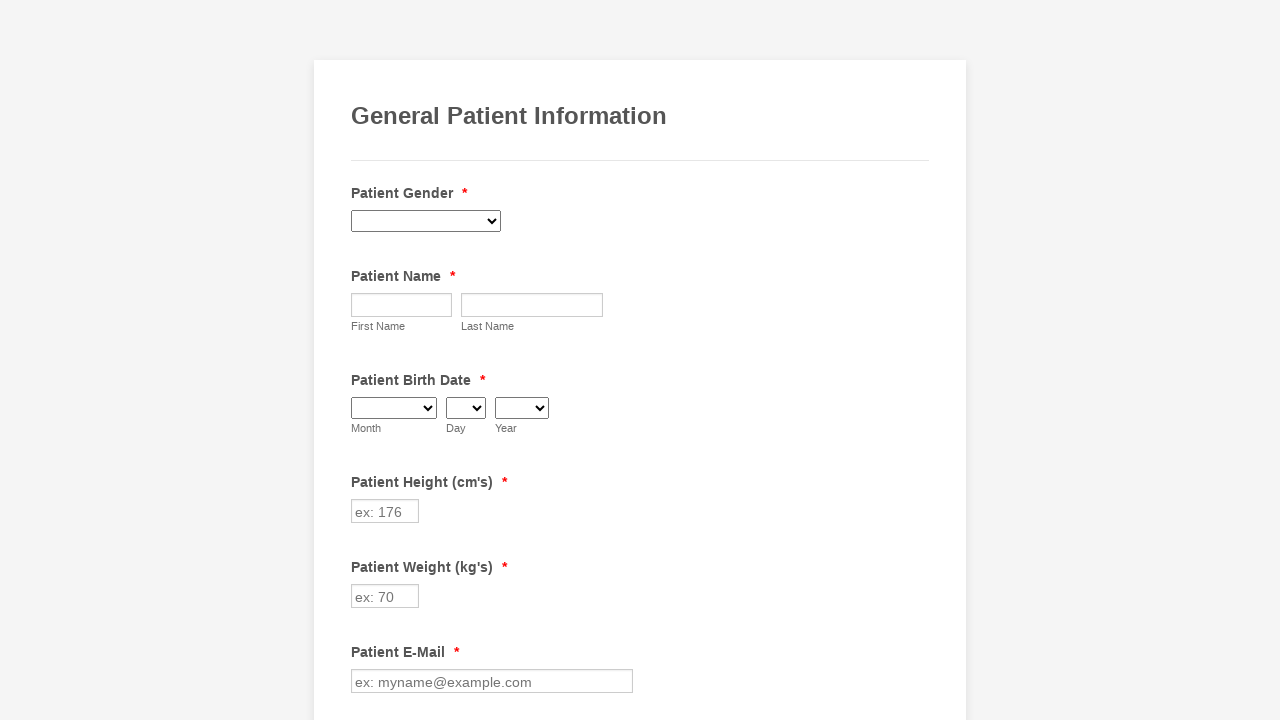

Waited for page to load (networkidle)
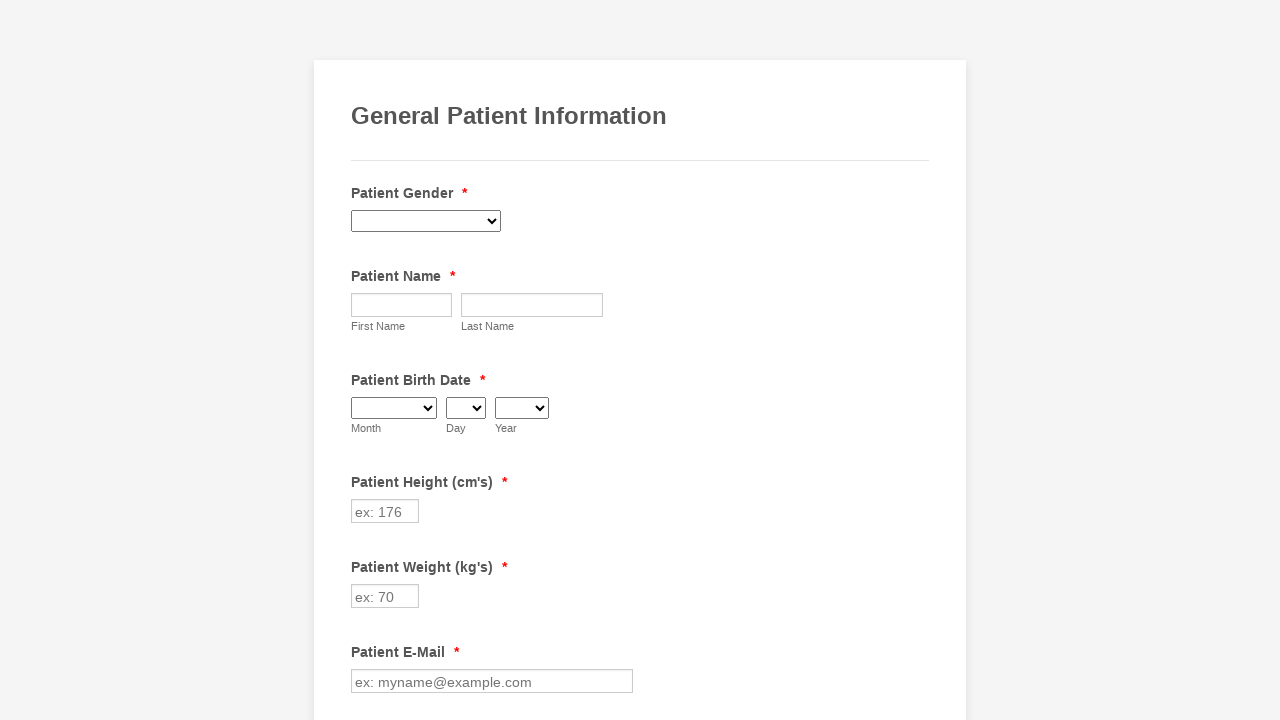

Located all checkboxes on the form
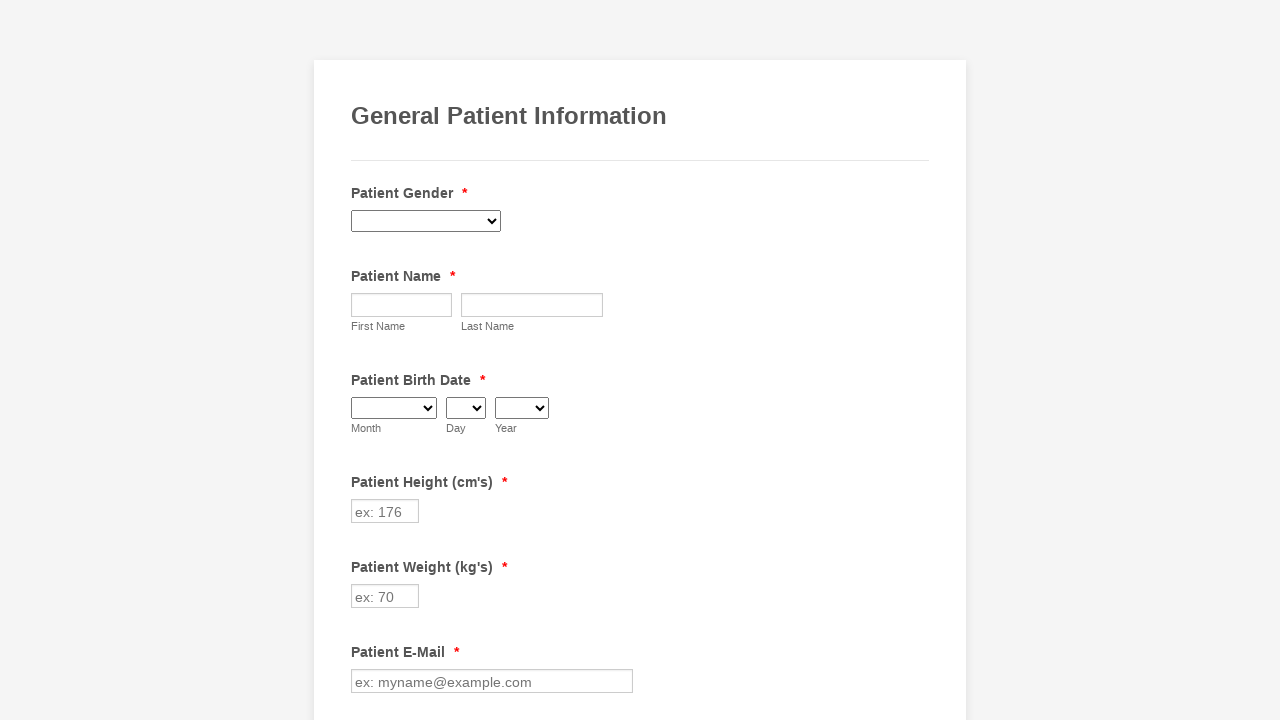

Found 29 checkboxes on the form
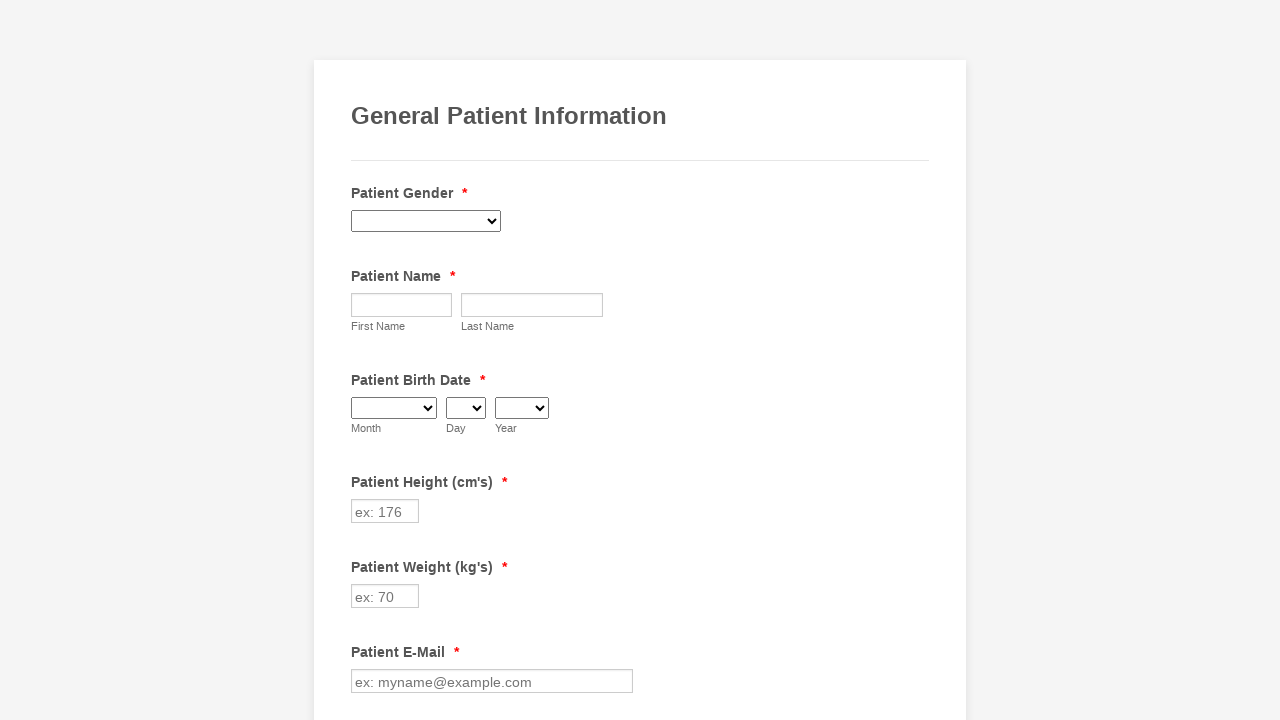

Selected checkbox 1 of 29 at (362, 360) on div.form-single-column input[type='checkbox'] >> nth=0
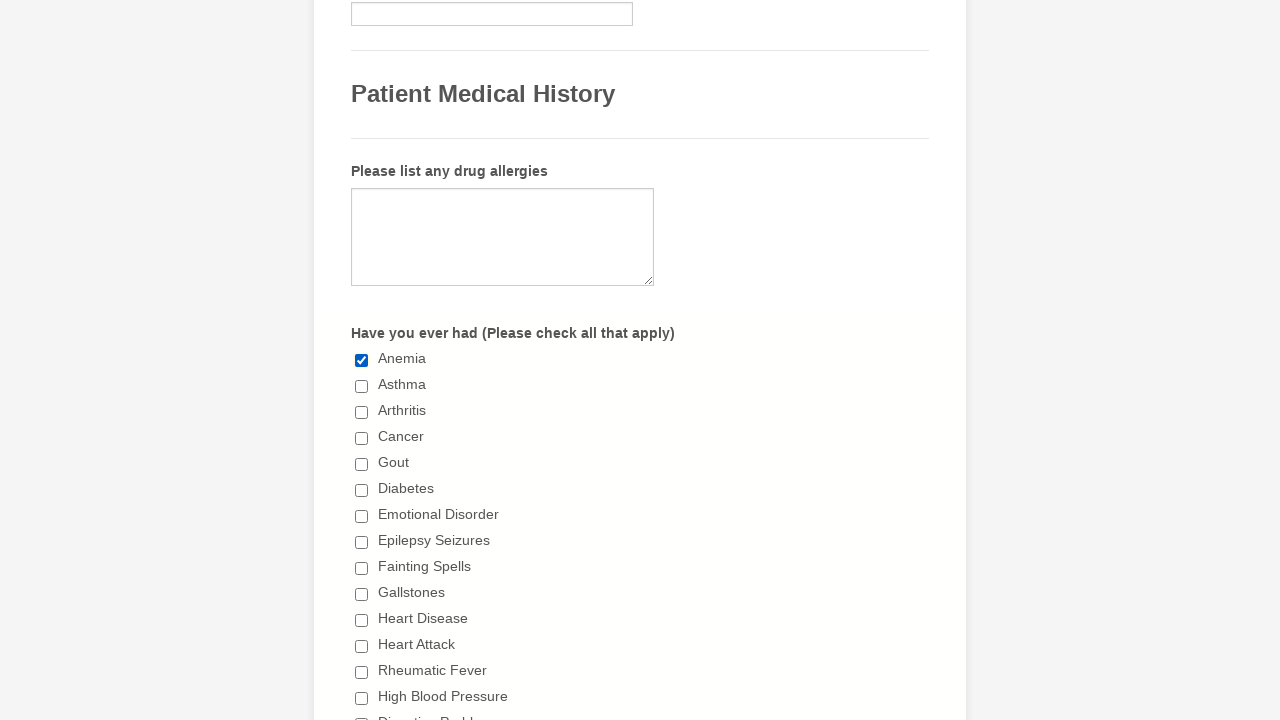

Selected checkbox 2 of 29 at (362, 386) on div.form-single-column input[type='checkbox'] >> nth=1
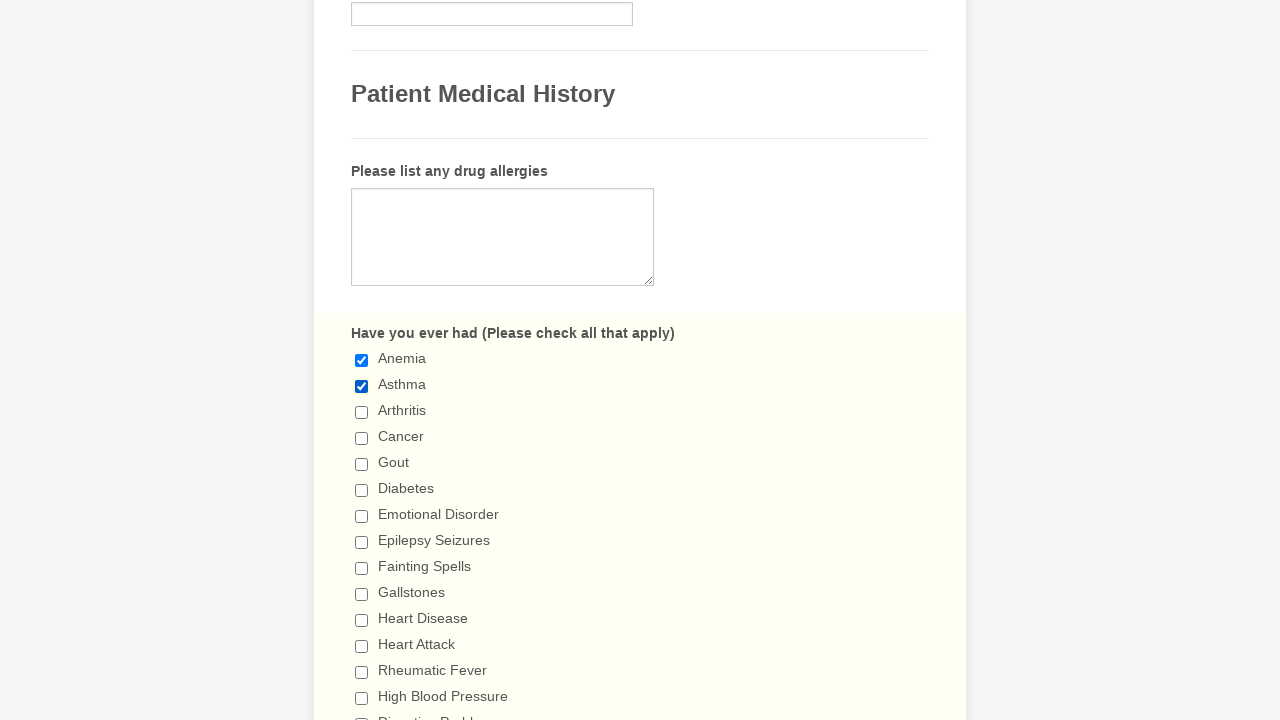

Selected checkbox 3 of 29 at (362, 412) on div.form-single-column input[type='checkbox'] >> nth=2
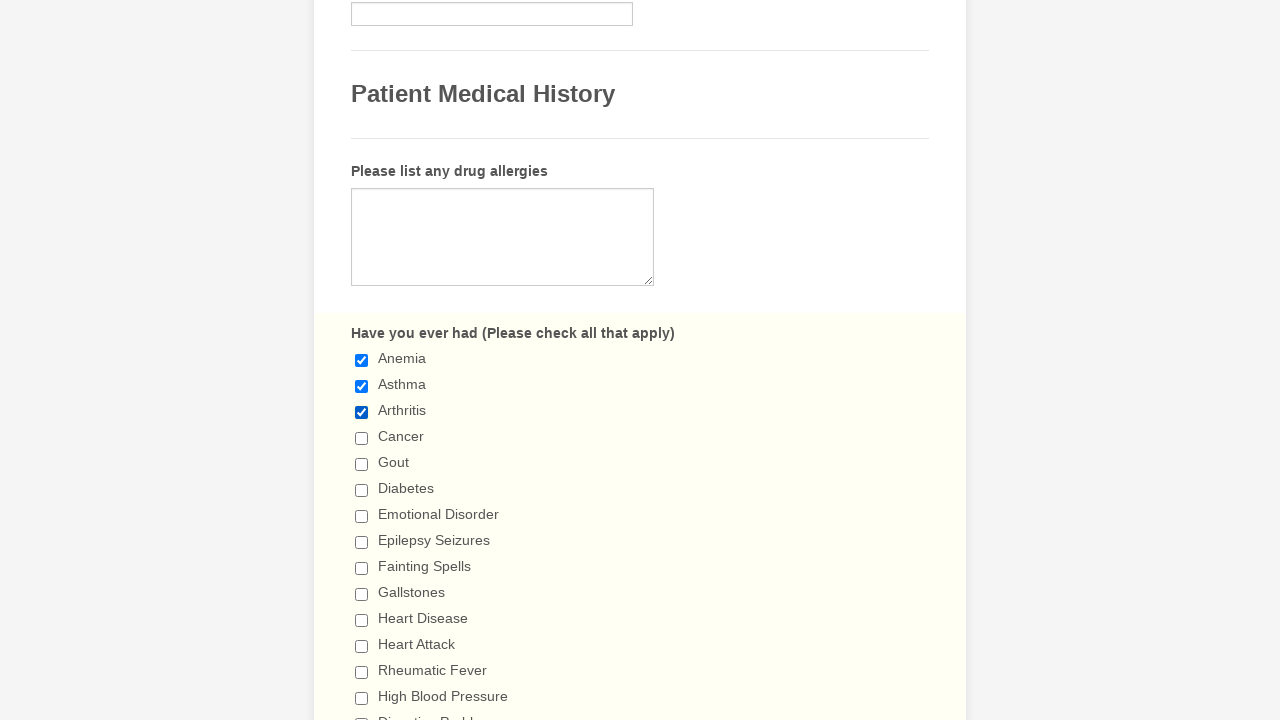

Selected checkbox 4 of 29 at (362, 438) on div.form-single-column input[type='checkbox'] >> nth=3
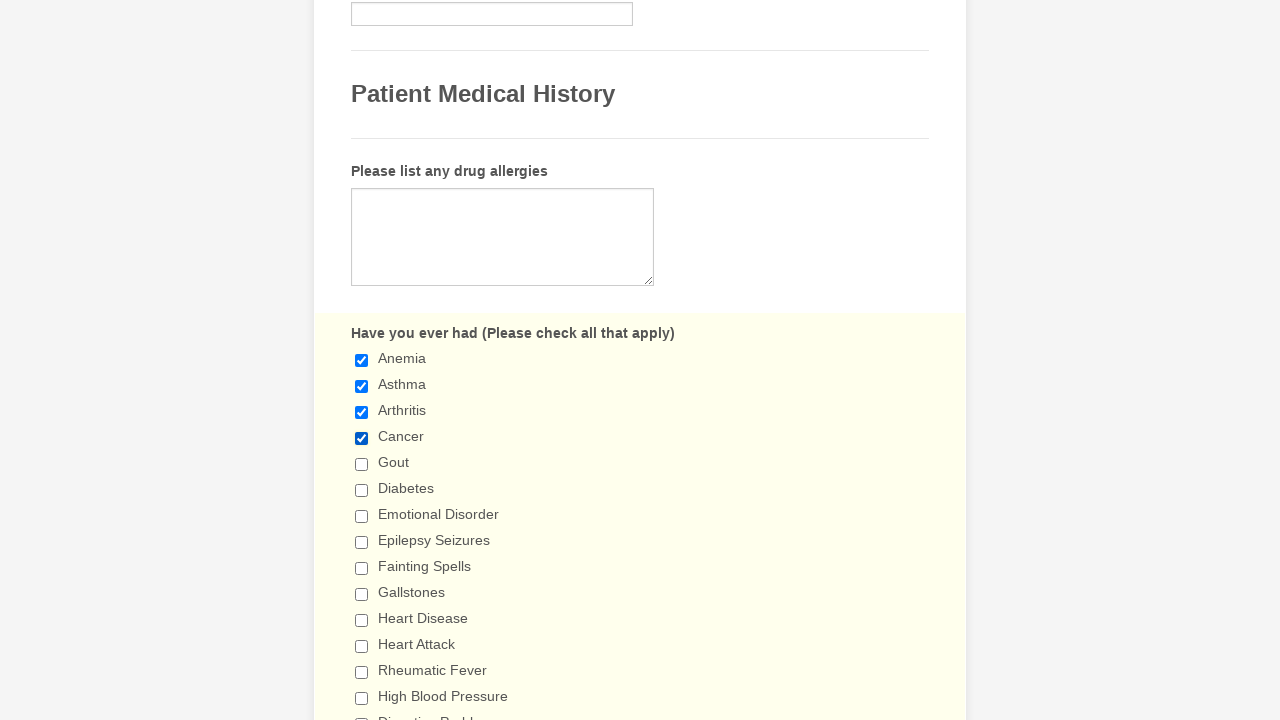

Selected checkbox 5 of 29 at (362, 464) on div.form-single-column input[type='checkbox'] >> nth=4
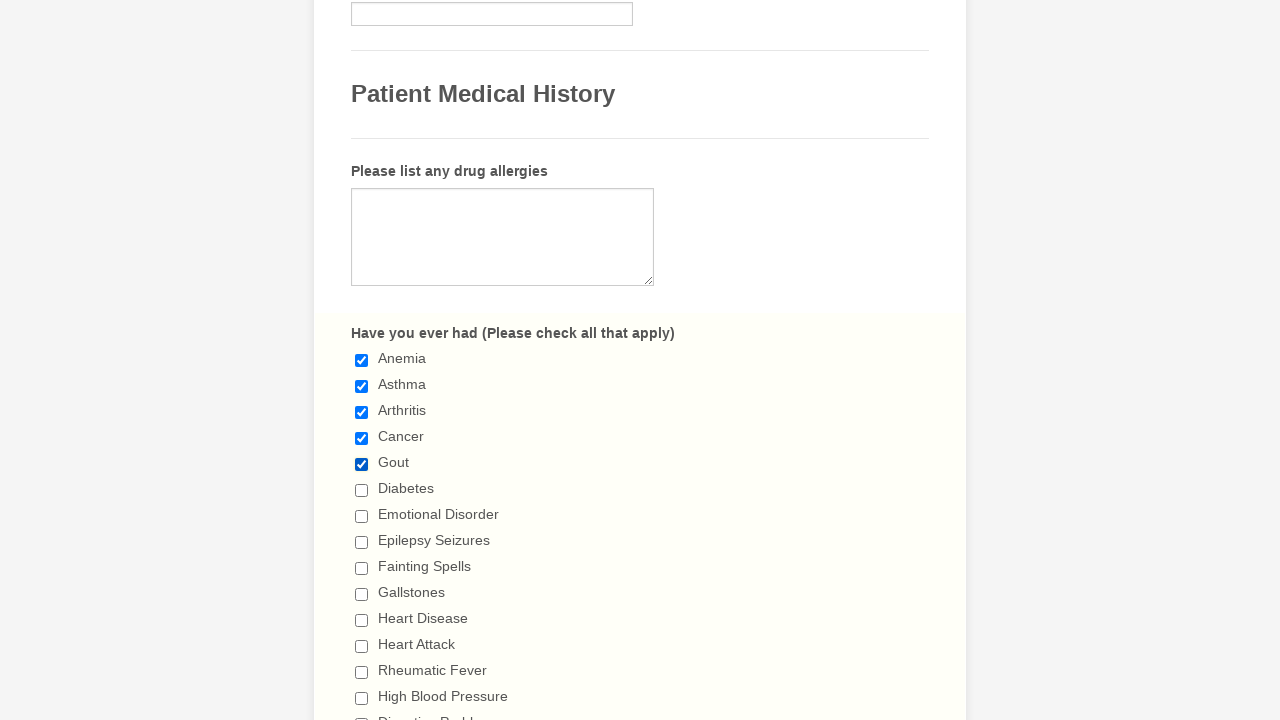

Selected checkbox 6 of 29 at (362, 490) on div.form-single-column input[type='checkbox'] >> nth=5
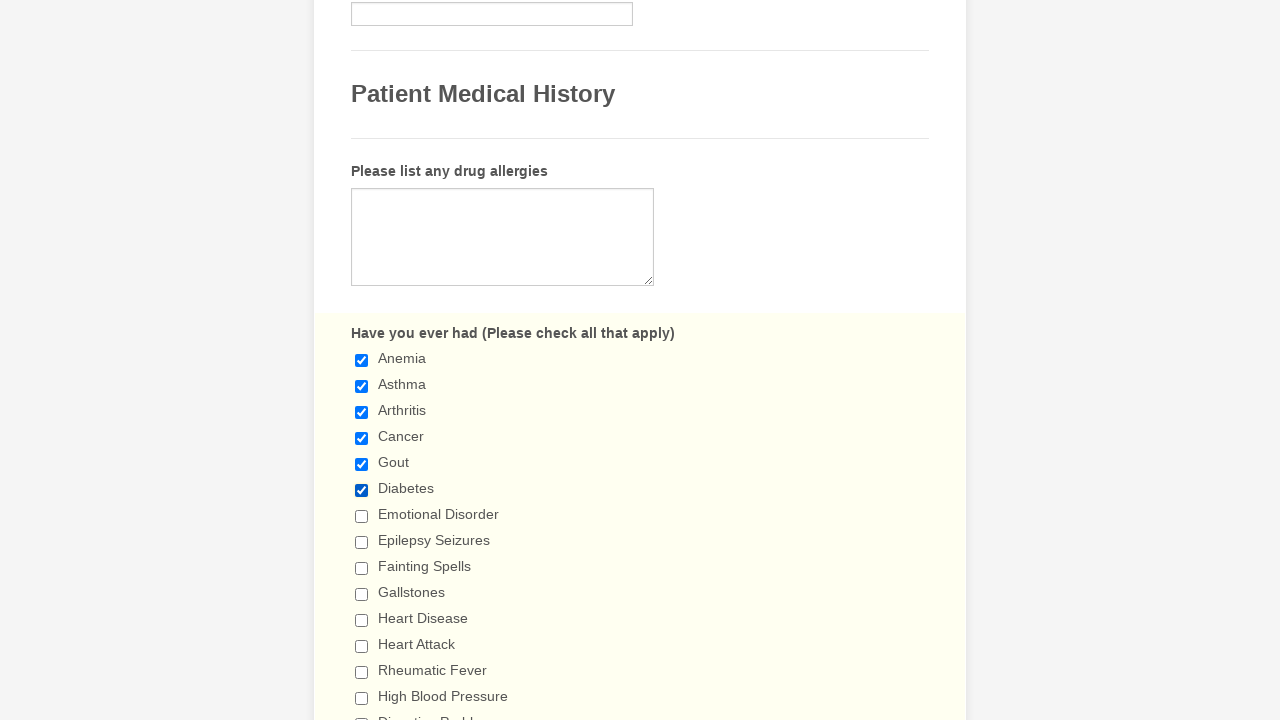

Selected checkbox 7 of 29 at (362, 516) on div.form-single-column input[type='checkbox'] >> nth=6
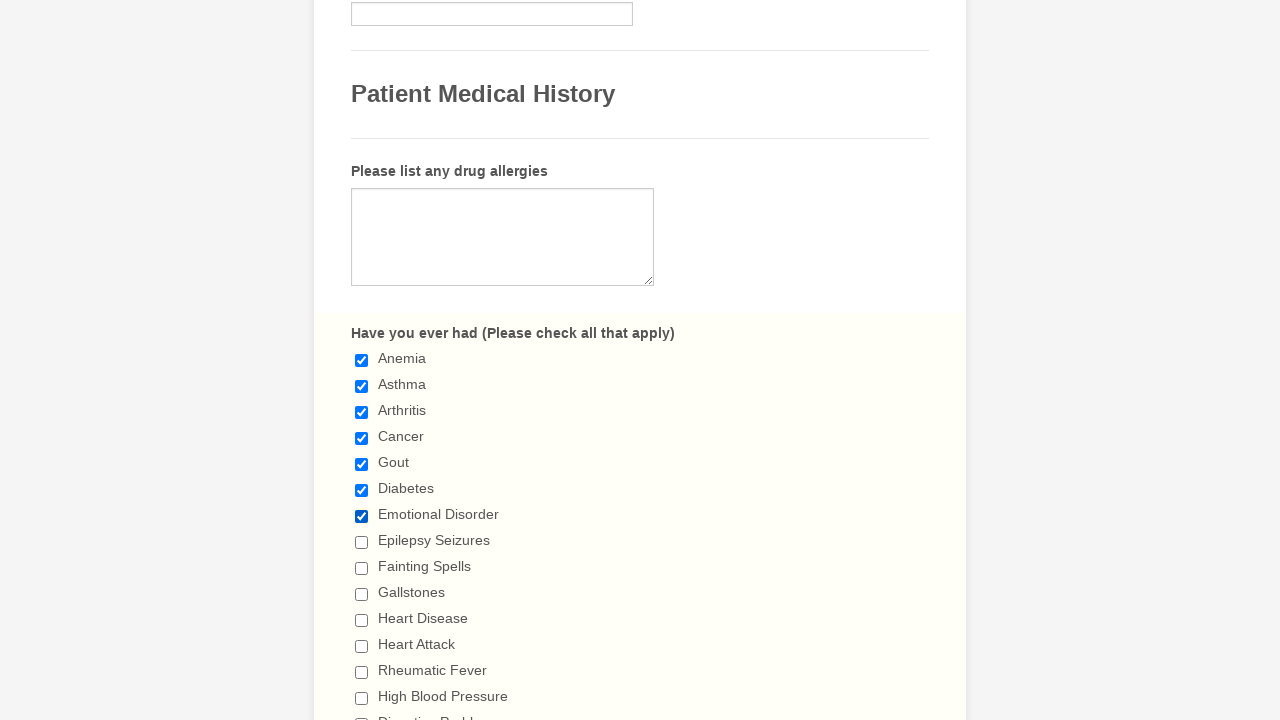

Selected checkbox 8 of 29 at (362, 542) on div.form-single-column input[type='checkbox'] >> nth=7
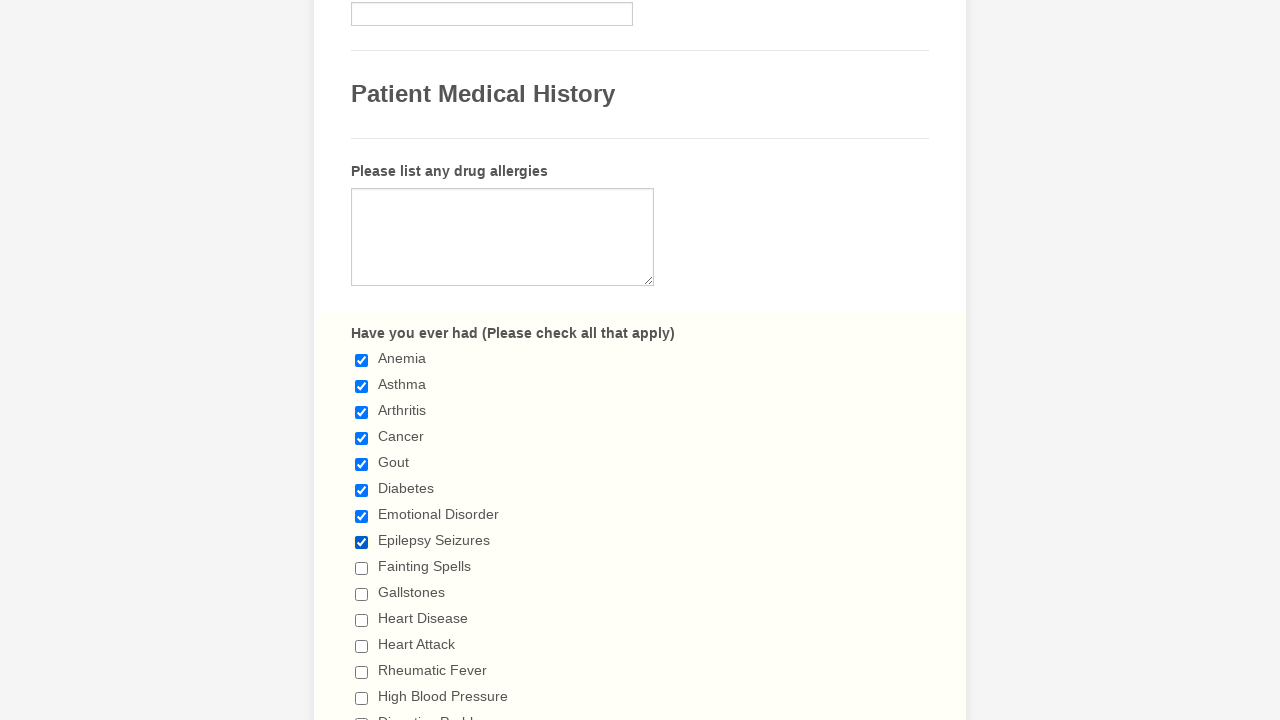

Selected checkbox 9 of 29 at (362, 568) on div.form-single-column input[type='checkbox'] >> nth=8
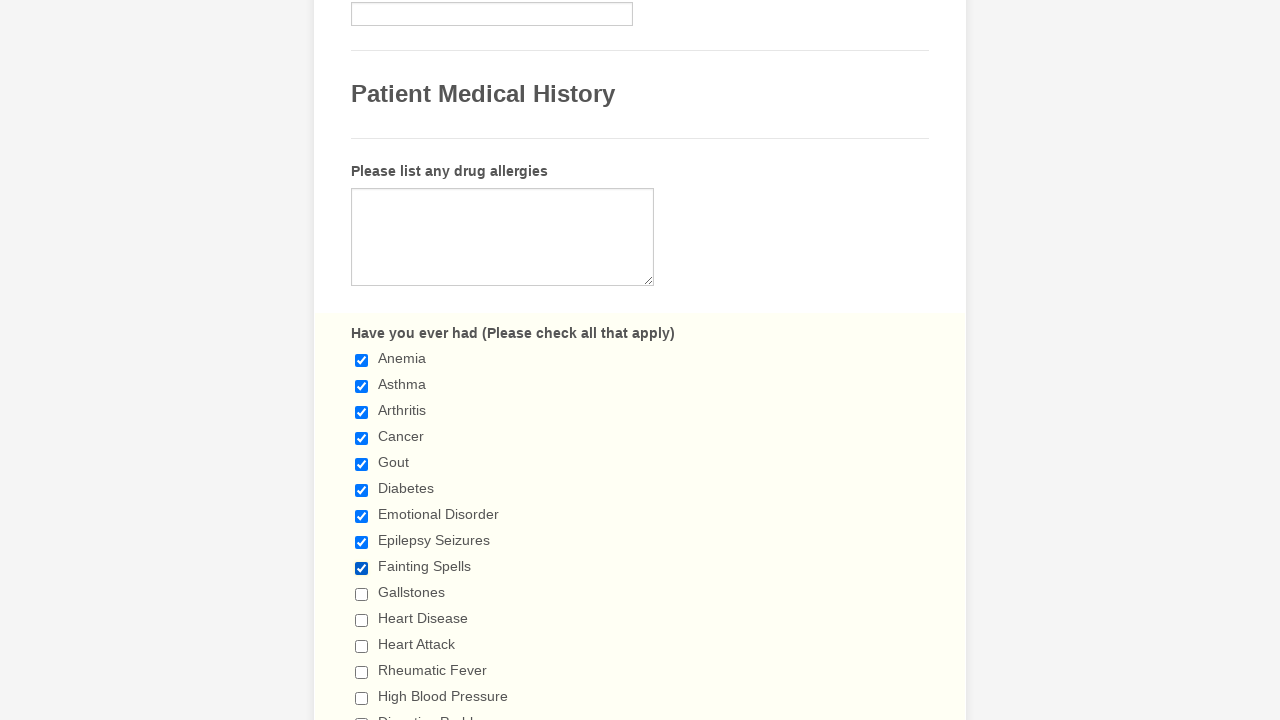

Selected checkbox 10 of 29 at (362, 594) on div.form-single-column input[type='checkbox'] >> nth=9
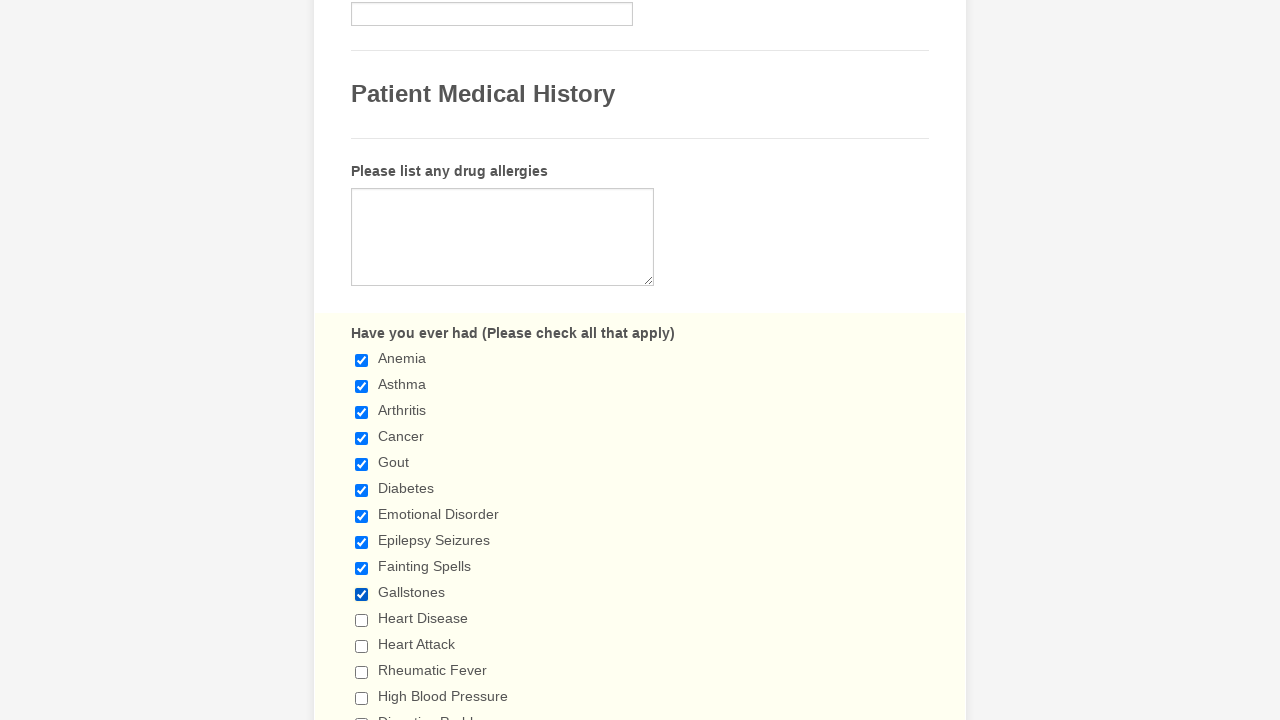

Selected checkbox 11 of 29 at (362, 620) on div.form-single-column input[type='checkbox'] >> nth=10
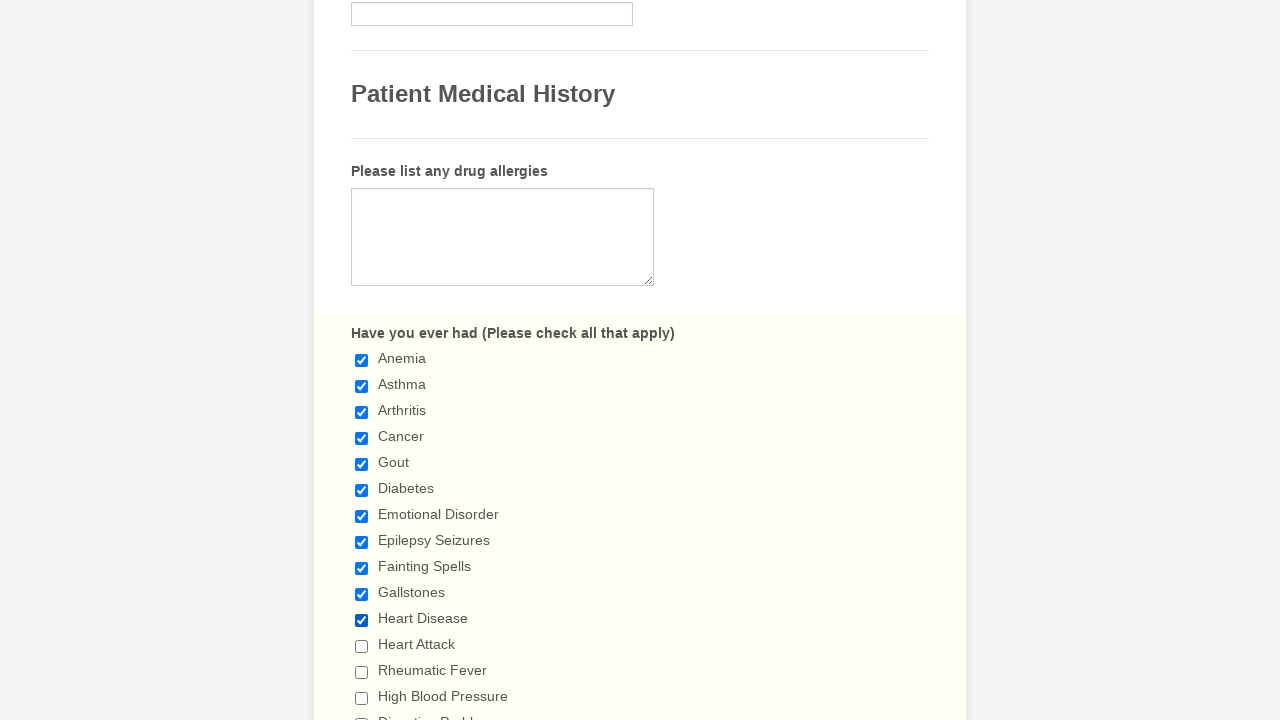

Selected checkbox 12 of 29 at (362, 646) on div.form-single-column input[type='checkbox'] >> nth=11
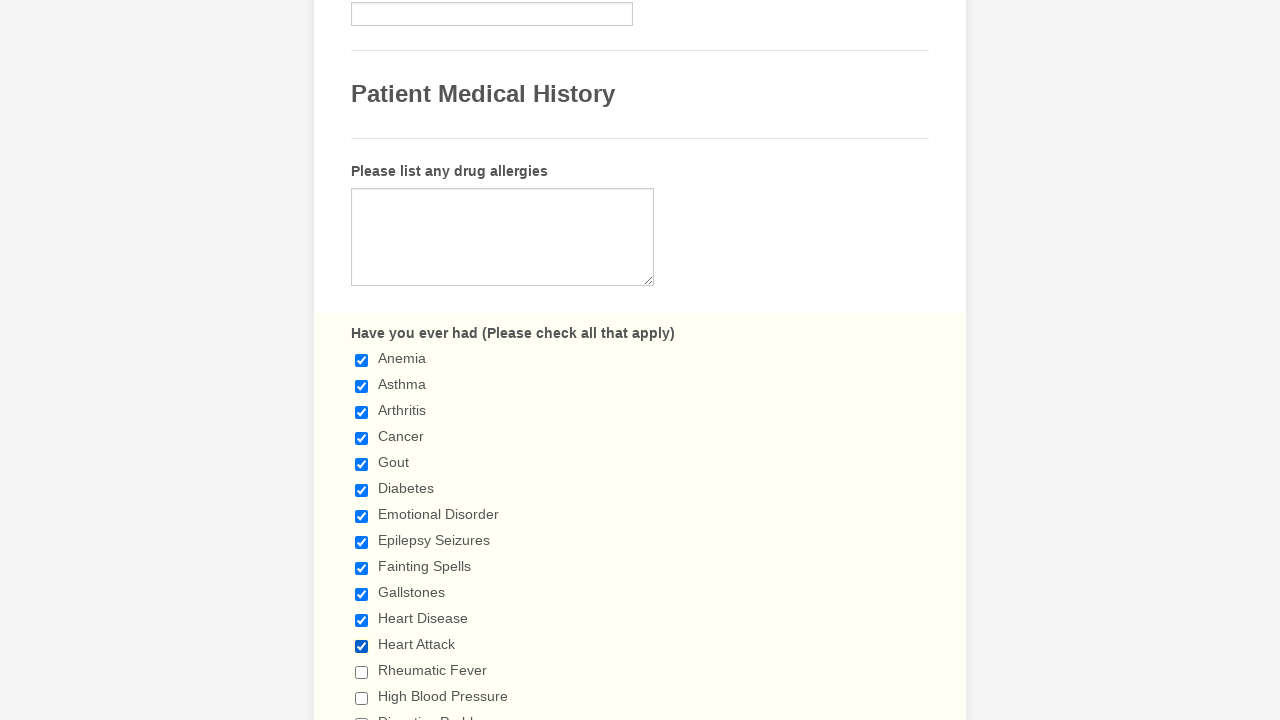

Selected checkbox 13 of 29 at (362, 672) on div.form-single-column input[type='checkbox'] >> nth=12
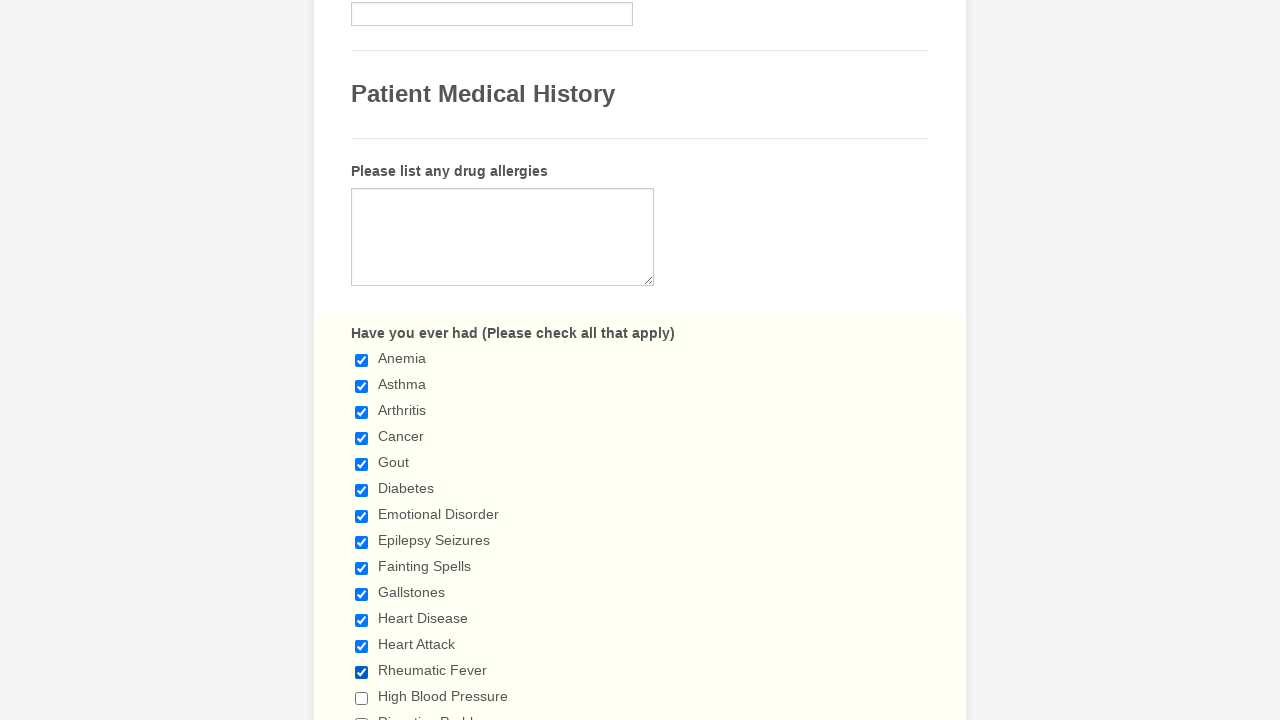

Selected checkbox 14 of 29 at (362, 698) on div.form-single-column input[type='checkbox'] >> nth=13
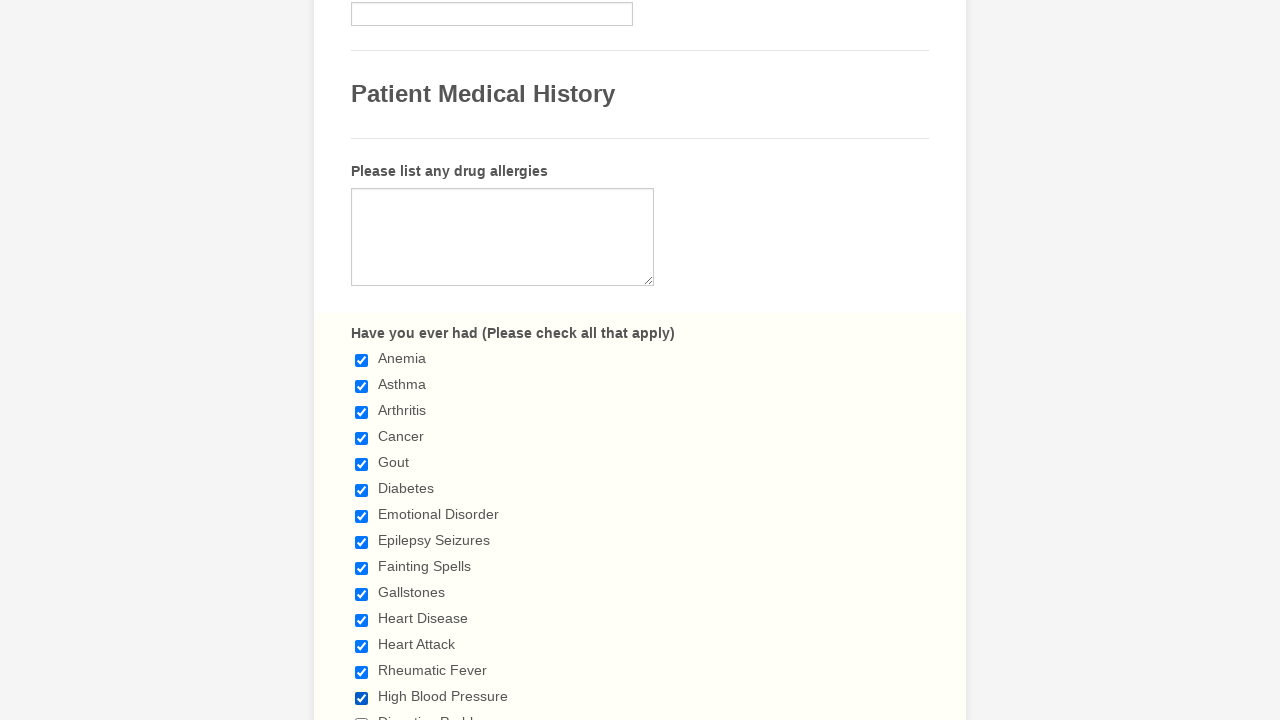

Selected checkbox 15 of 29 at (362, 714) on div.form-single-column input[type='checkbox'] >> nth=14
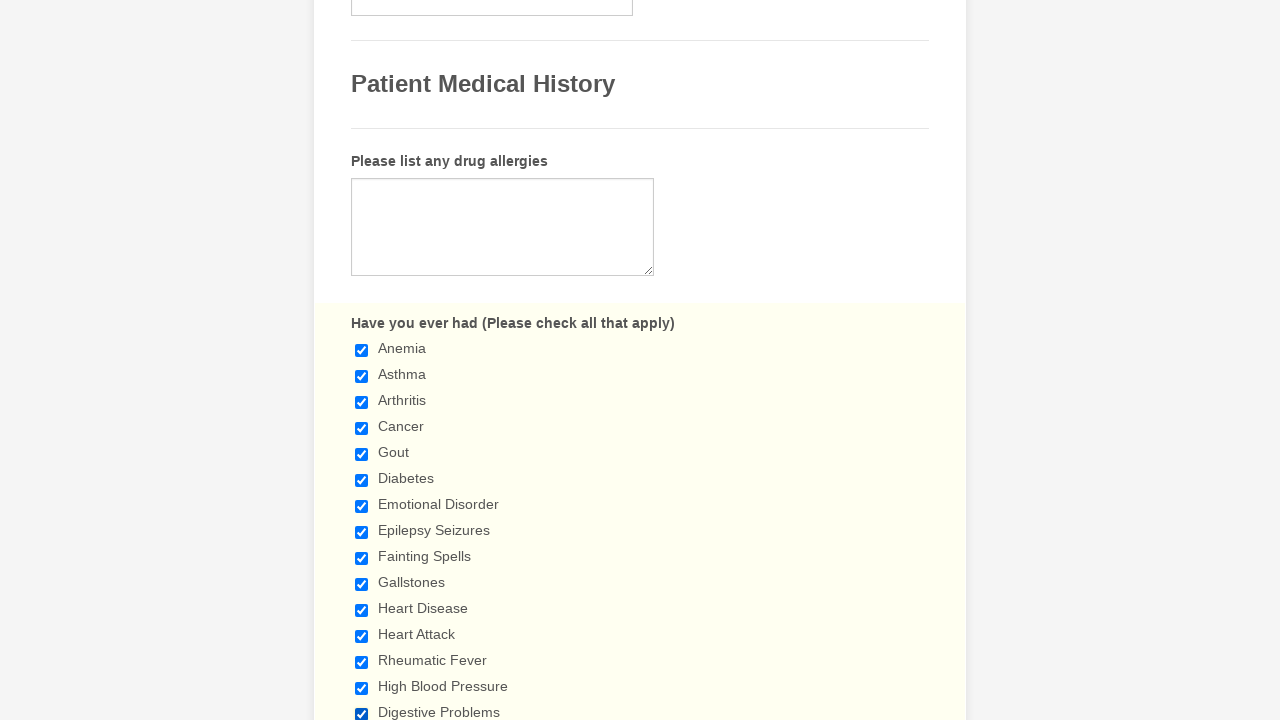

Selected checkbox 16 of 29 at (362, 360) on div.form-single-column input[type='checkbox'] >> nth=15
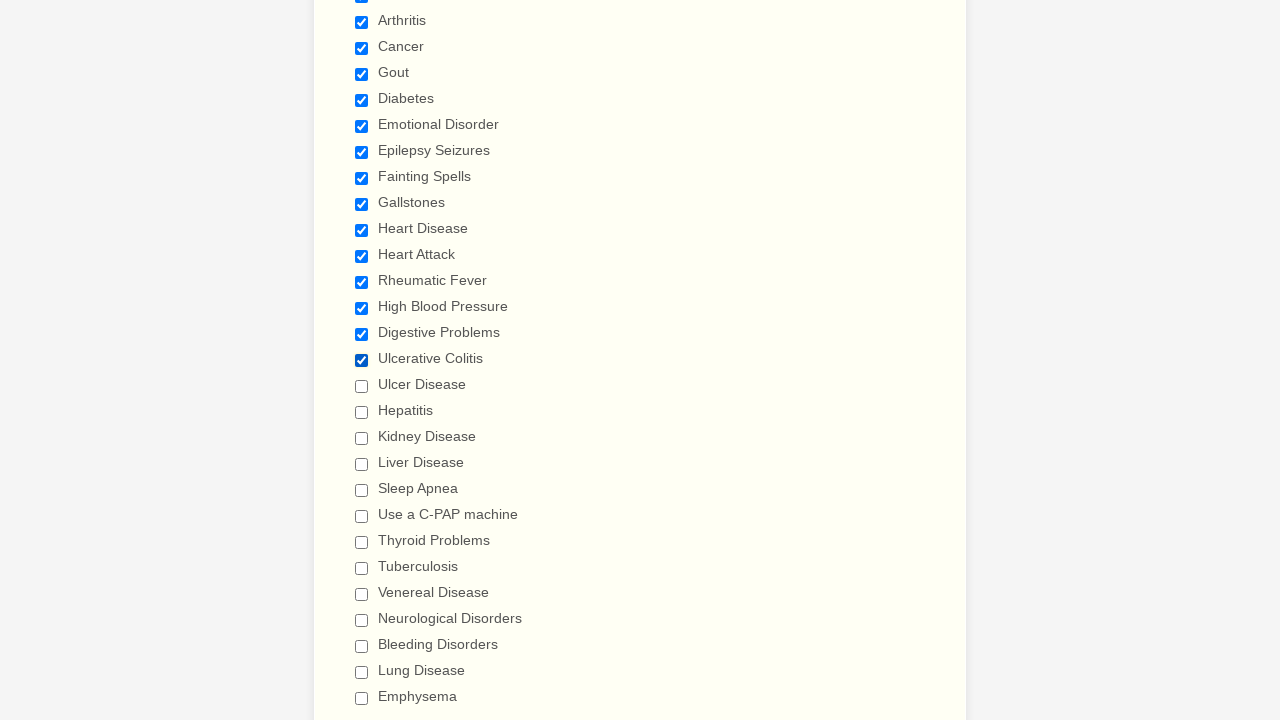

Selected checkbox 17 of 29 at (362, 386) on div.form-single-column input[type='checkbox'] >> nth=16
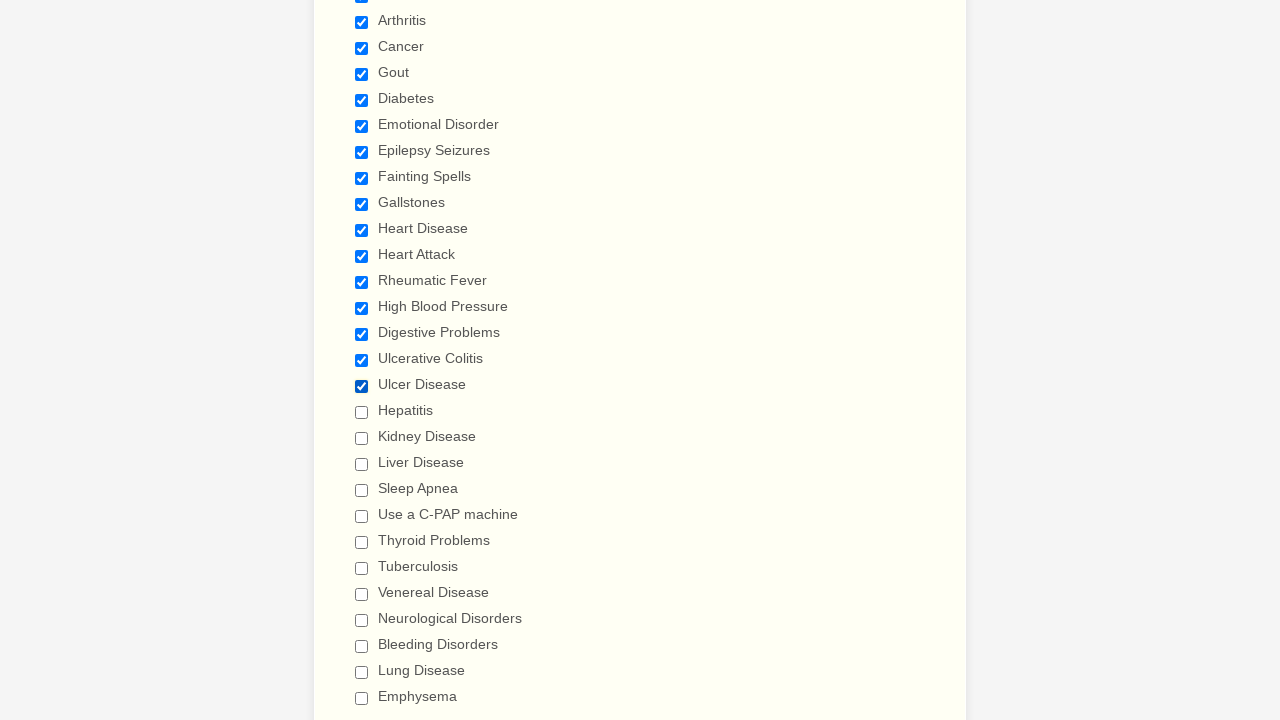

Selected checkbox 18 of 29 at (362, 412) on div.form-single-column input[type='checkbox'] >> nth=17
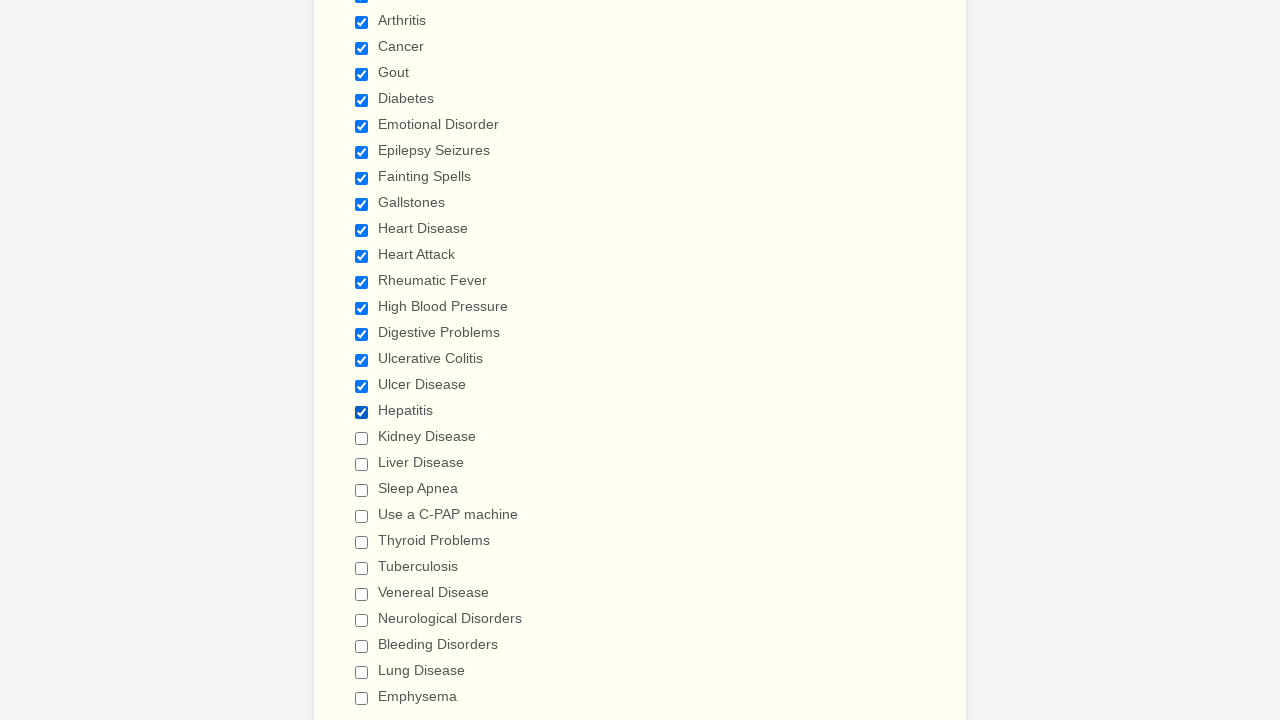

Selected checkbox 19 of 29 at (362, 438) on div.form-single-column input[type='checkbox'] >> nth=18
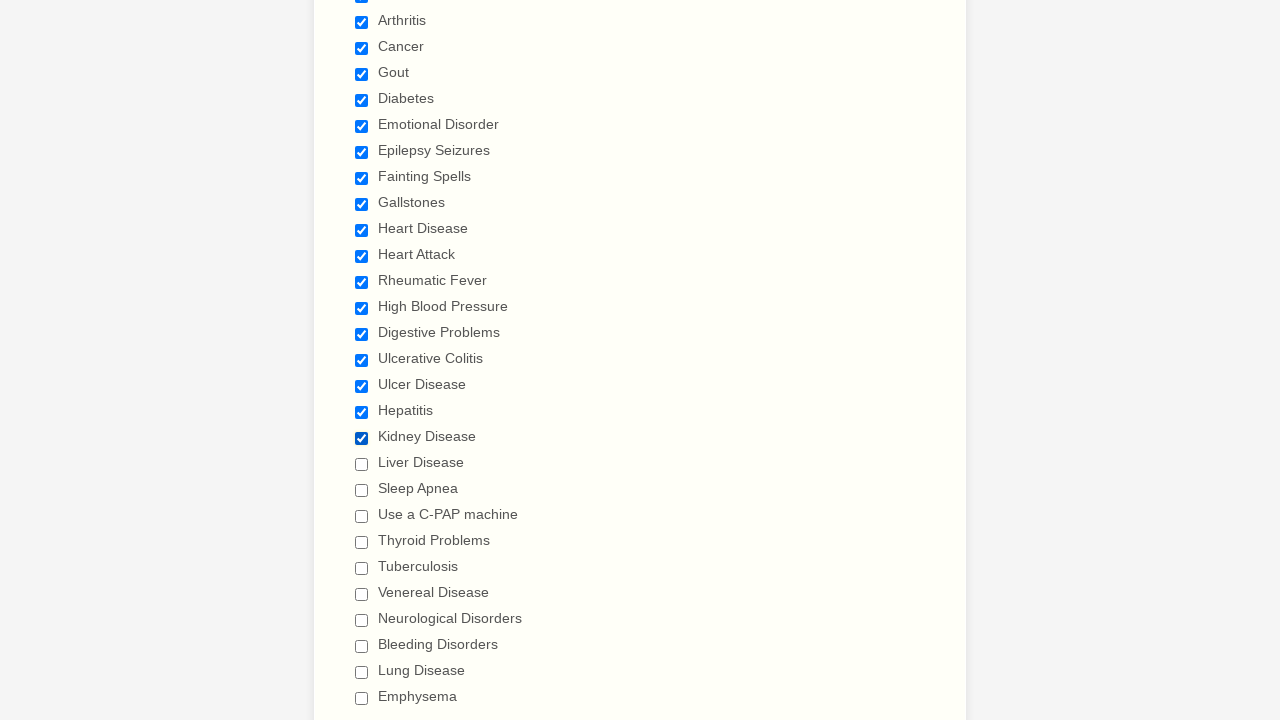

Selected checkbox 20 of 29 at (362, 464) on div.form-single-column input[type='checkbox'] >> nth=19
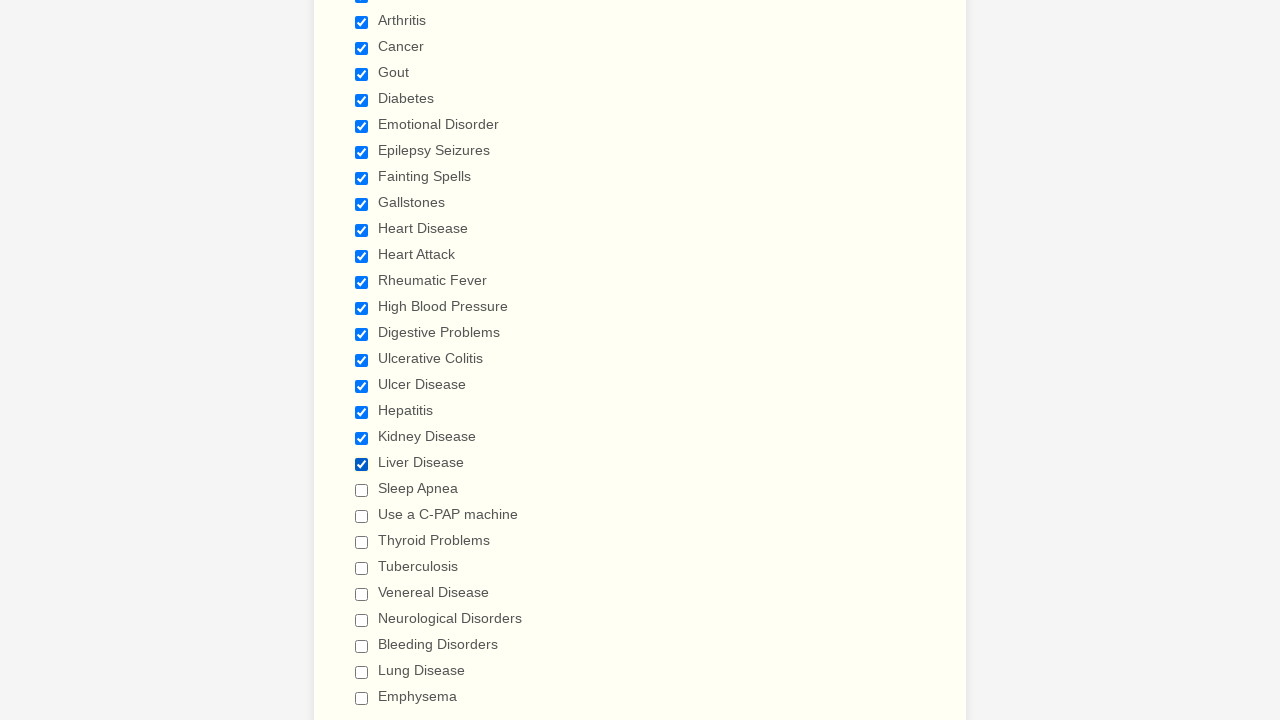

Selected checkbox 21 of 29 at (362, 490) on div.form-single-column input[type='checkbox'] >> nth=20
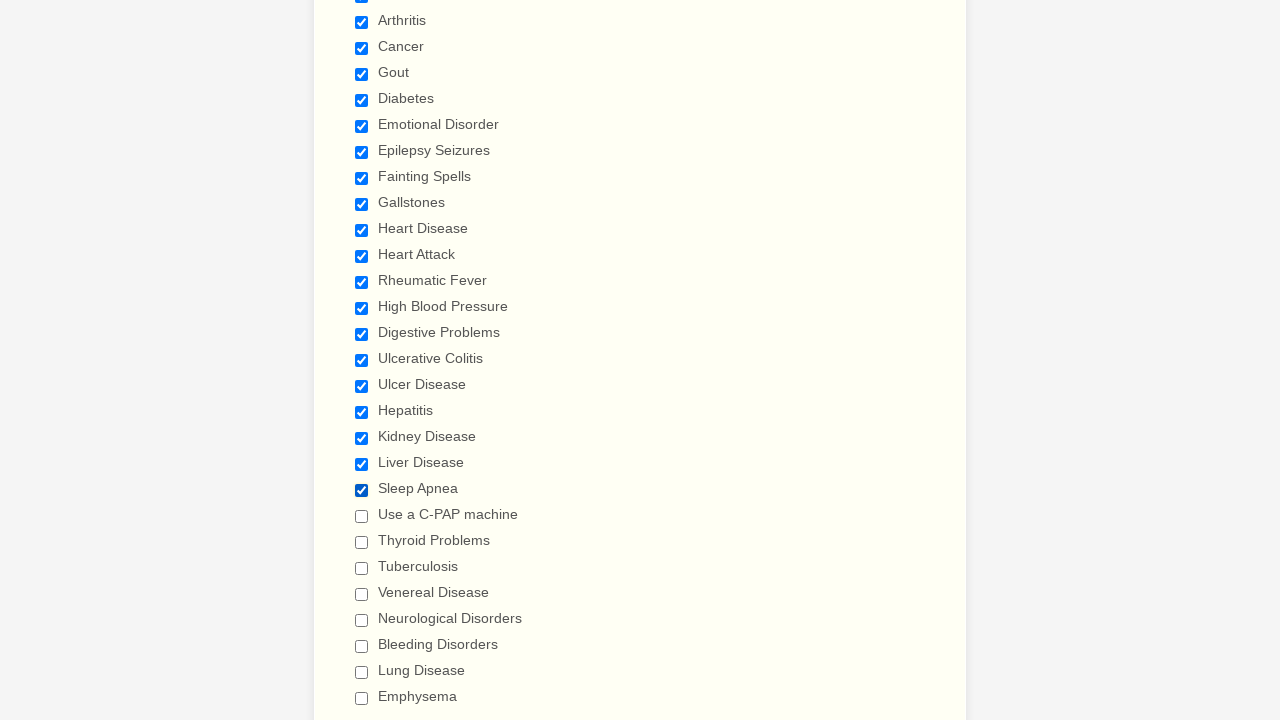

Selected checkbox 22 of 29 at (362, 516) on div.form-single-column input[type='checkbox'] >> nth=21
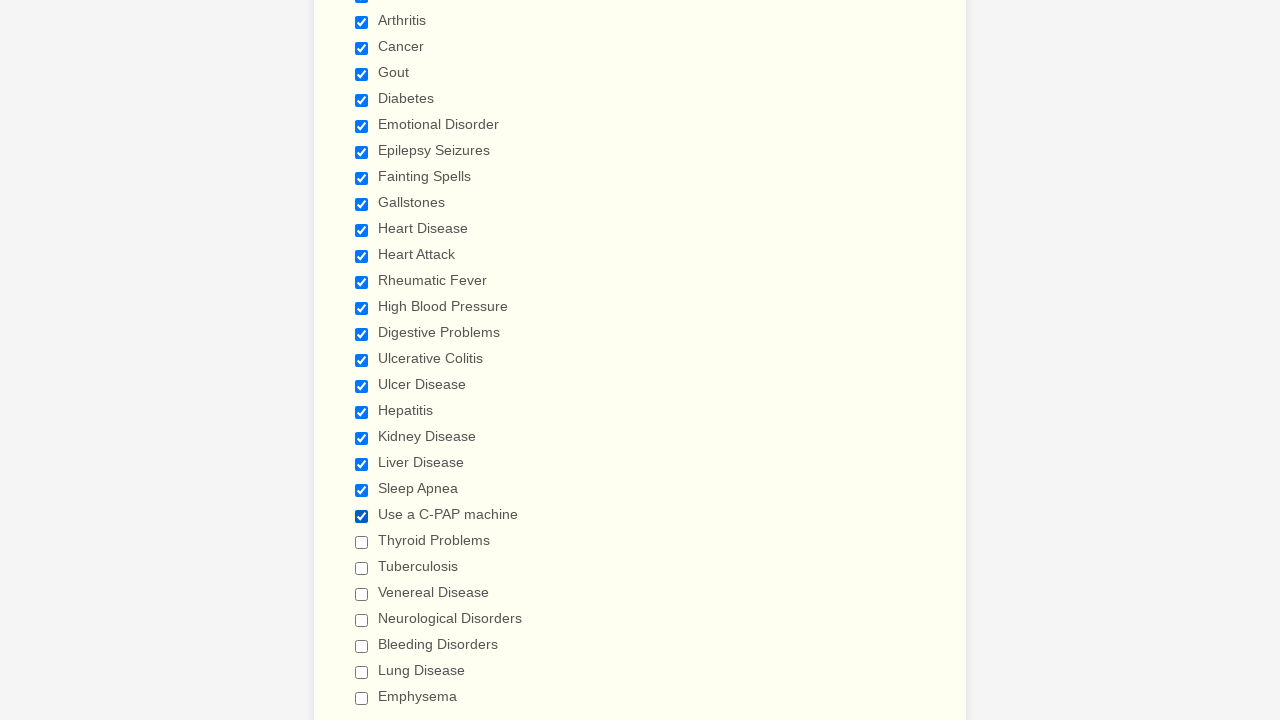

Selected checkbox 23 of 29 at (362, 542) on div.form-single-column input[type='checkbox'] >> nth=22
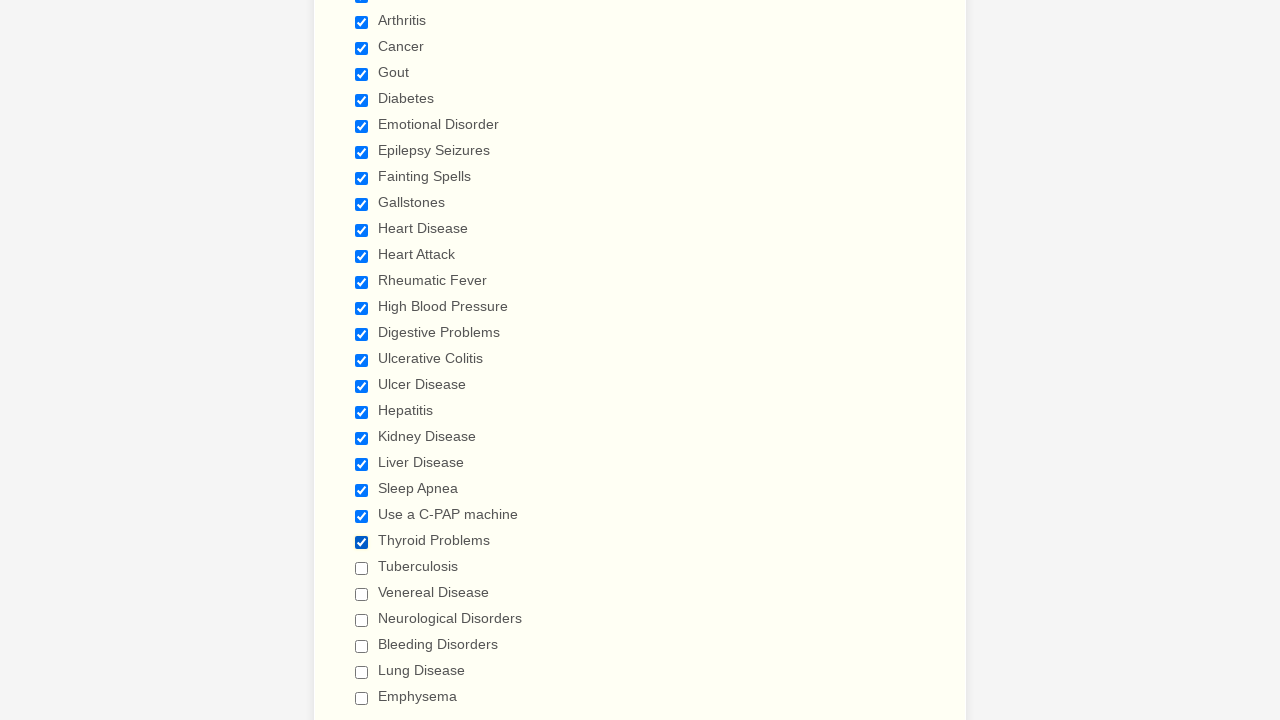

Selected checkbox 24 of 29 at (362, 568) on div.form-single-column input[type='checkbox'] >> nth=23
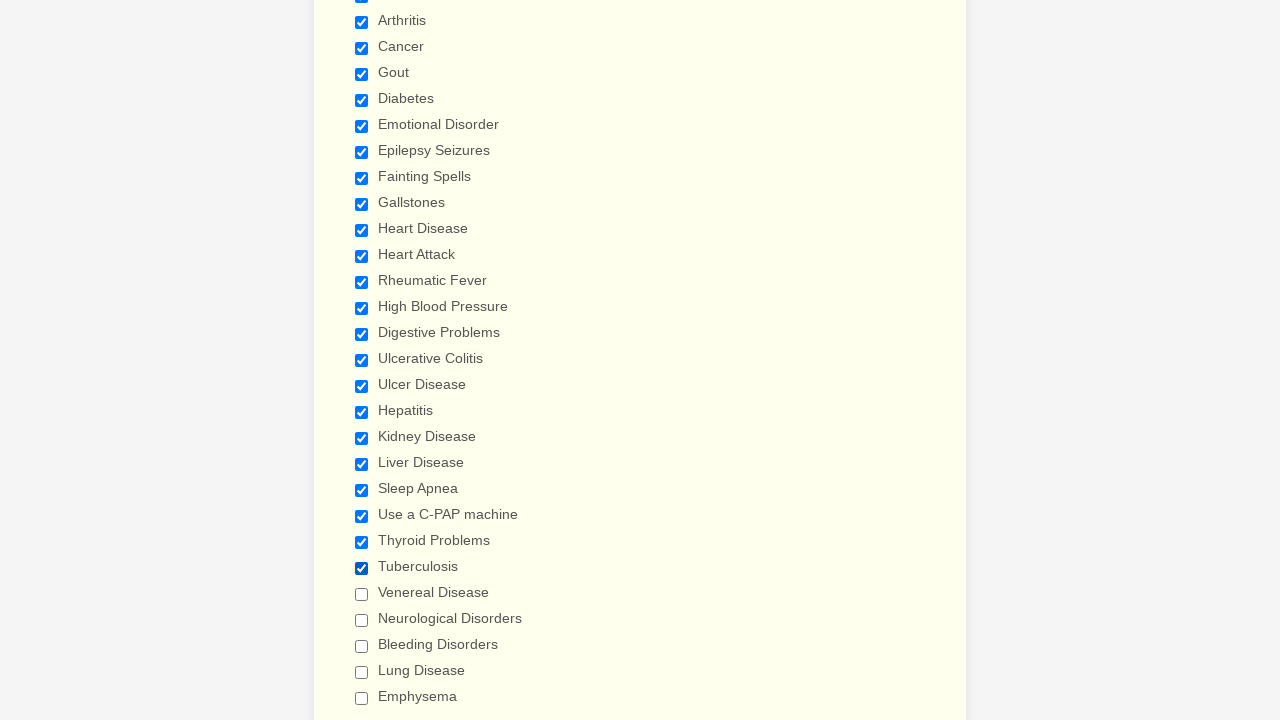

Selected checkbox 25 of 29 at (362, 594) on div.form-single-column input[type='checkbox'] >> nth=24
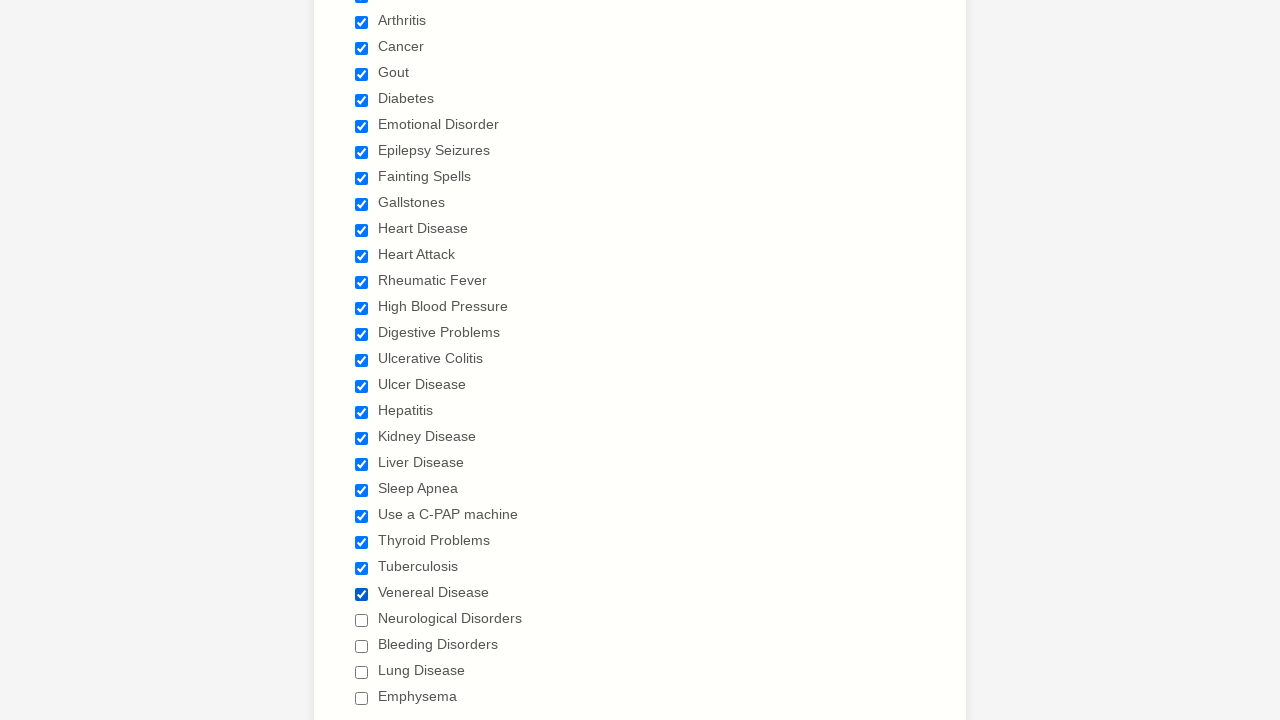

Selected checkbox 26 of 29 at (362, 620) on div.form-single-column input[type='checkbox'] >> nth=25
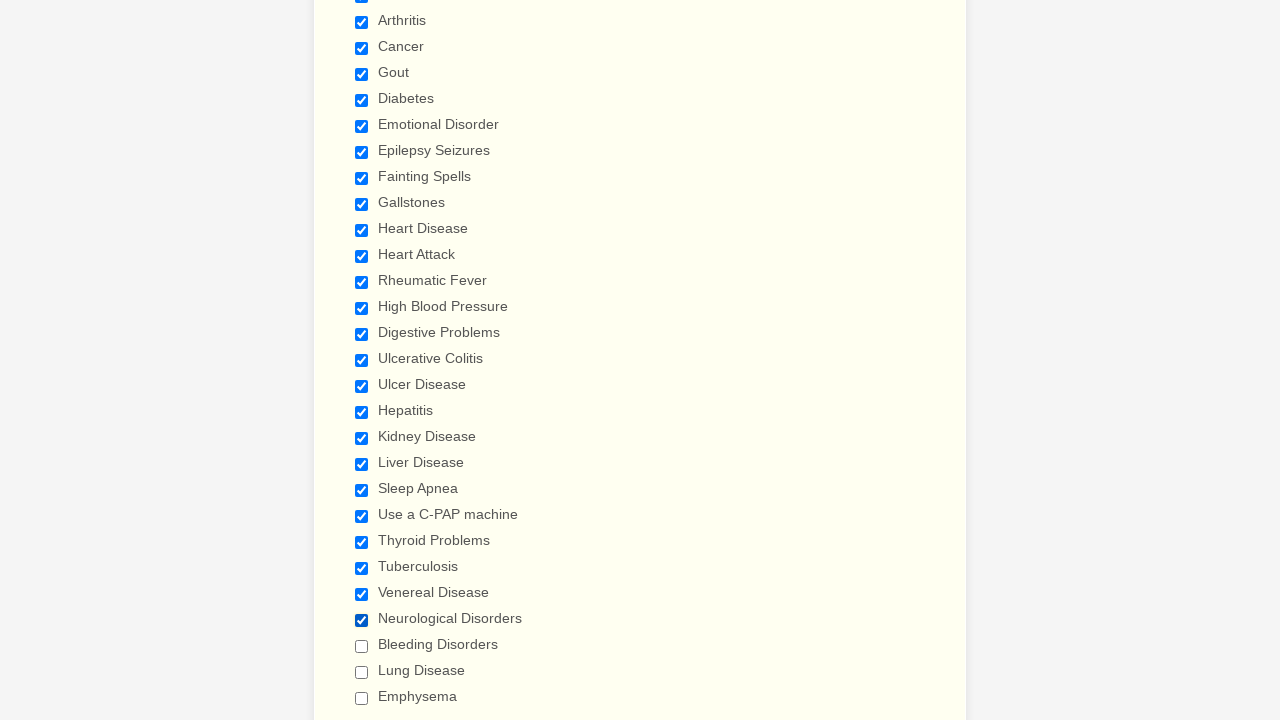

Selected checkbox 27 of 29 at (362, 646) on div.form-single-column input[type='checkbox'] >> nth=26
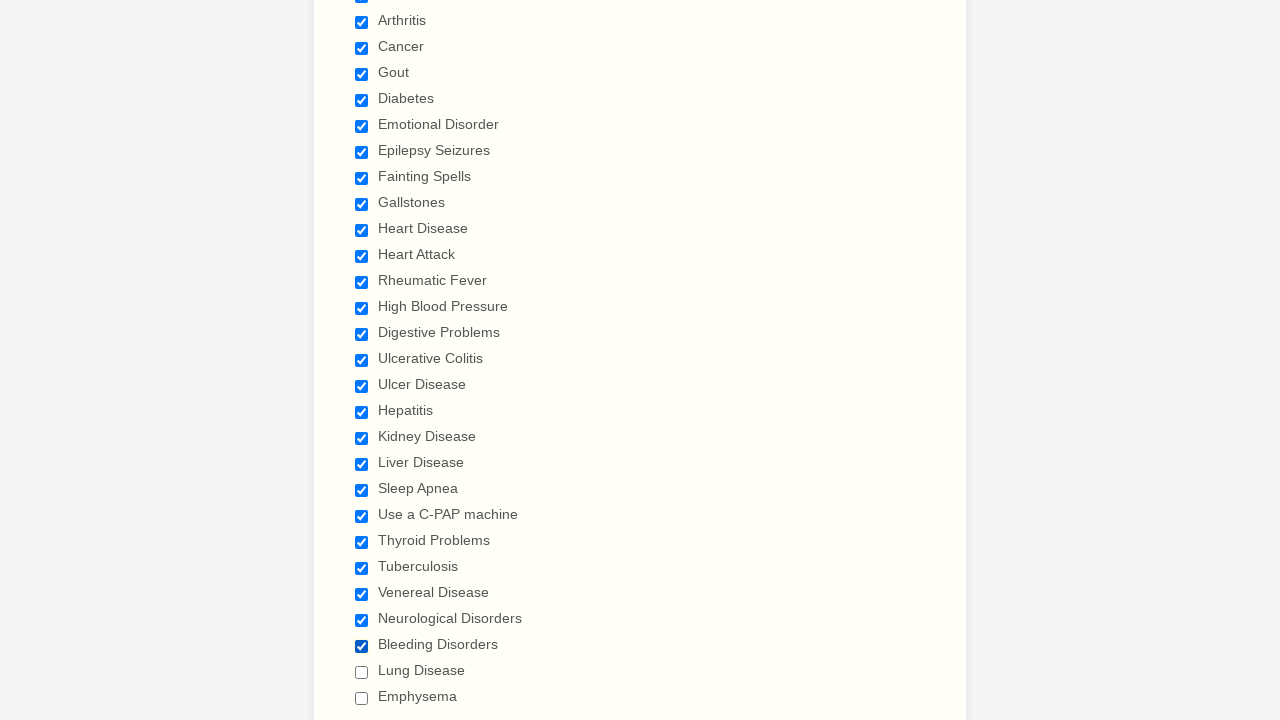

Selected checkbox 28 of 29 at (362, 672) on div.form-single-column input[type='checkbox'] >> nth=27
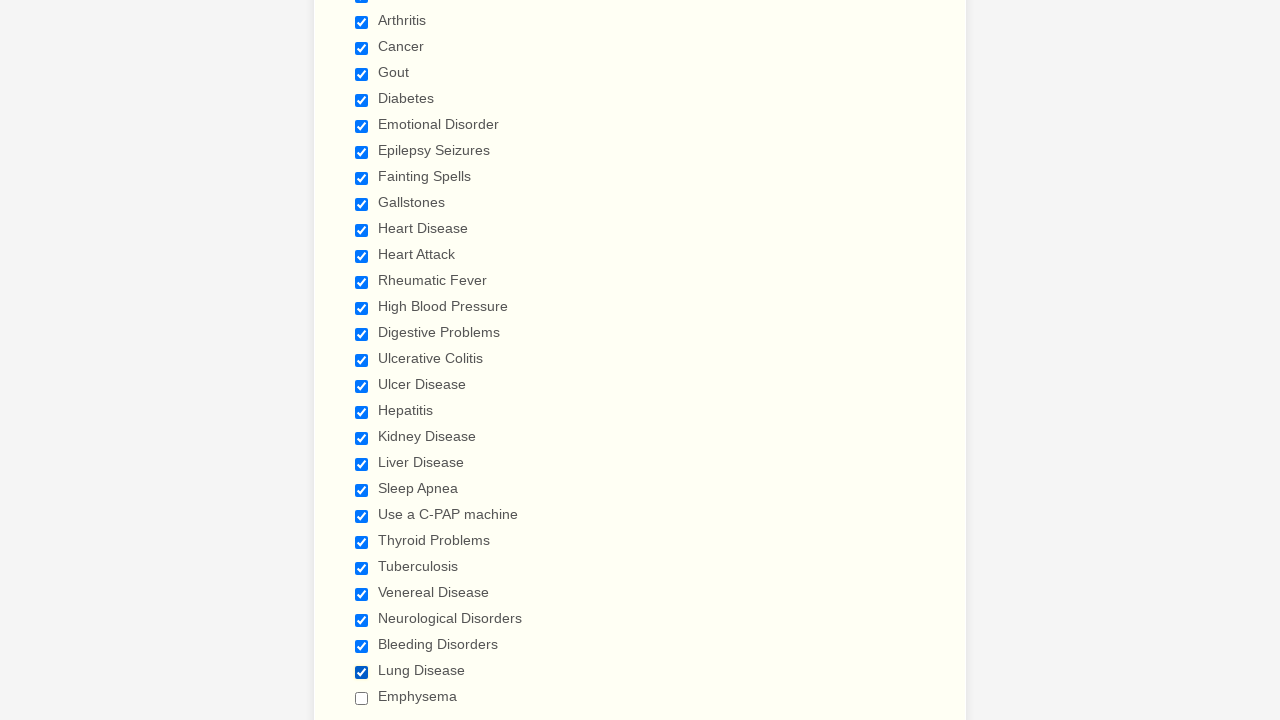

Selected checkbox 29 of 29 at (362, 698) on div.form-single-column input[type='checkbox'] >> nth=28
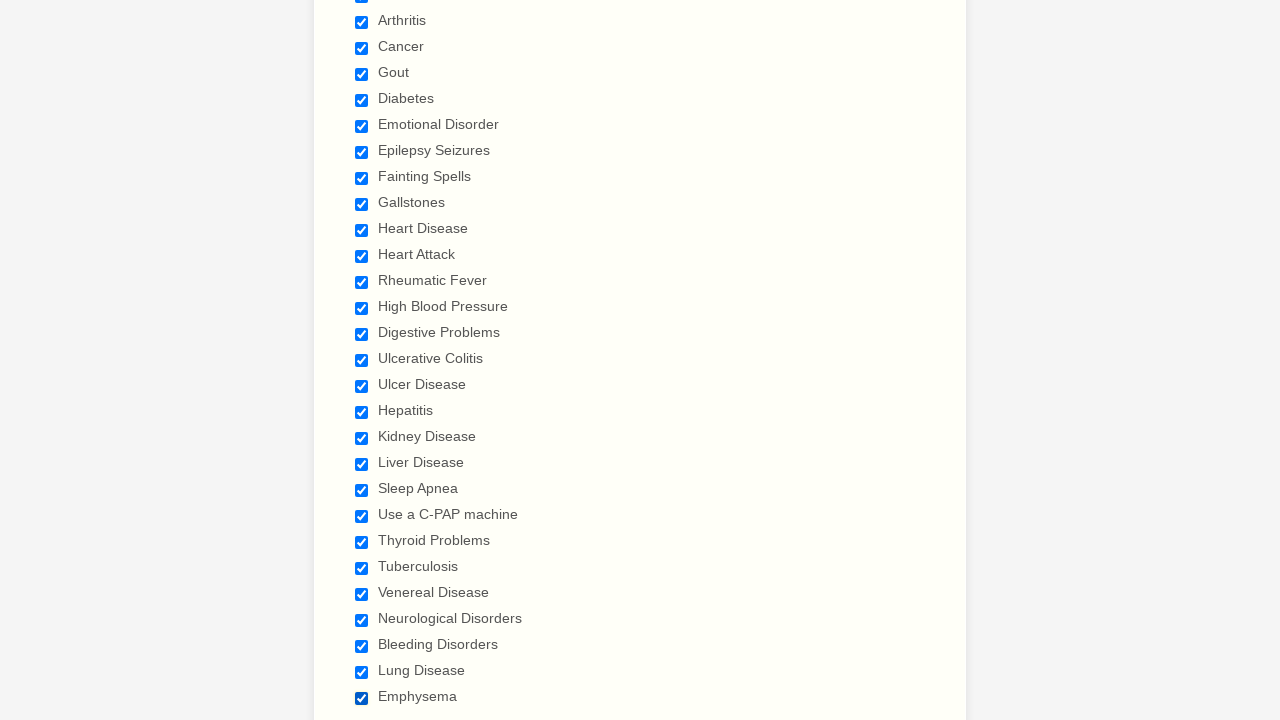

Verified checkbox 1 of 29 is selected
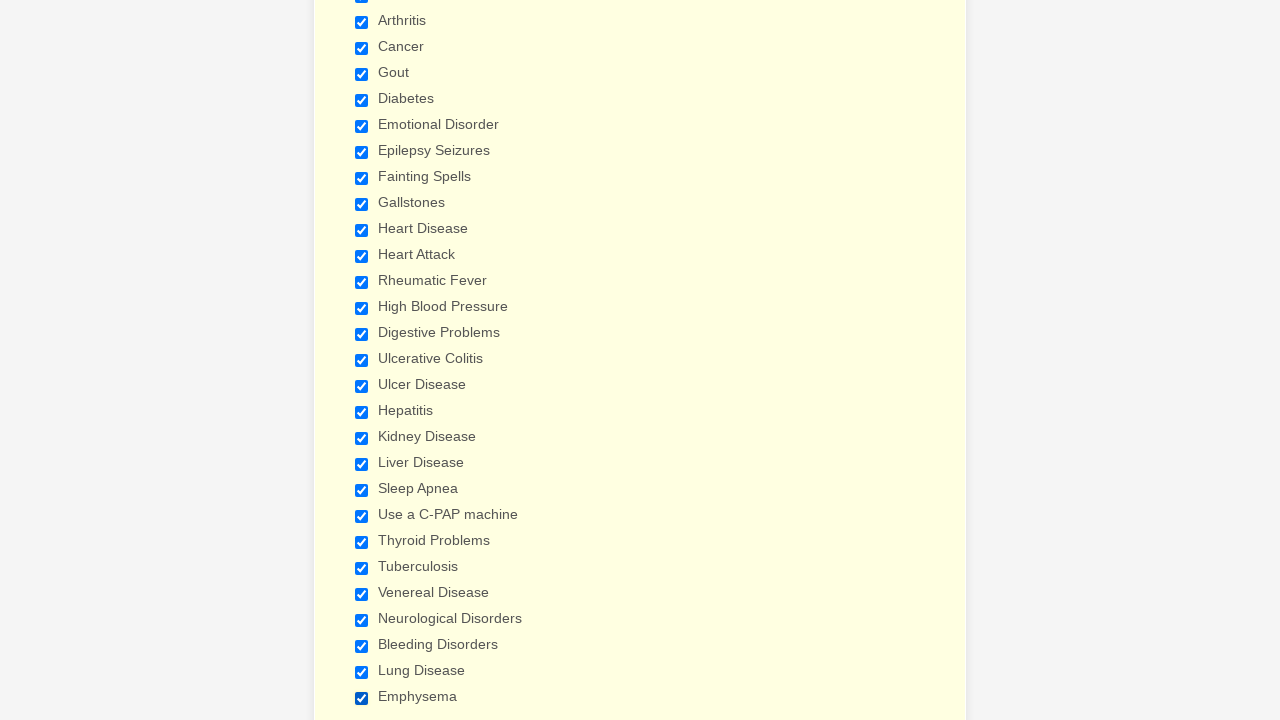

Verified checkbox 2 of 29 is selected
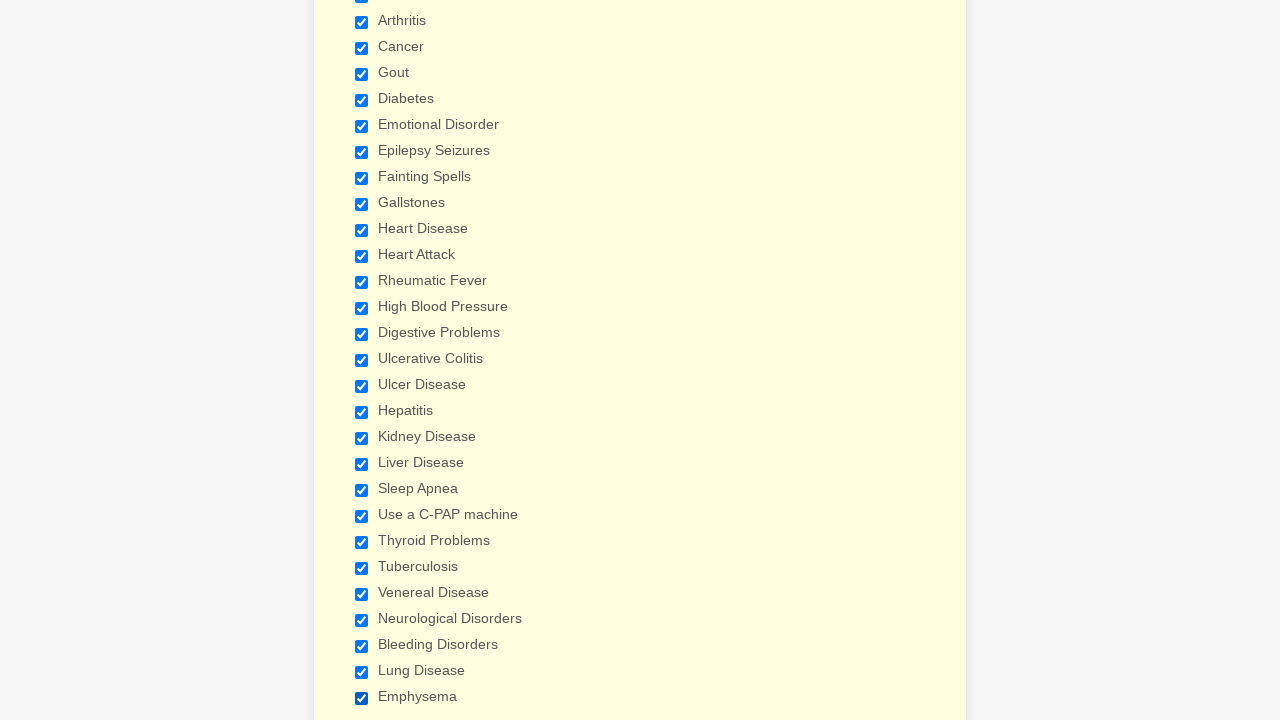

Verified checkbox 3 of 29 is selected
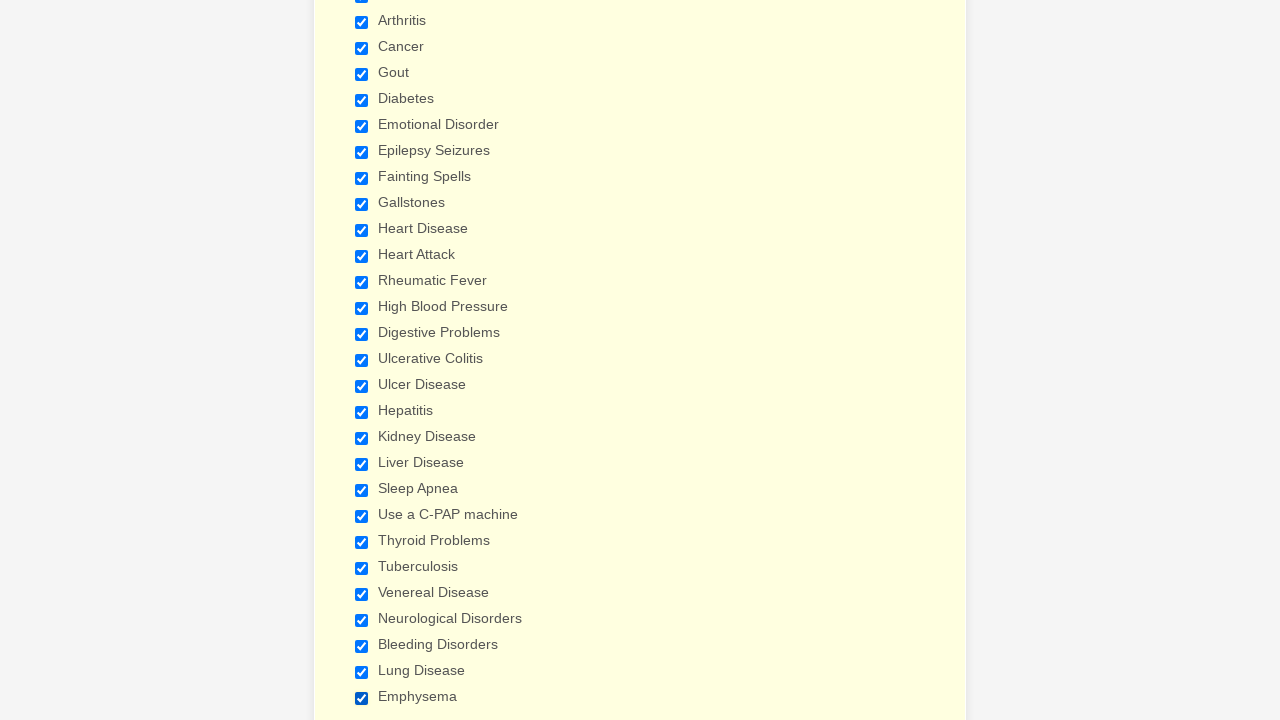

Verified checkbox 4 of 29 is selected
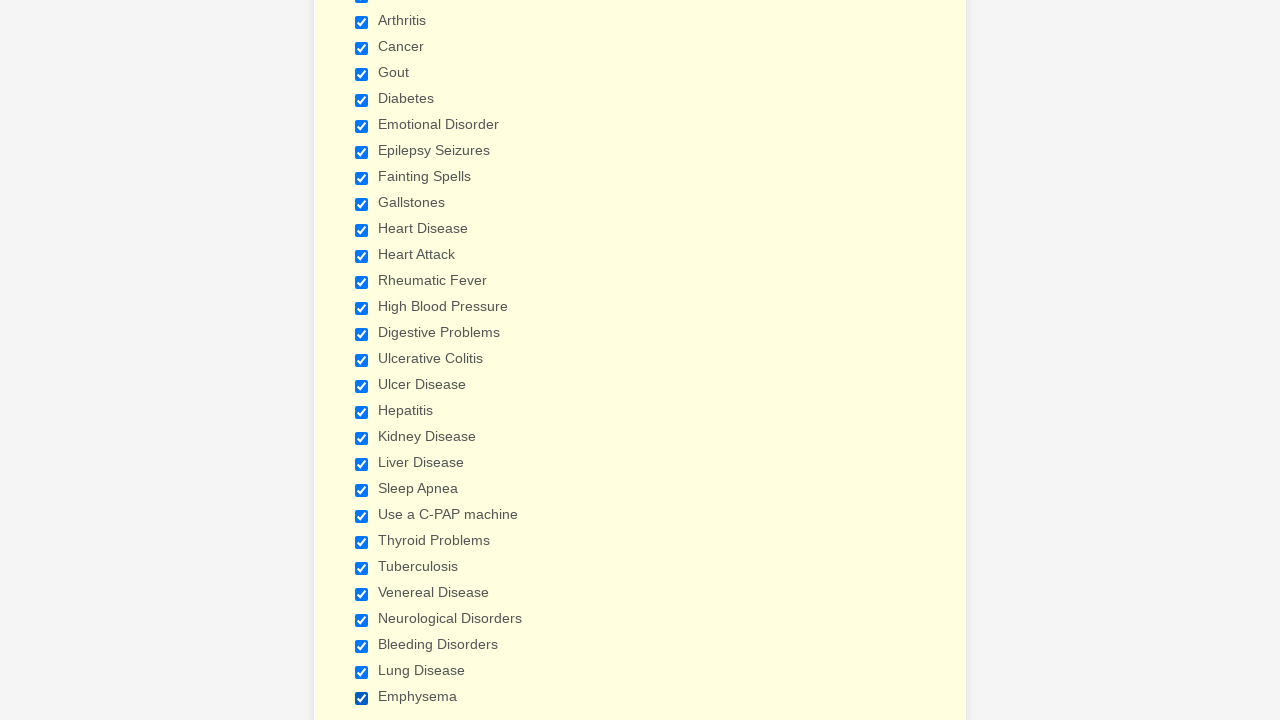

Verified checkbox 5 of 29 is selected
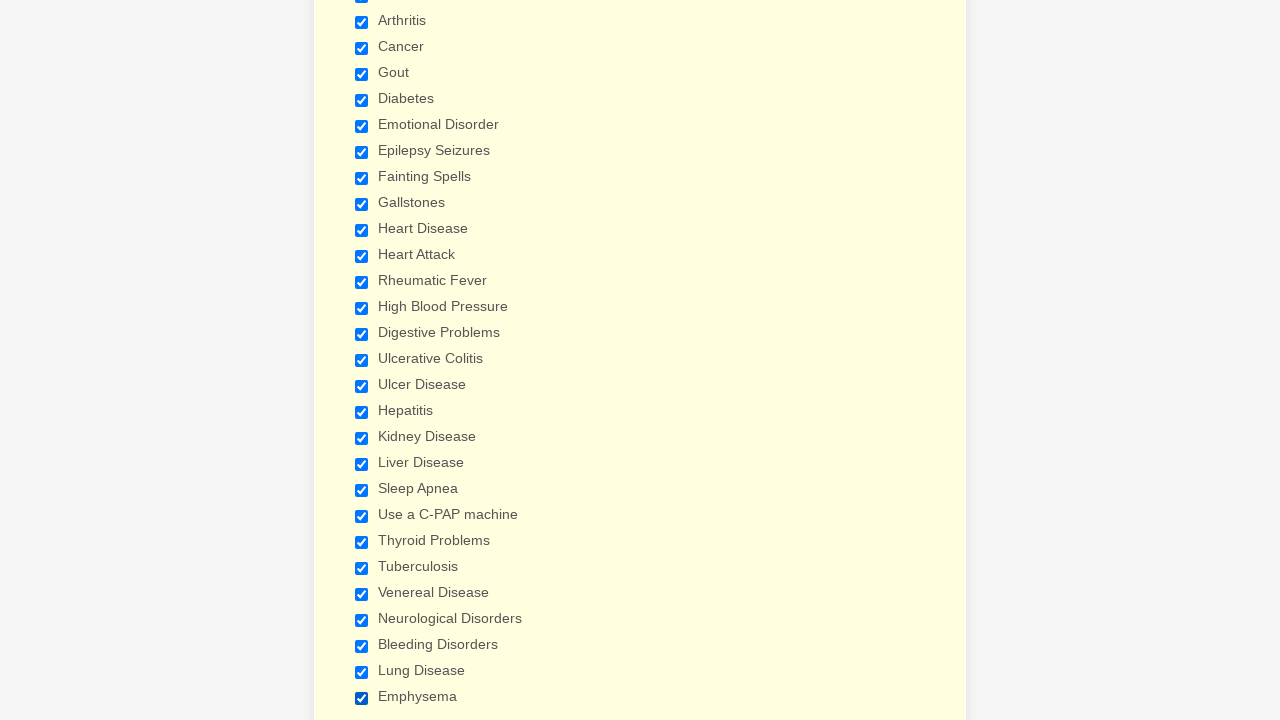

Verified checkbox 6 of 29 is selected
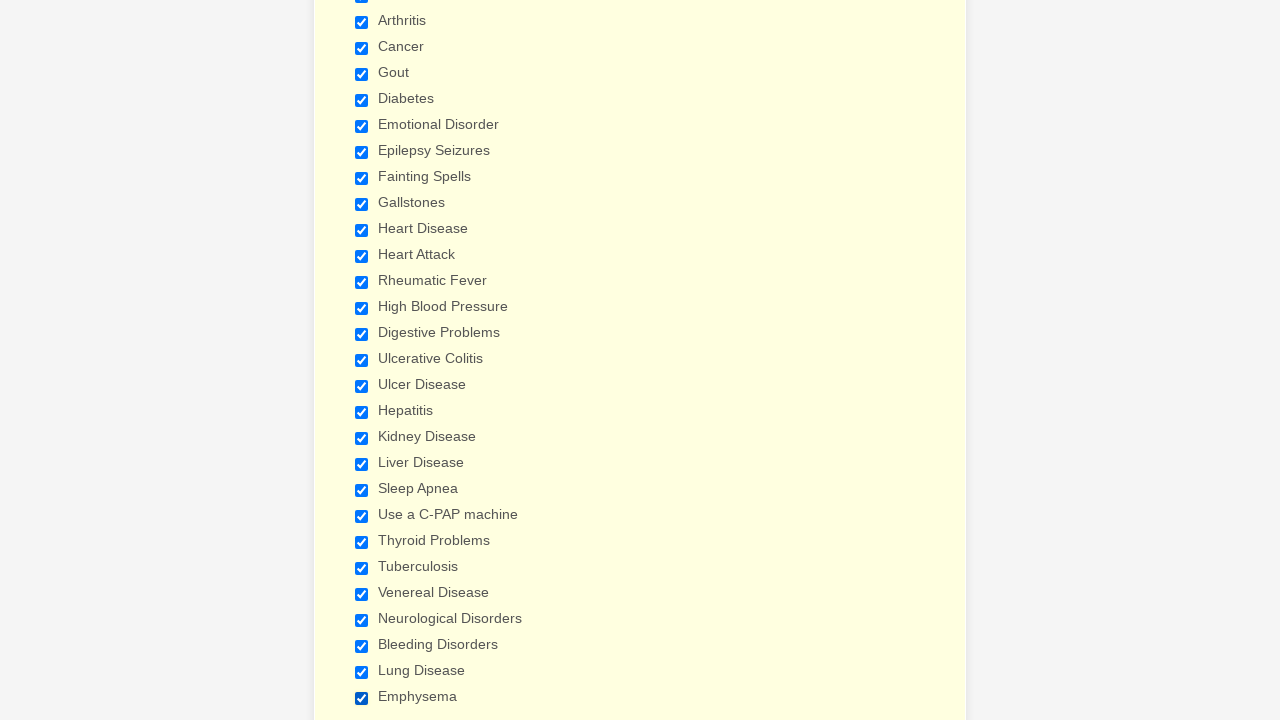

Verified checkbox 7 of 29 is selected
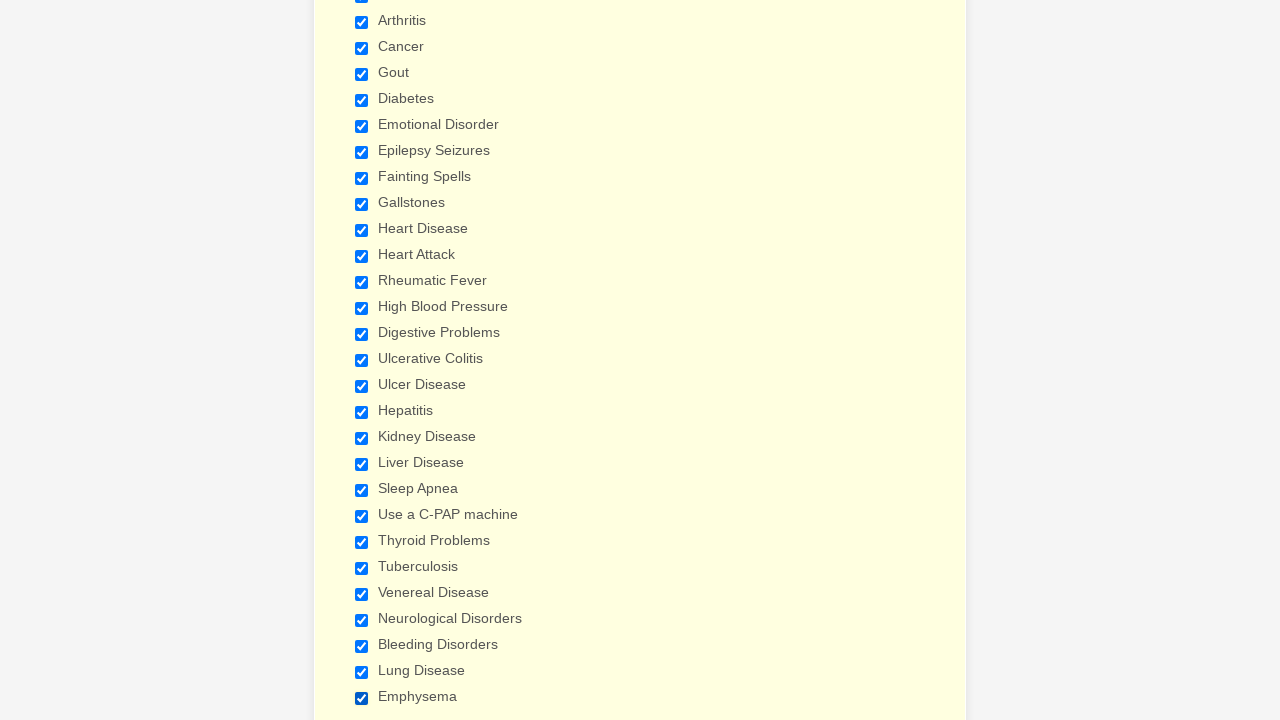

Verified checkbox 8 of 29 is selected
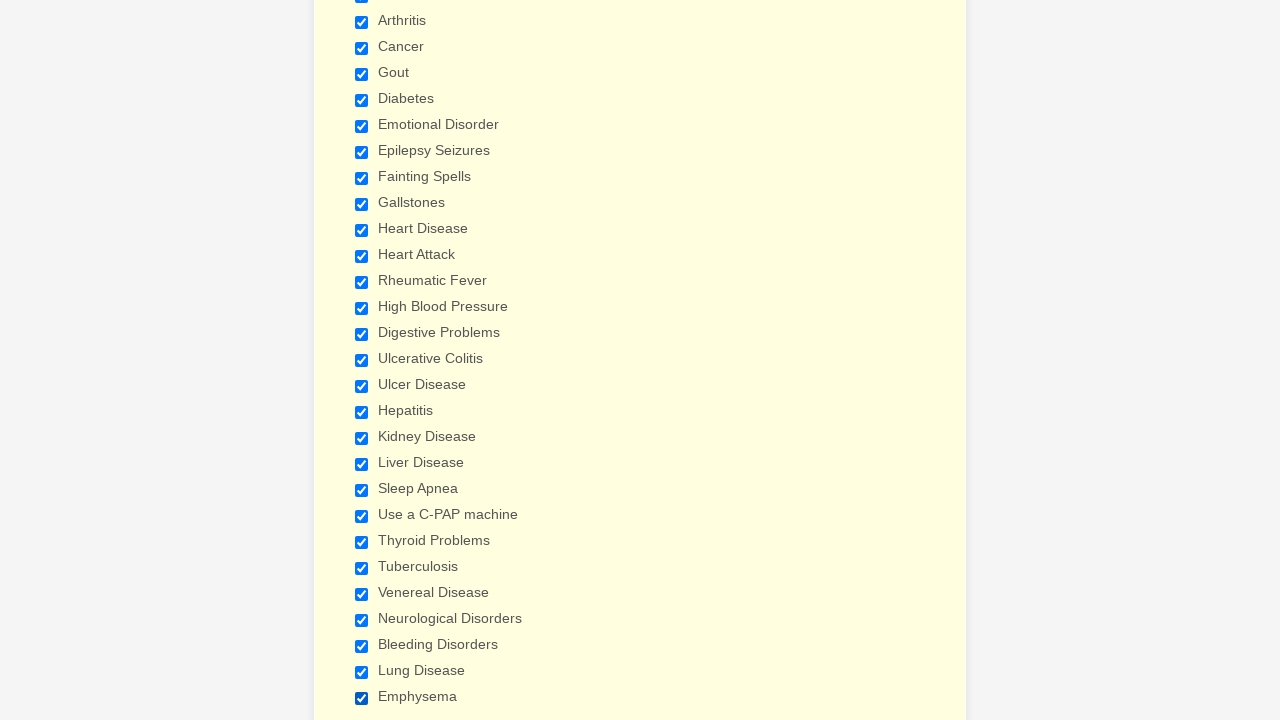

Verified checkbox 9 of 29 is selected
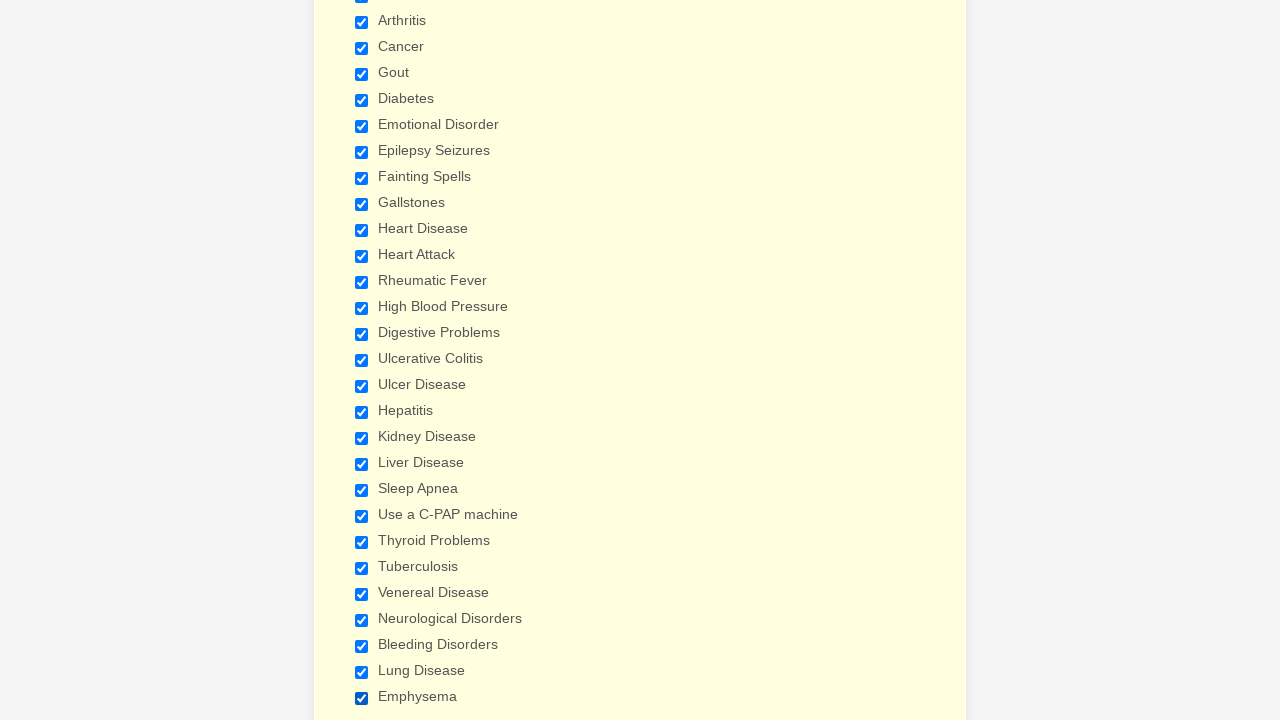

Verified checkbox 10 of 29 is selected
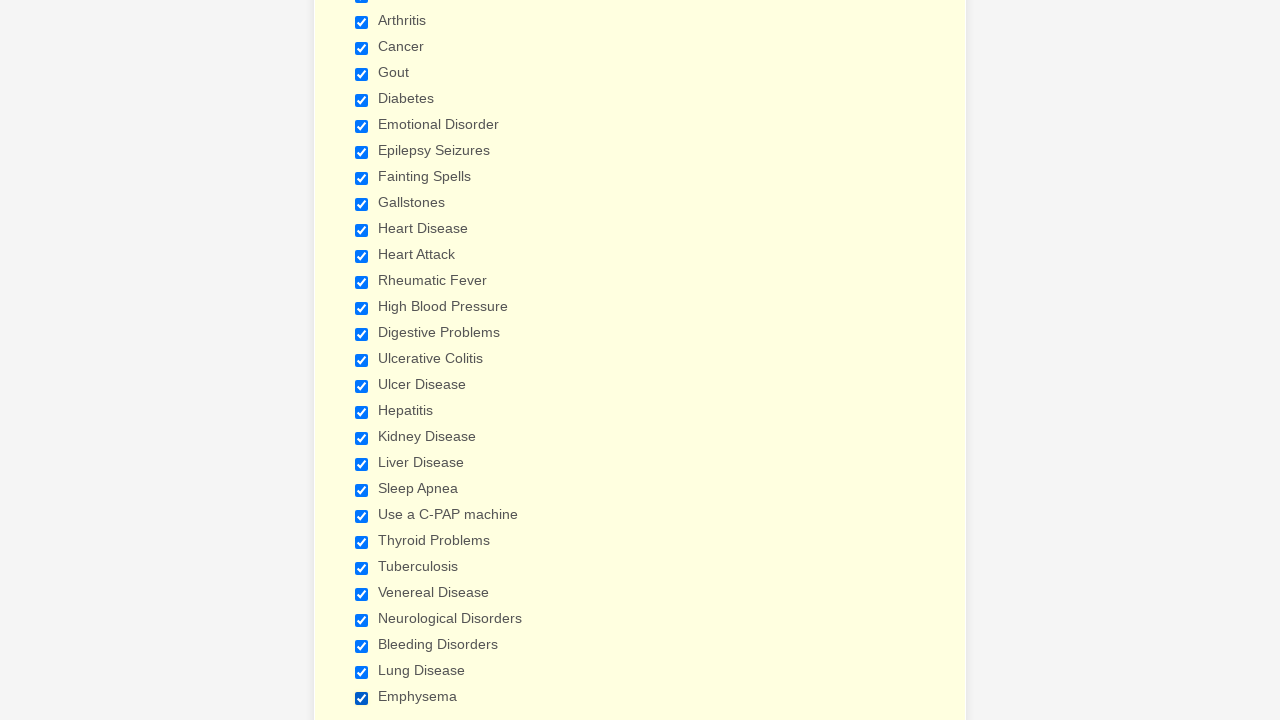

Verified checkbox 11 of 29 is selected
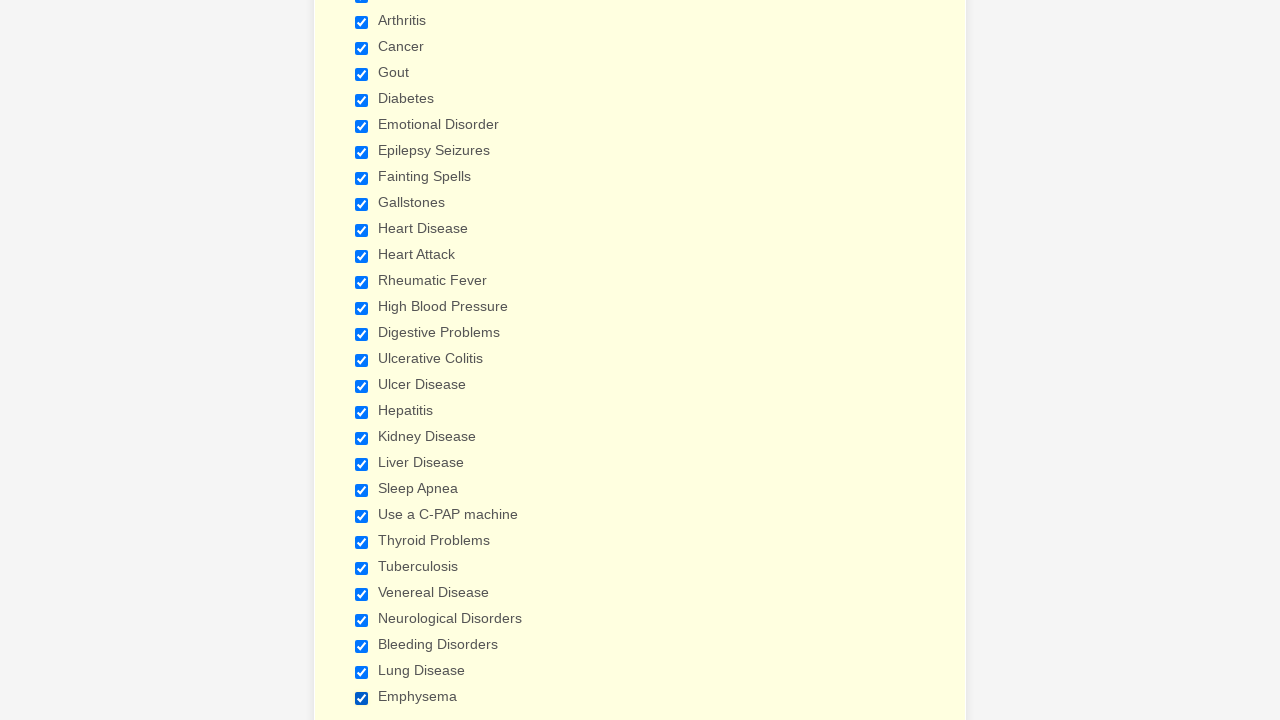

Verified checkbox 12 of 29 is selected
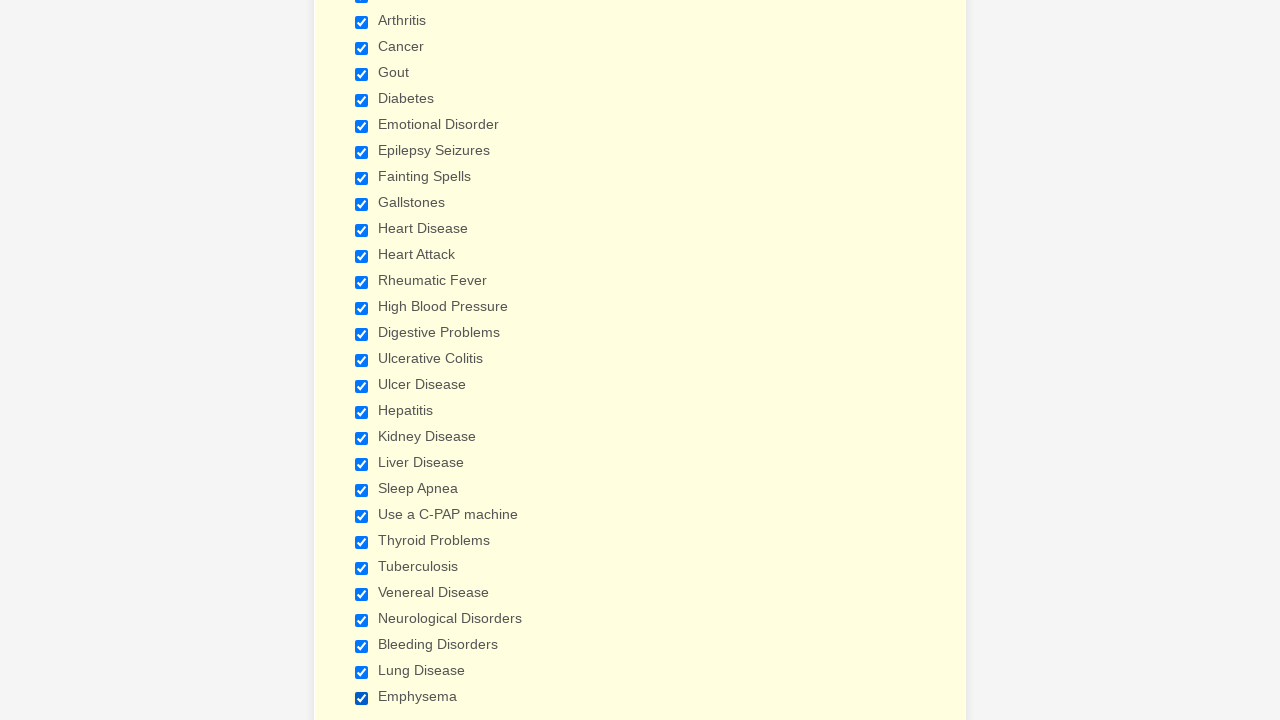

Verified checkbox 13 of 29 is selected
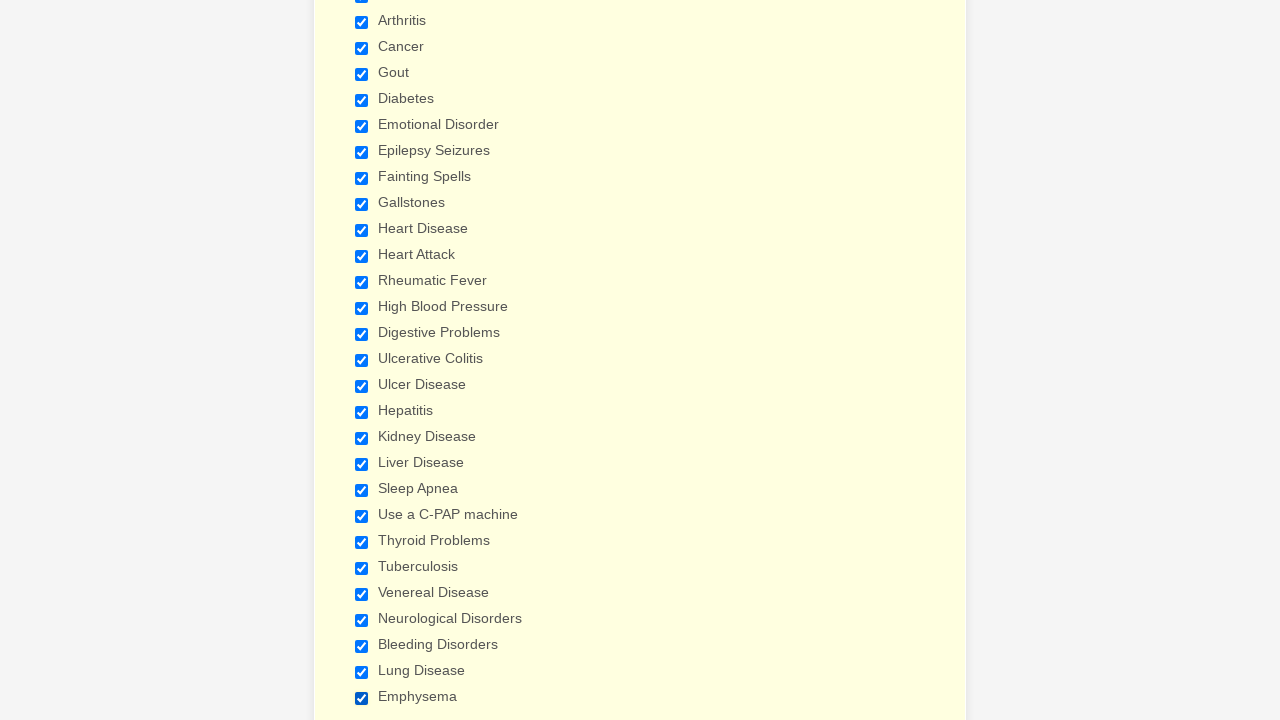

Verified checkbox 14 of 29 is selected
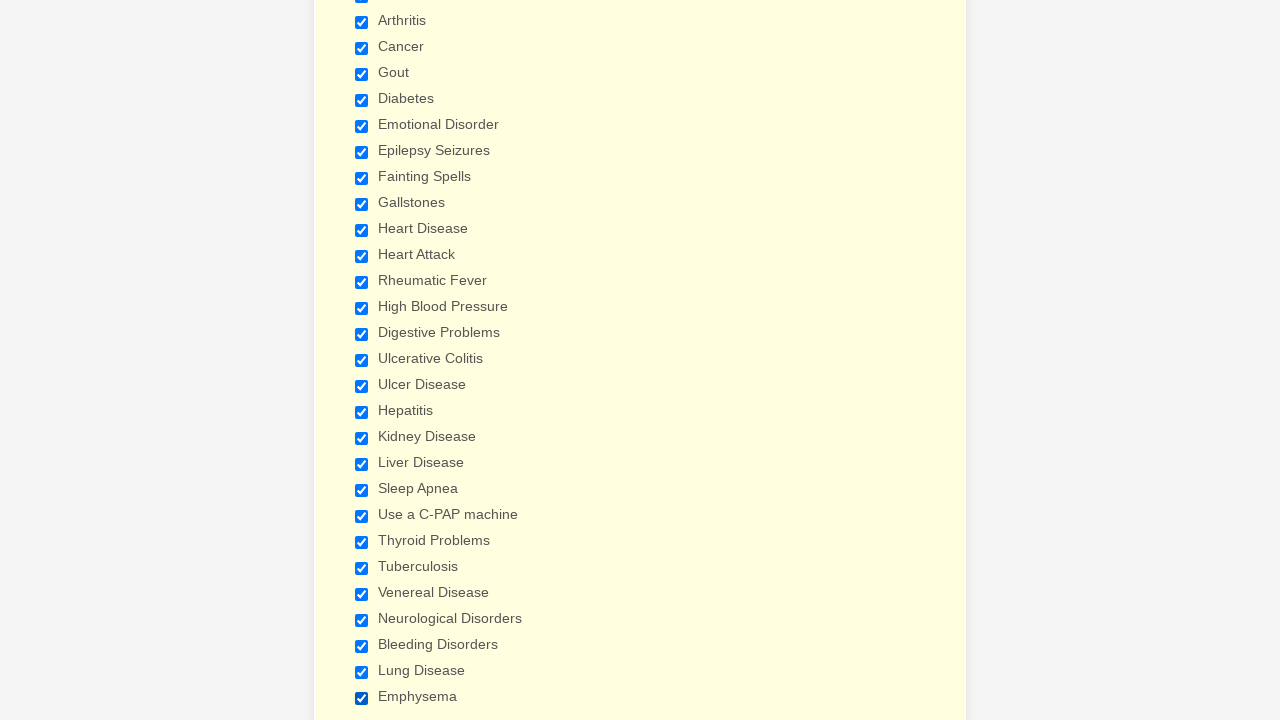

Verified checkbox 15 of 29 is selected
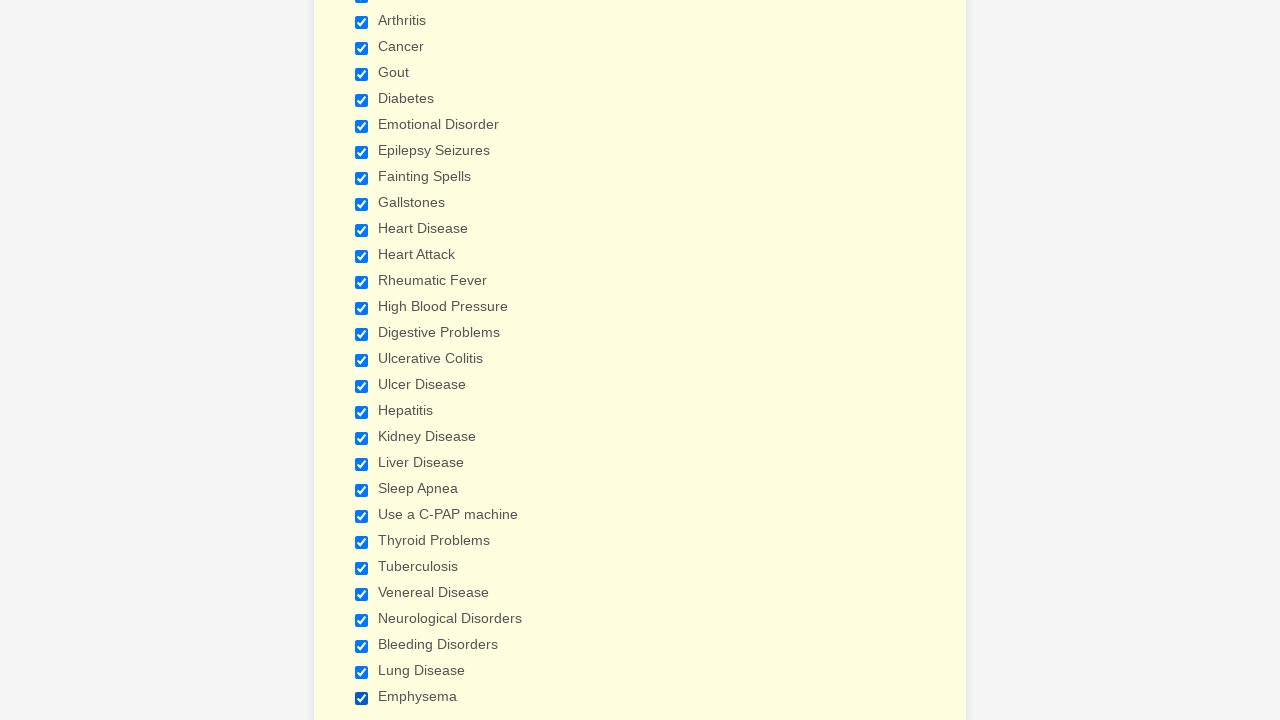

Verified checkbox 16 of 29 is selected
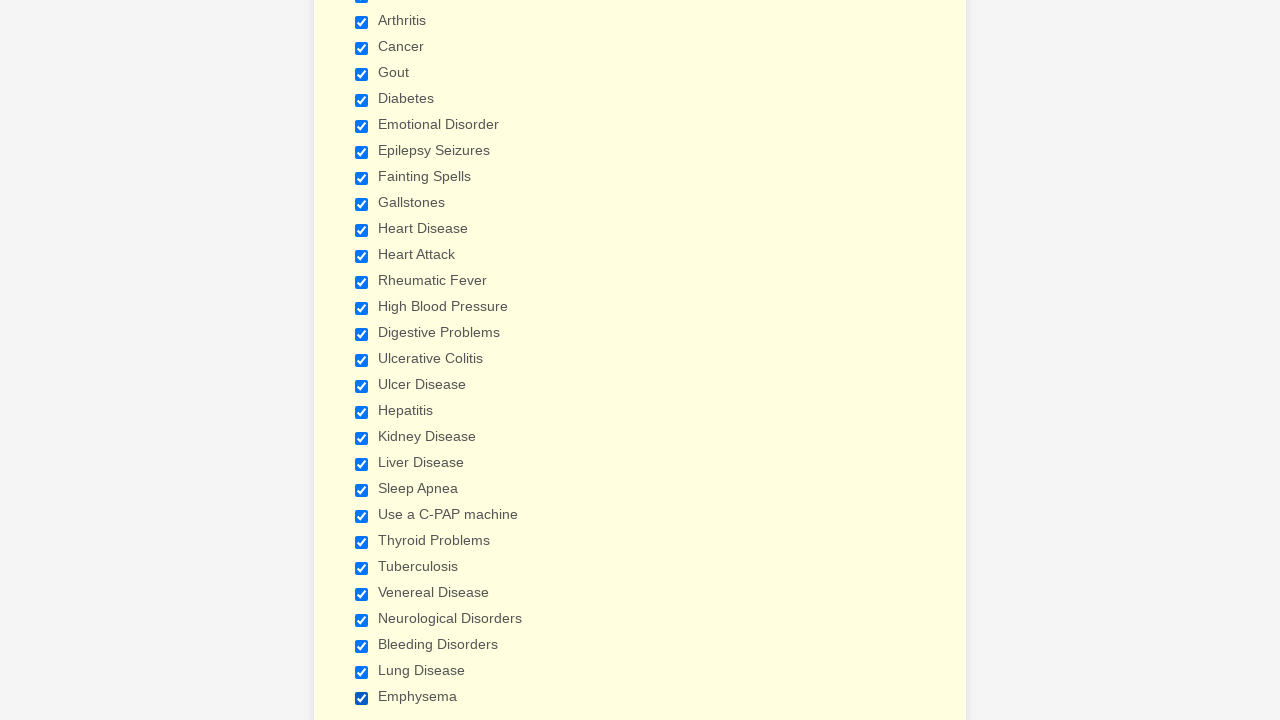

Verified checkbox 17 of 29 is selected
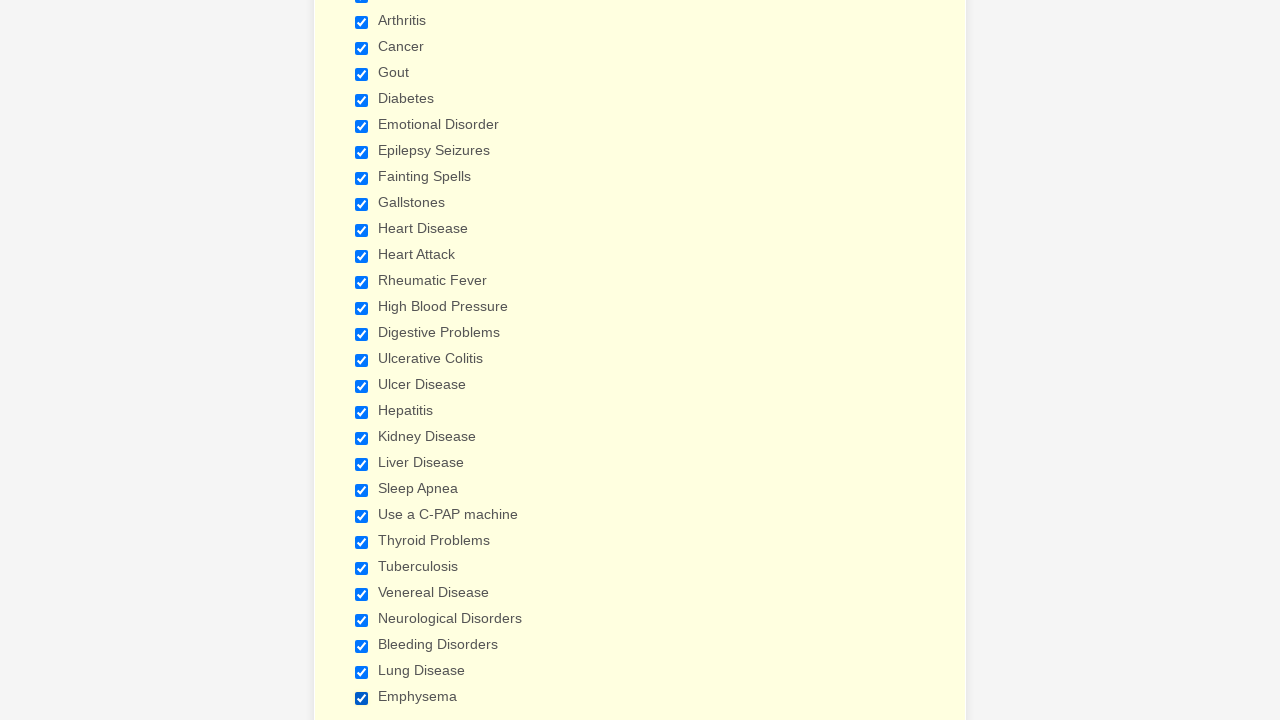

Verified checkbox 18 of 29 is selected
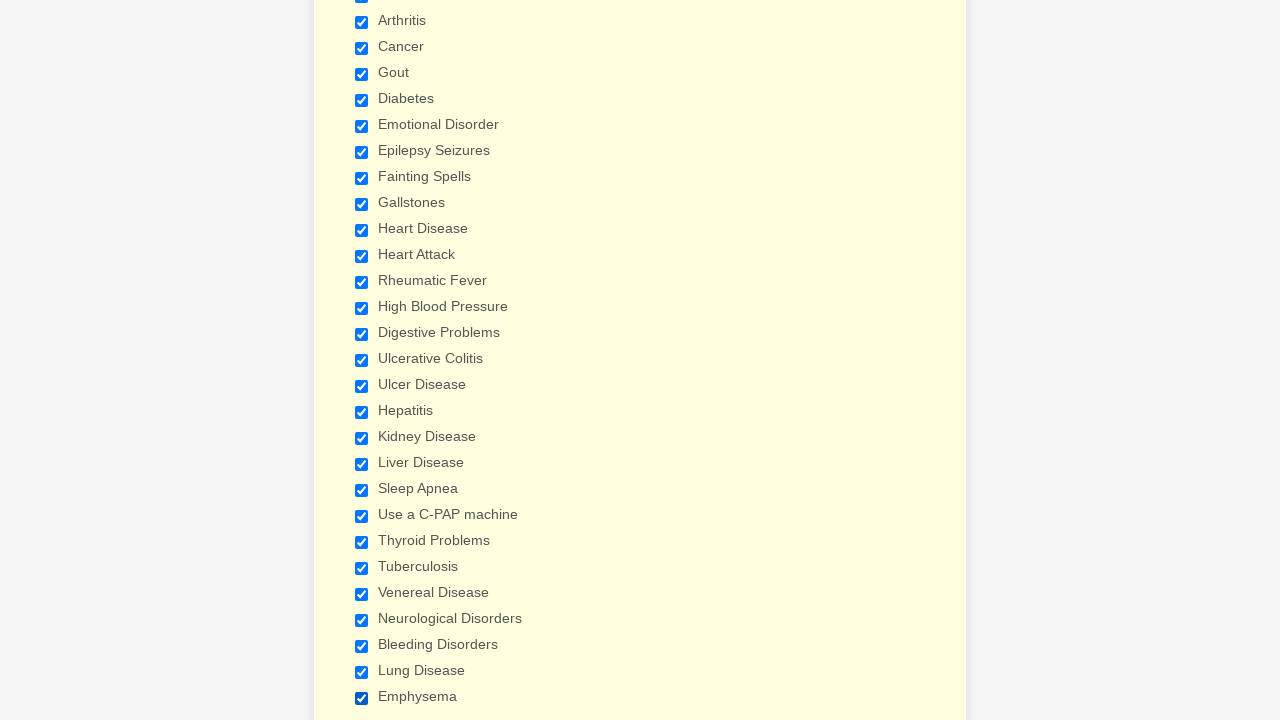

Verified checkbox 19 of 29 is selected
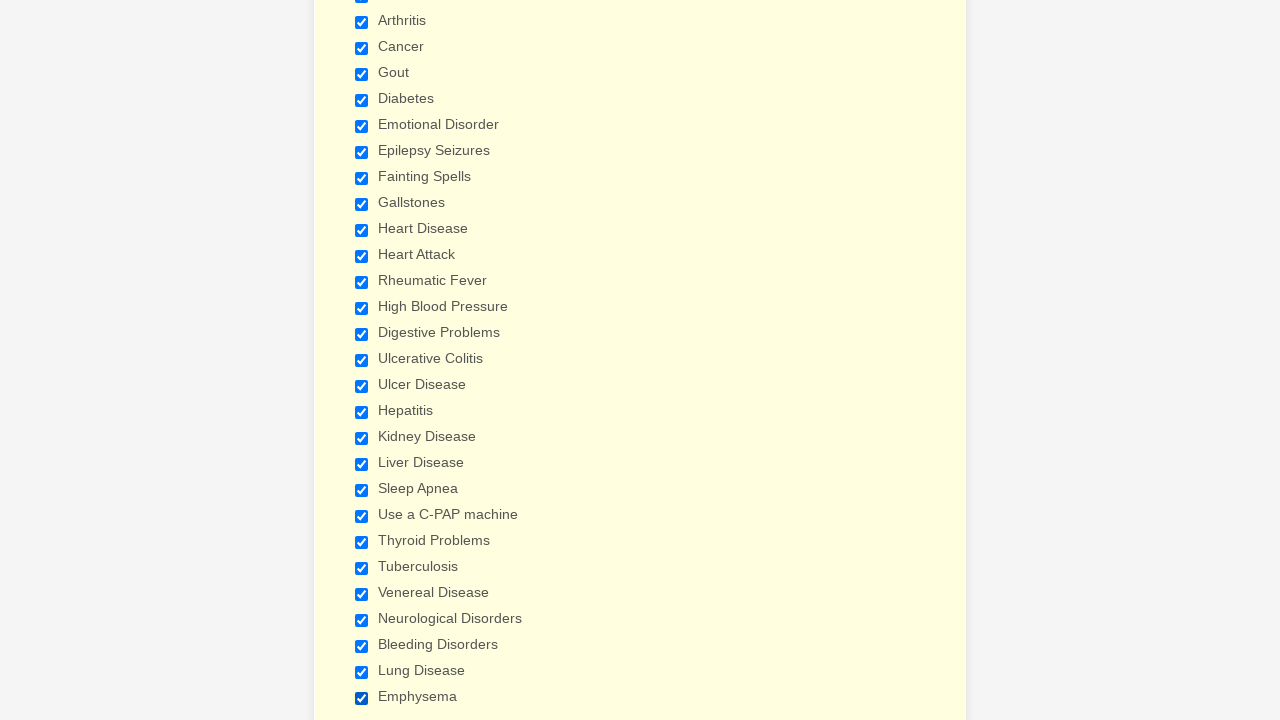

Verified checkbox 20 of 29 is selected
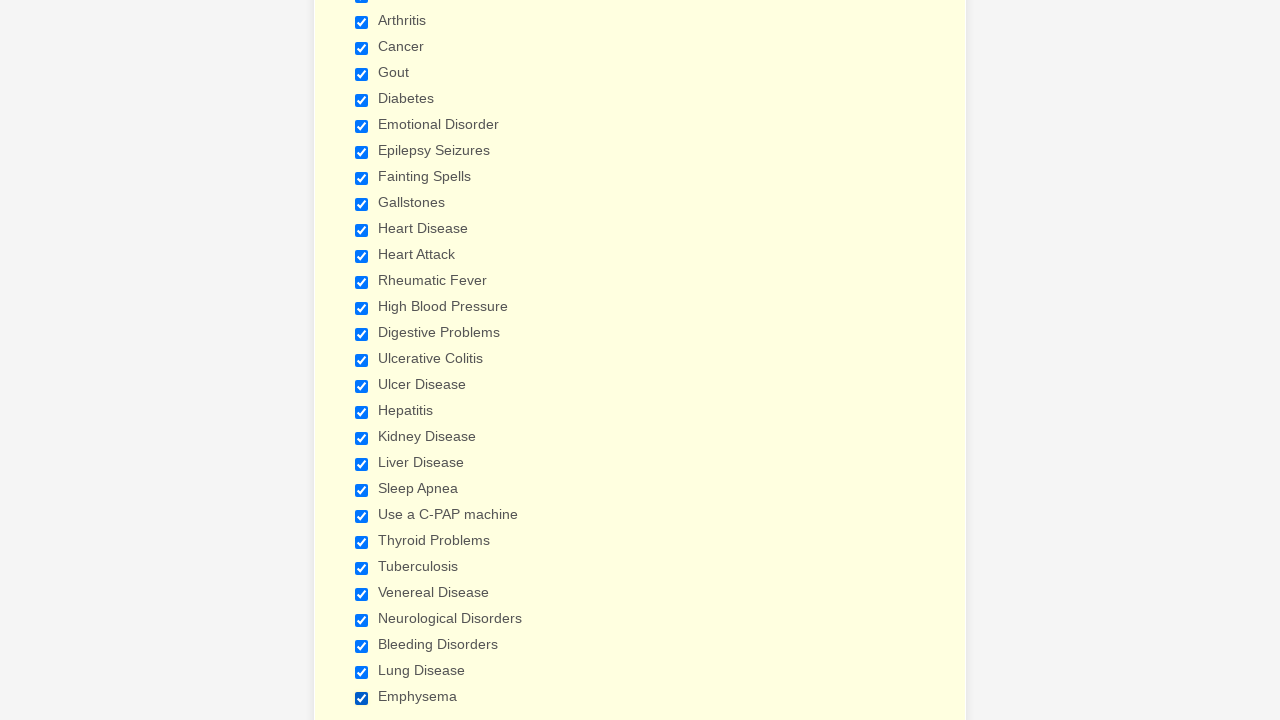

Verified checkbox 21 of 29 is selected
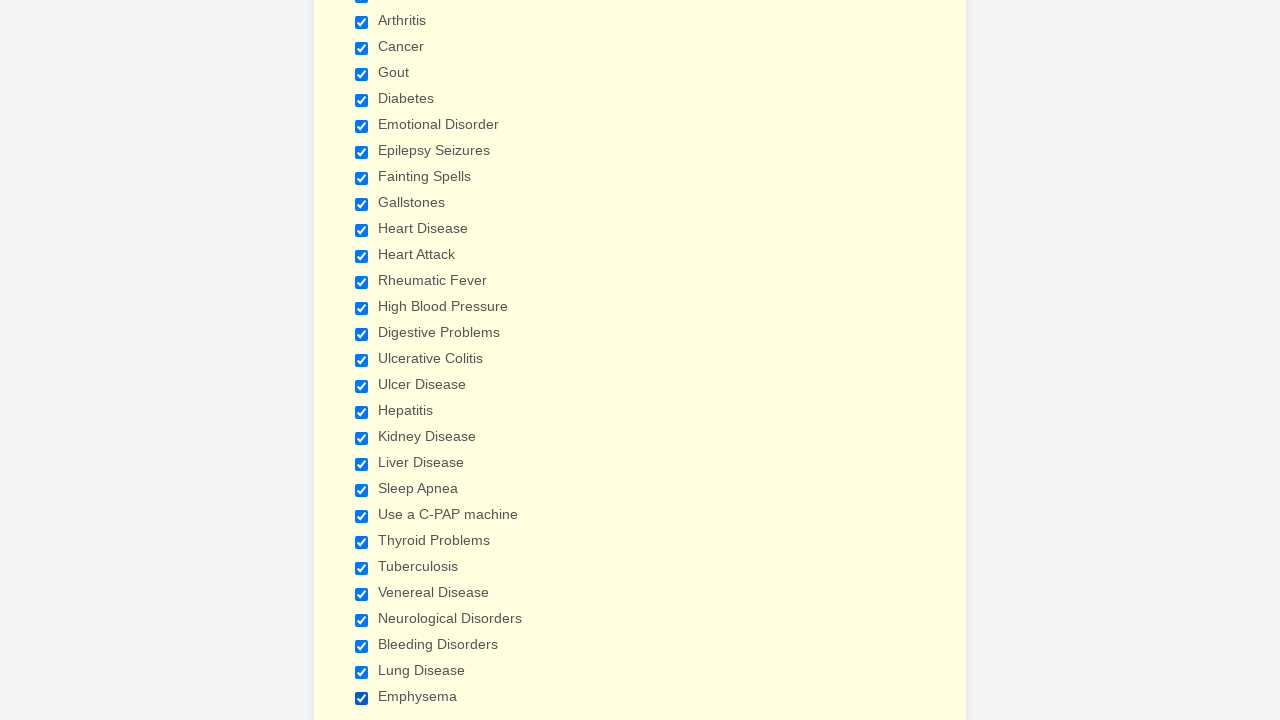

Verified checkbox 22 of 29 is selected
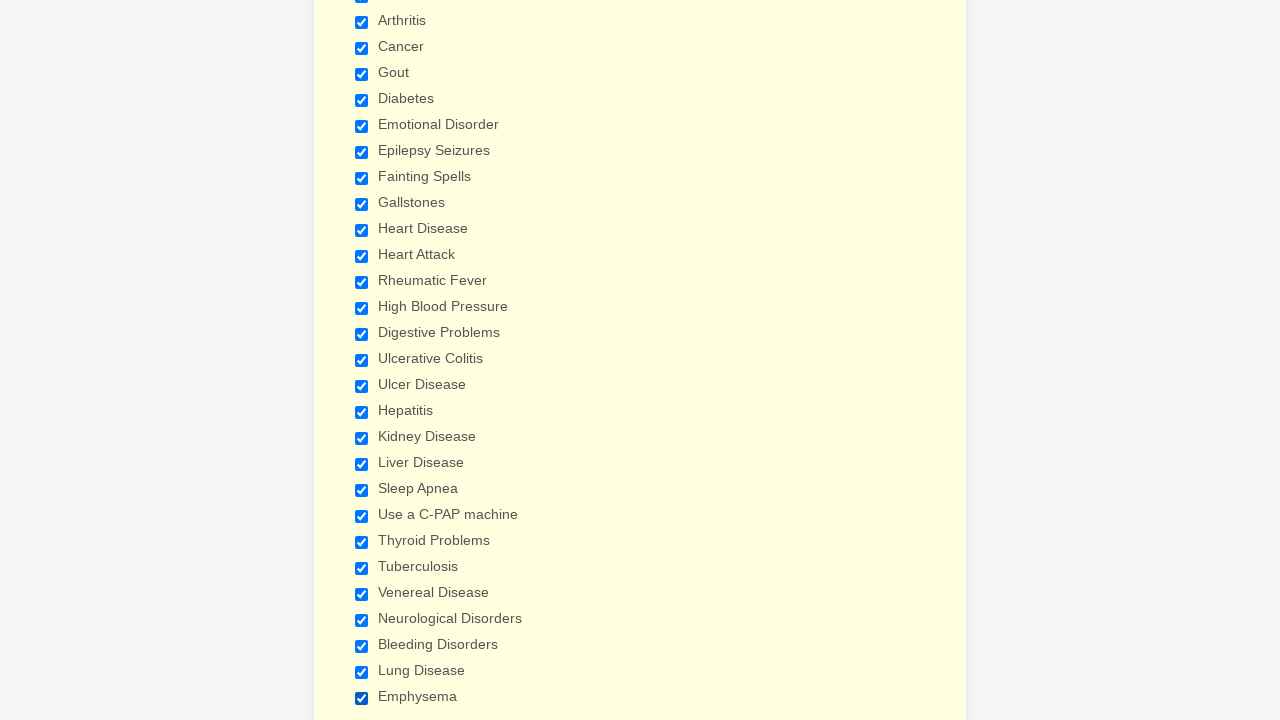

Verified checkbox 23 of 29 is selected
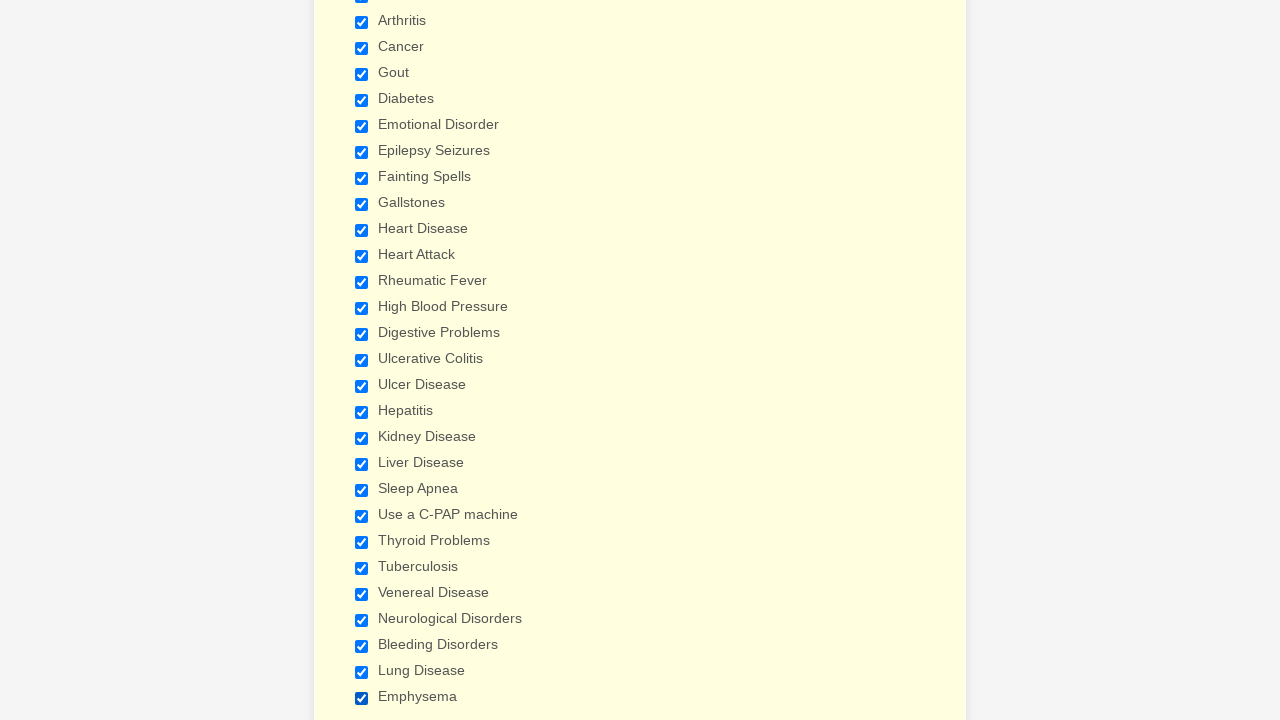

Verified checkbox 24 of 29 is selected
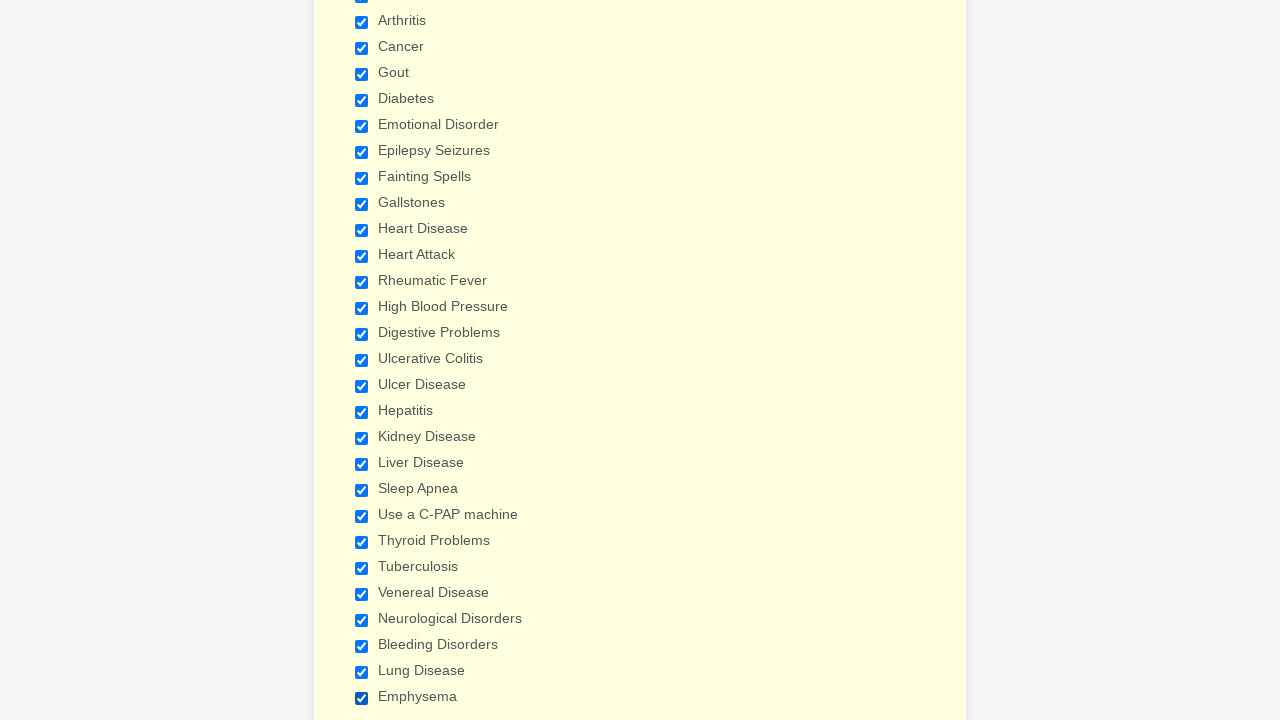

Verified checkbox 25 of 29 is selected
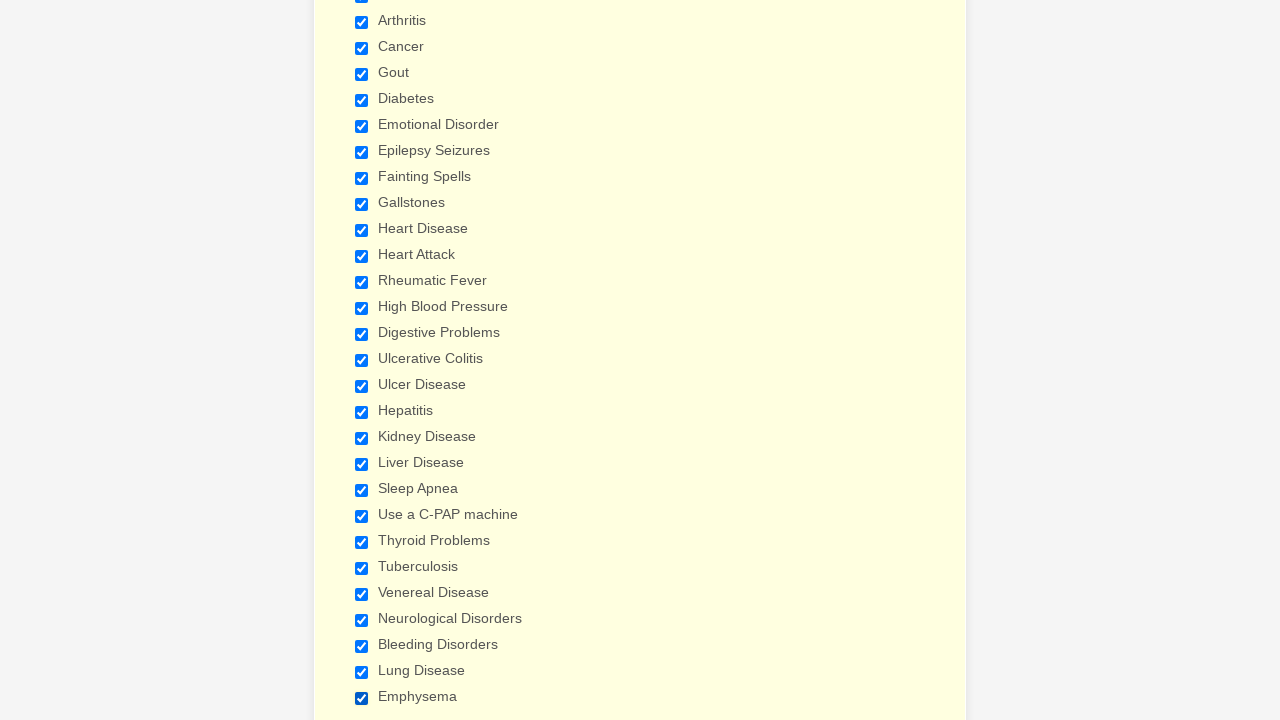

Verified checkbox 26 of 29 is selected
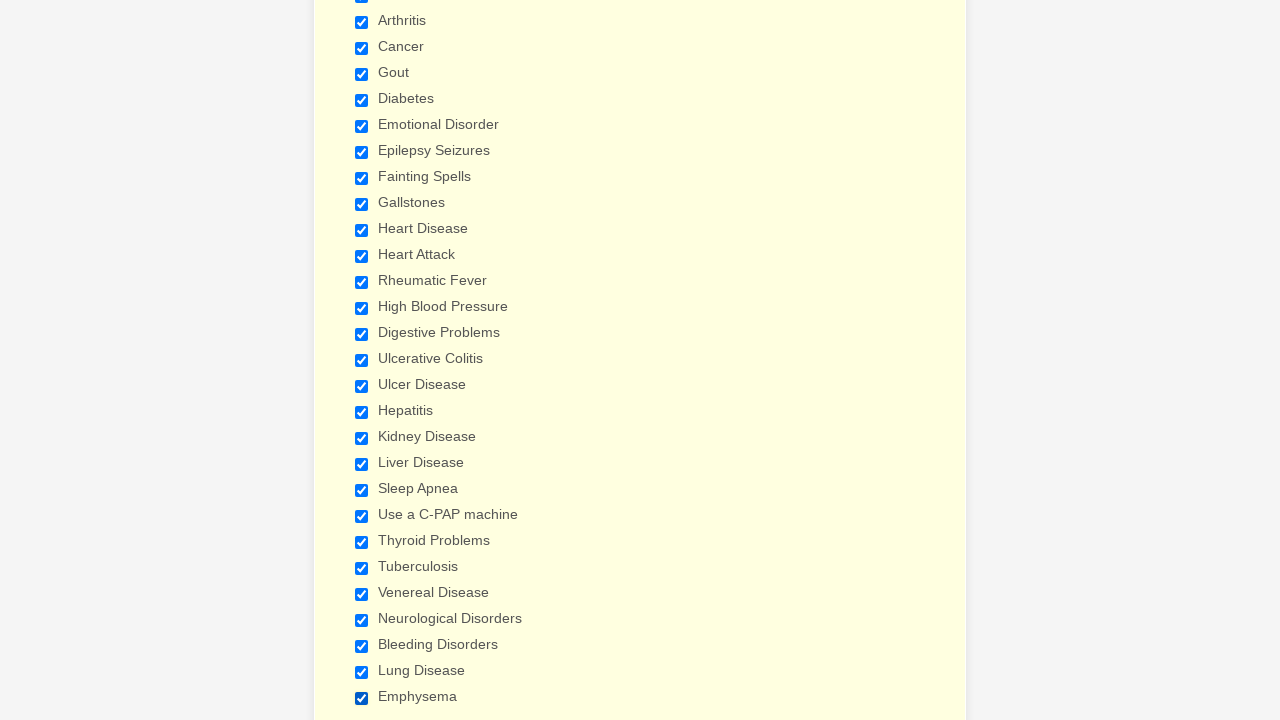

Verified checkbox 27 of 29 is selected
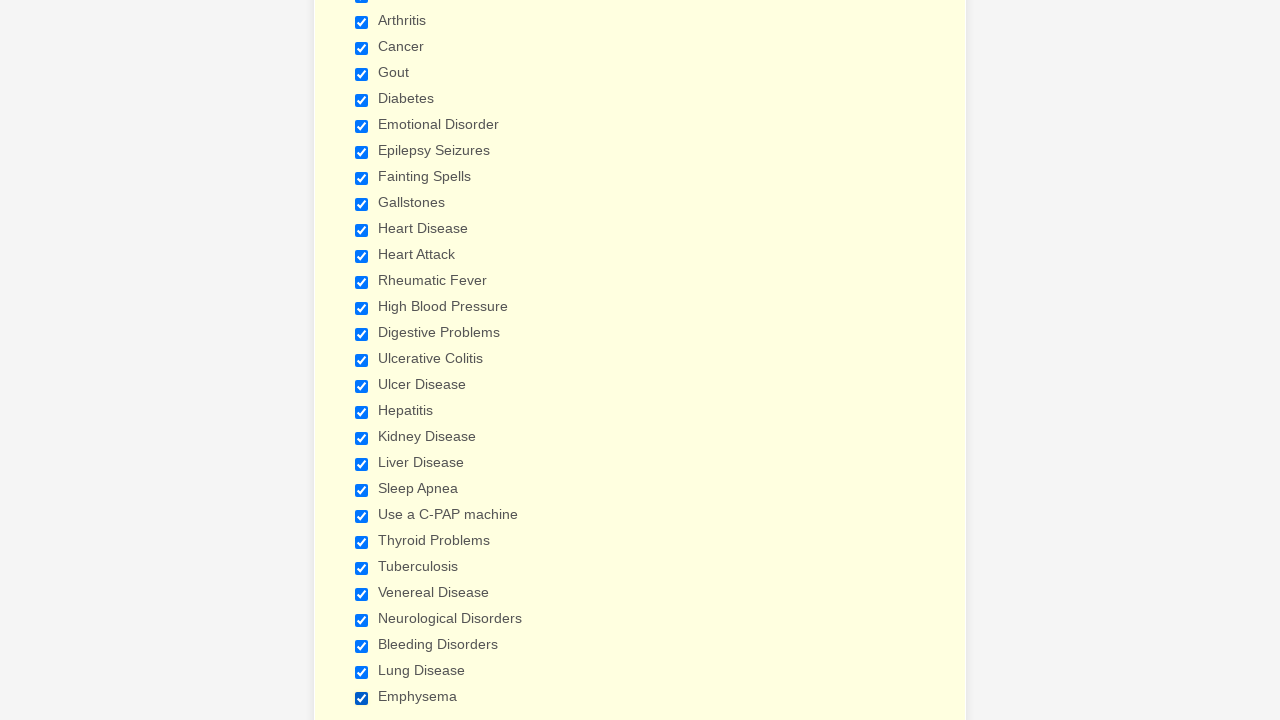

Verified checkbox 28 of 29 is selected
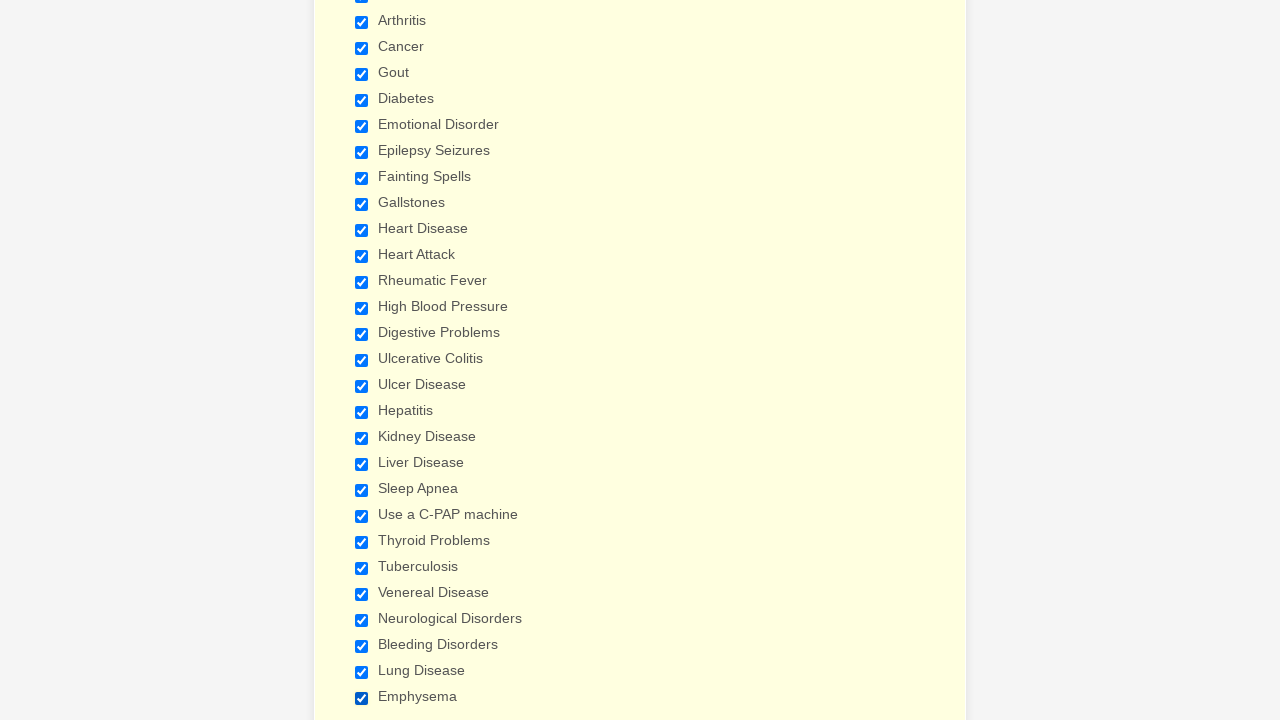

Verified checkbox 29 of 29 is selected
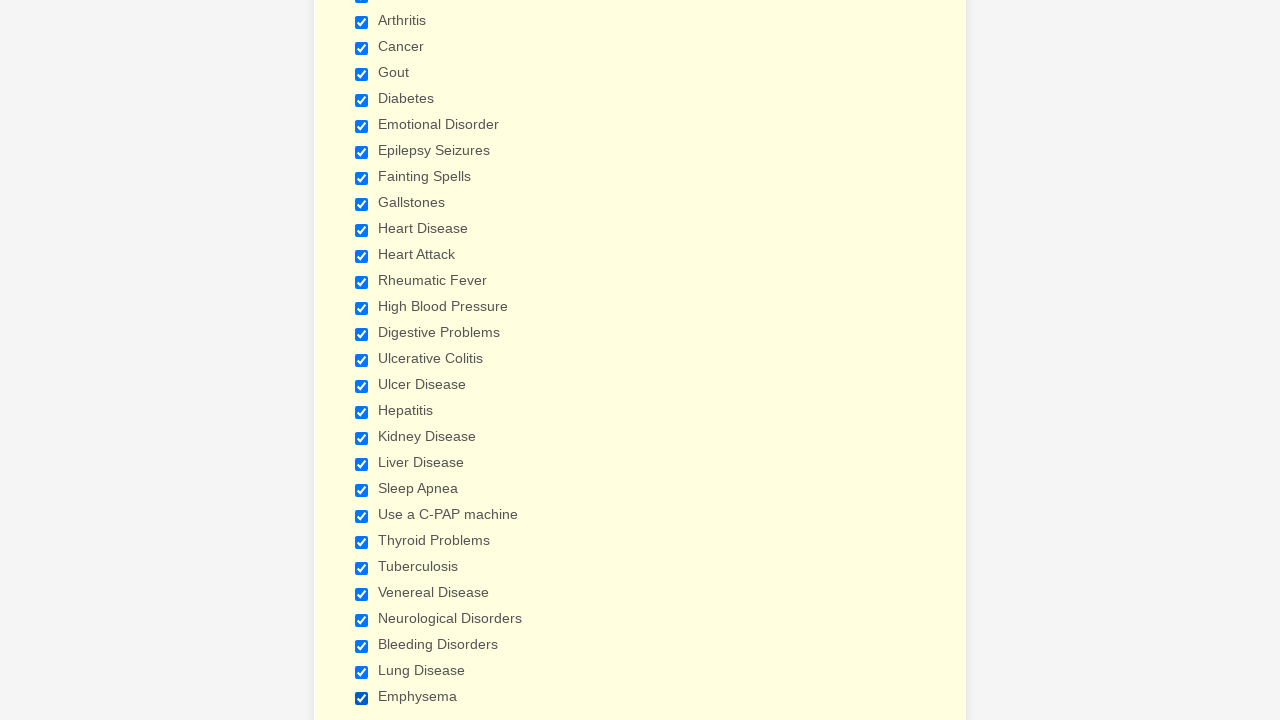

Cleared browser cookies
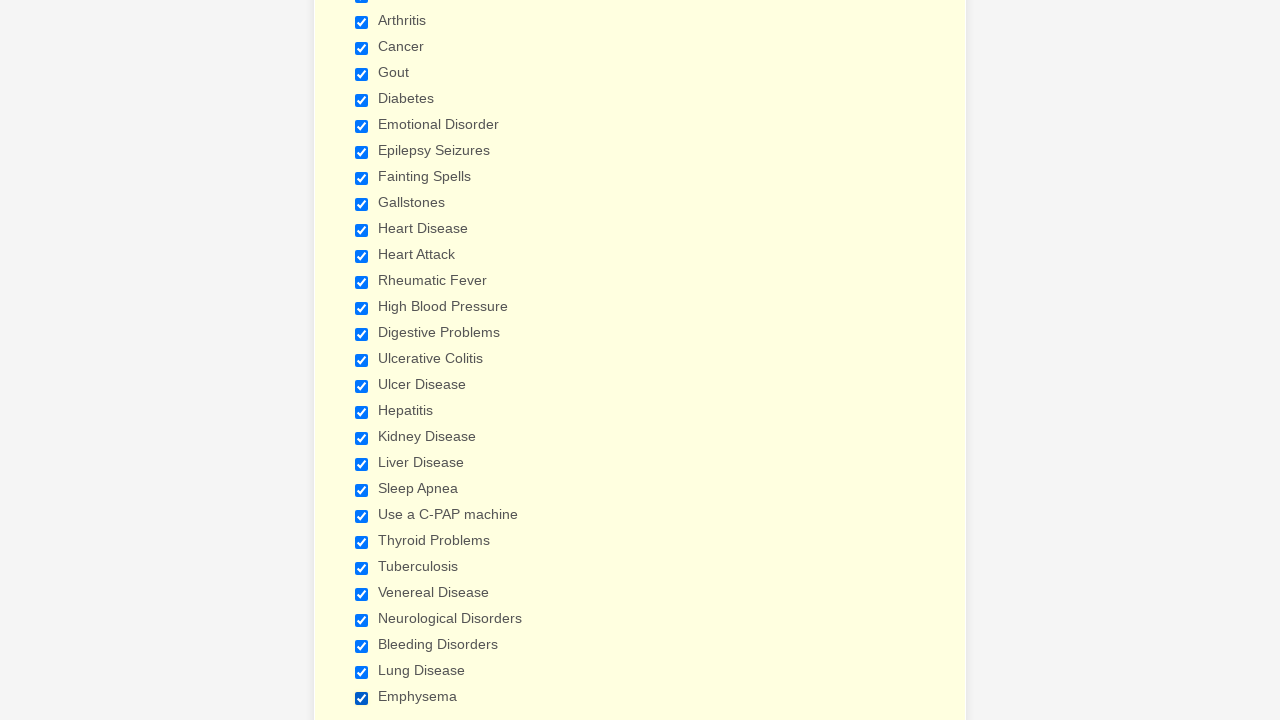

Reloaded the page
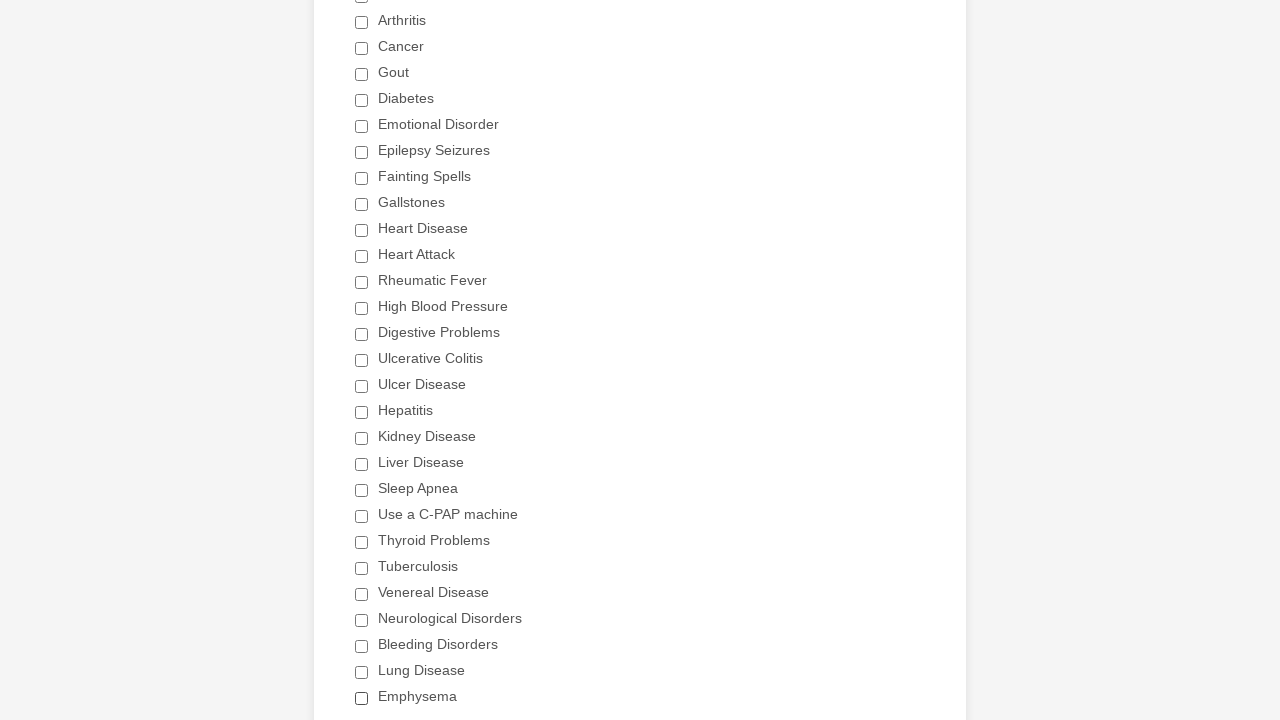

Waited for page to load after refresh (networkidle)
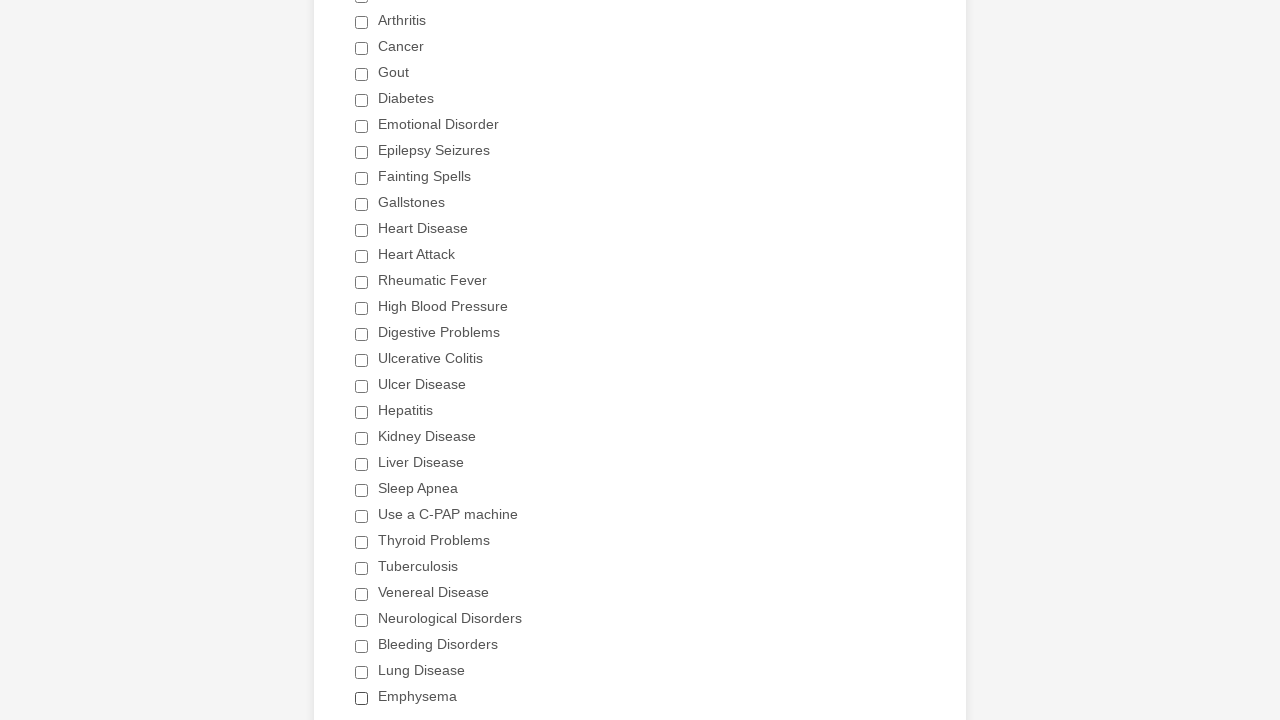

Re-located all checkboxes after page refresh
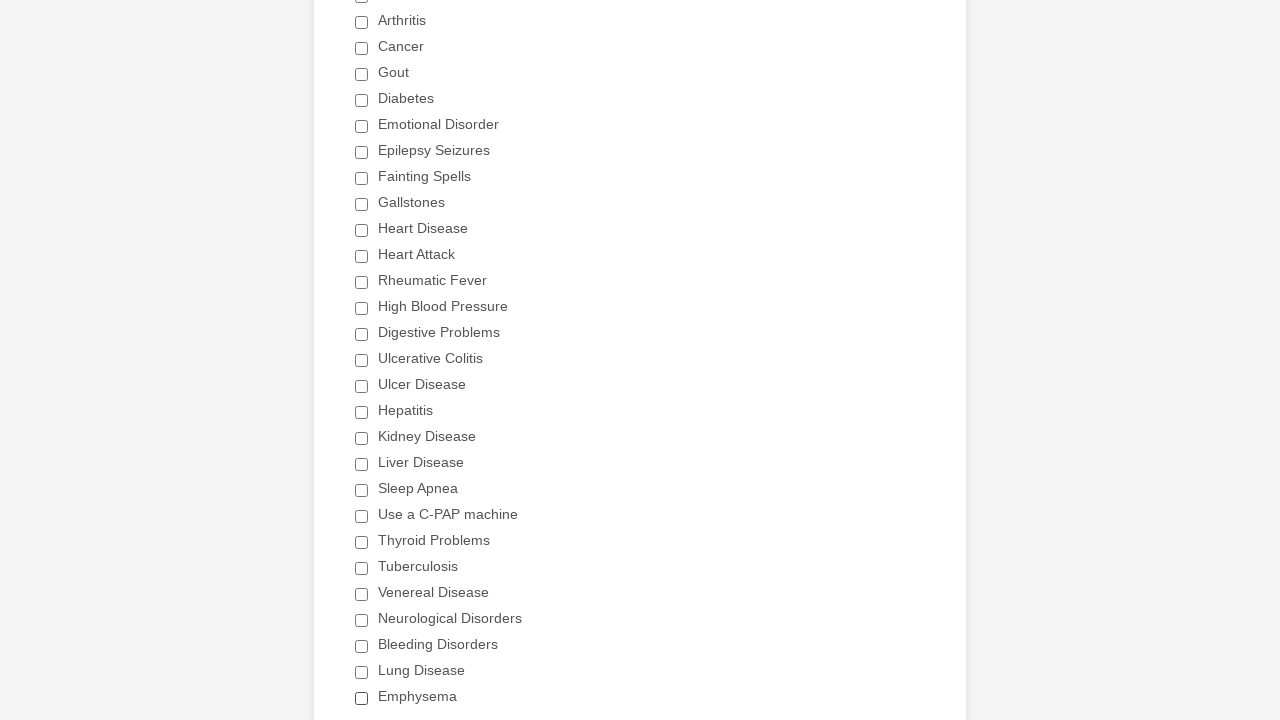

Re-counted checkboxes: 29 total
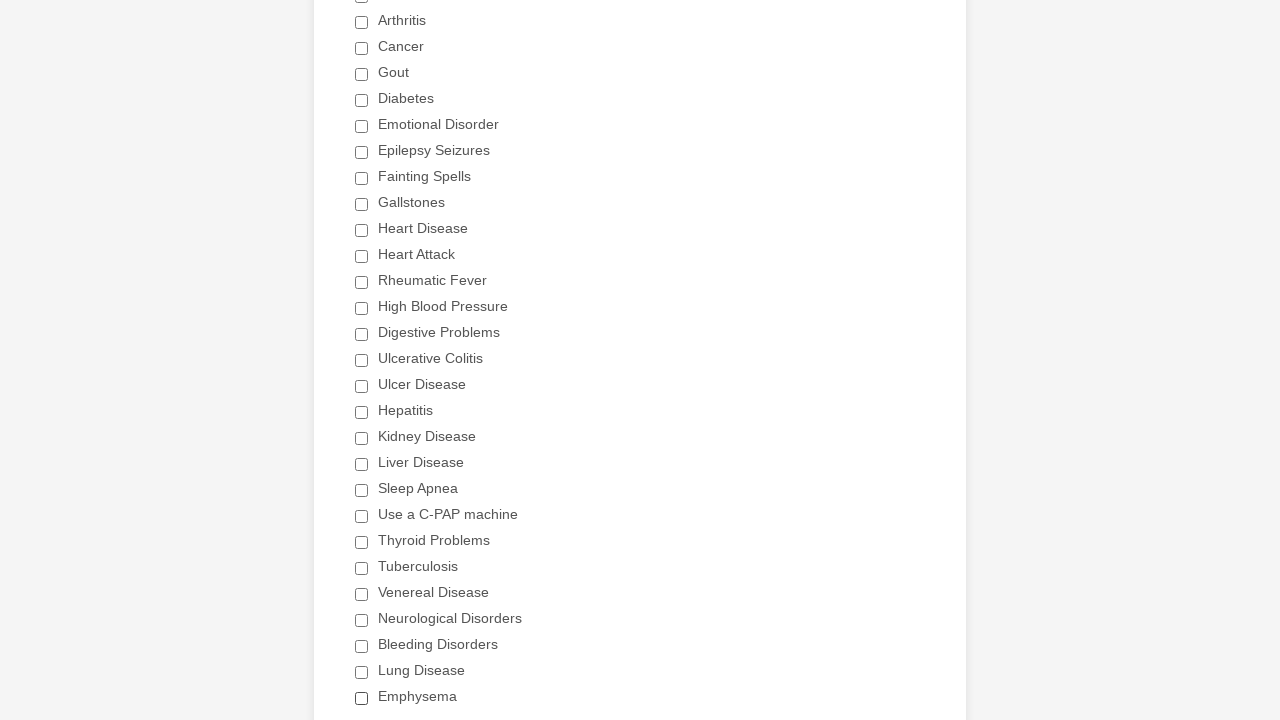

Selected 'Heart Attack' checkbox at (362, 256) on div.form-single-column input[type='checkbox'] >> nth=11
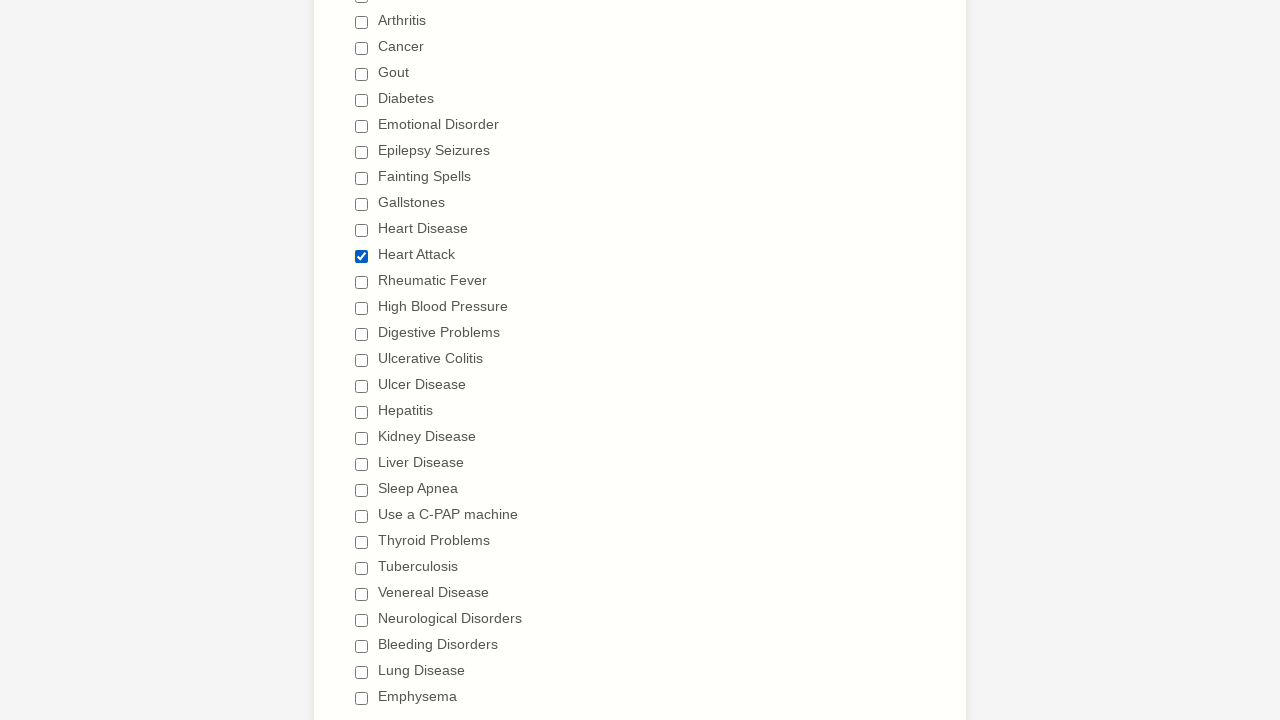

Verified checkbox 'Anemia' is not selected
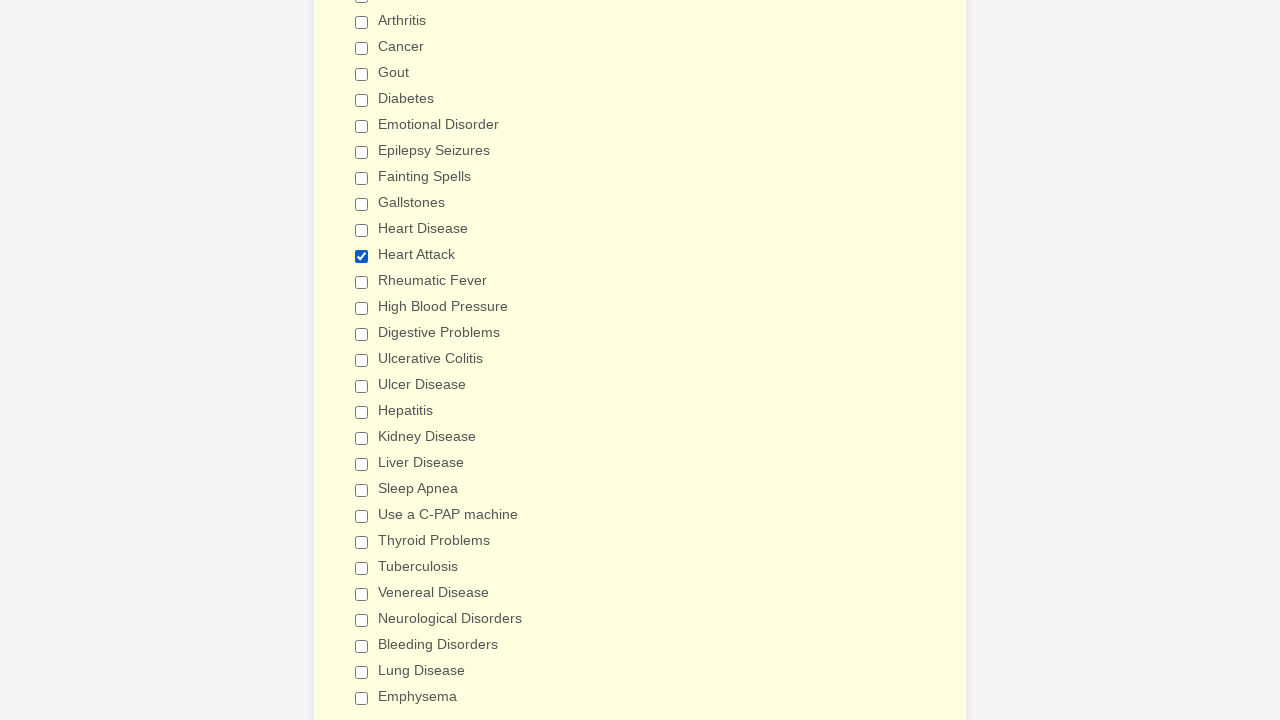

Verified checkbox 'Asthma' is not selected
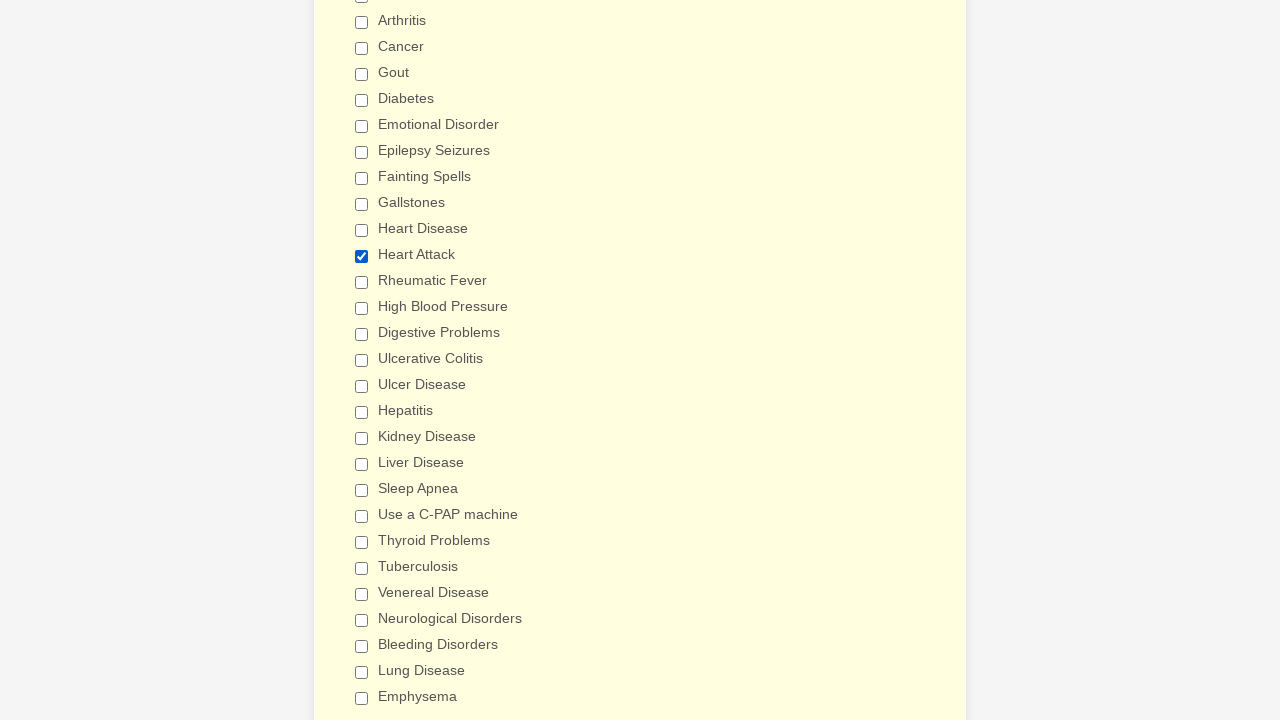

Verified checkbox 'Arthritis' is not selected
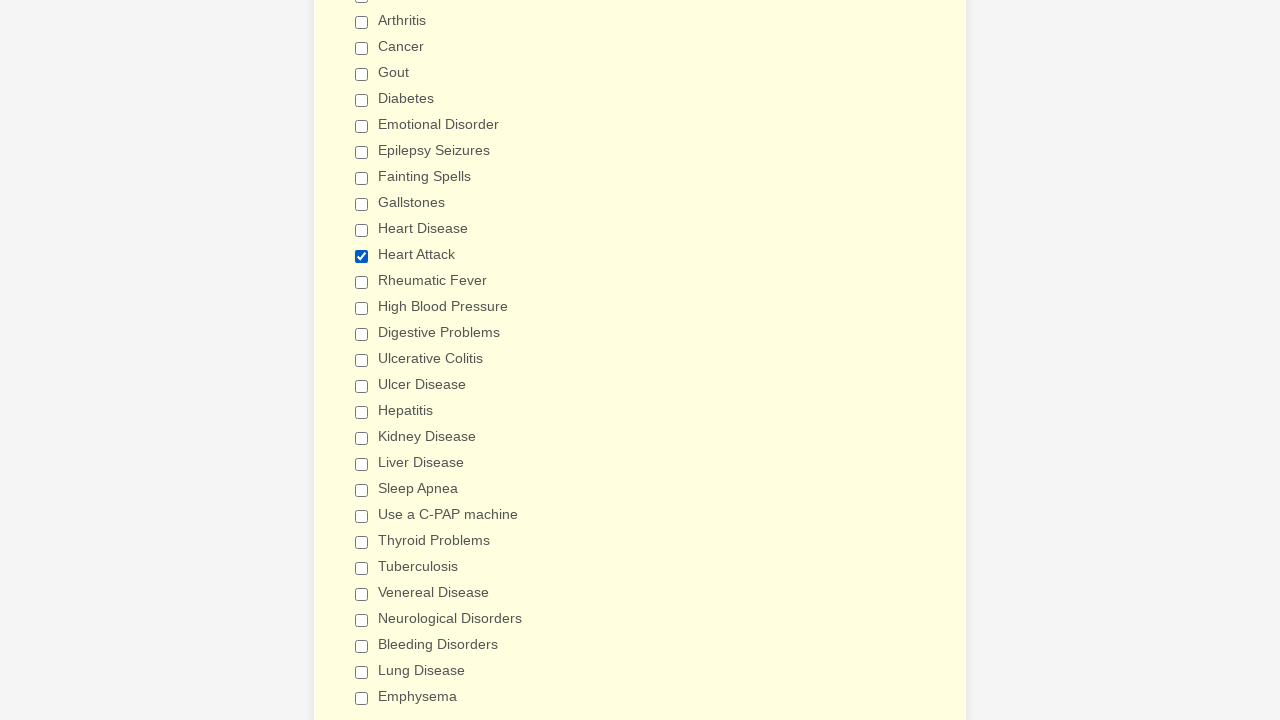

Verified checkbox 'Cancer' is not selected
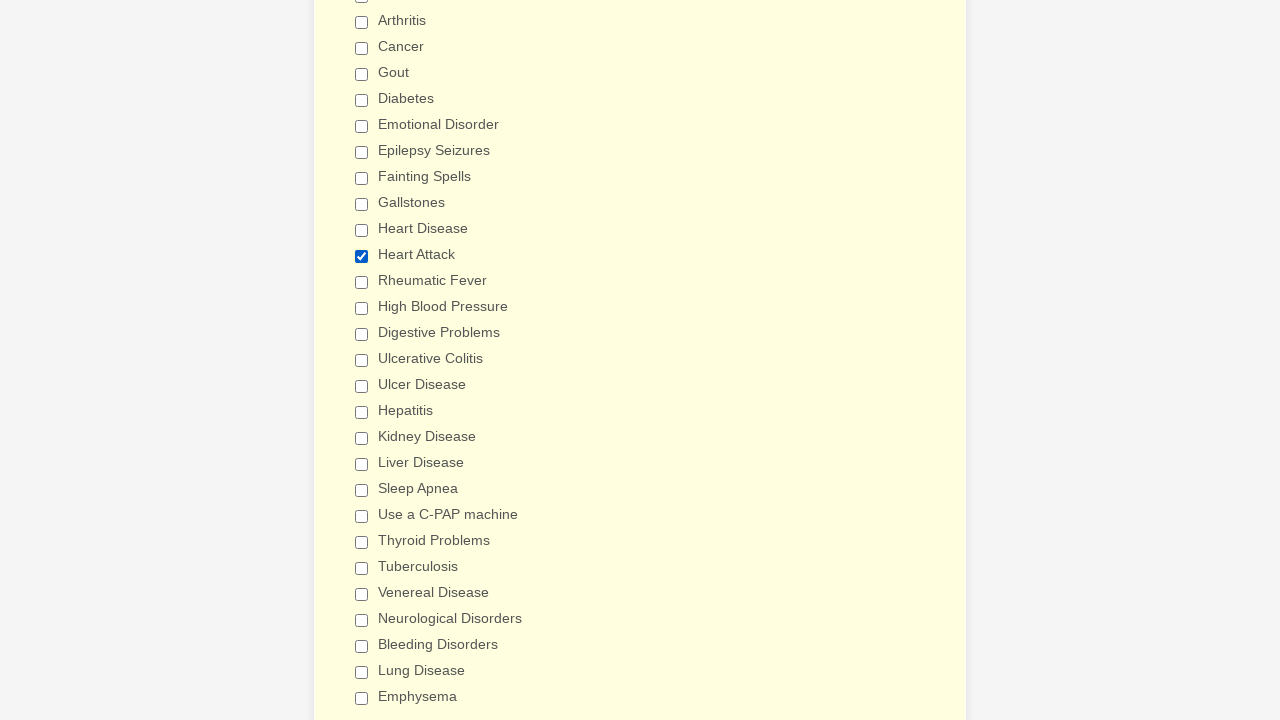

Verified checkbox 'Gout' is not selected
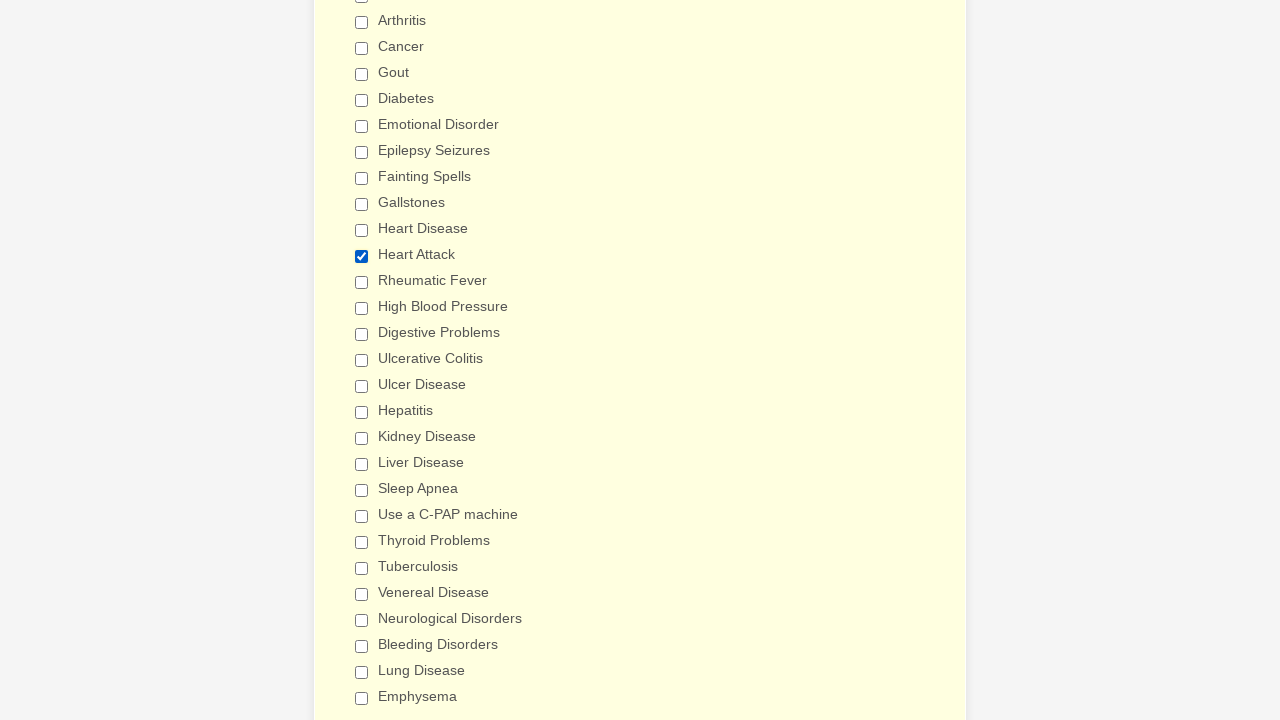

Verified checkbox 'Diabetes' is not selected
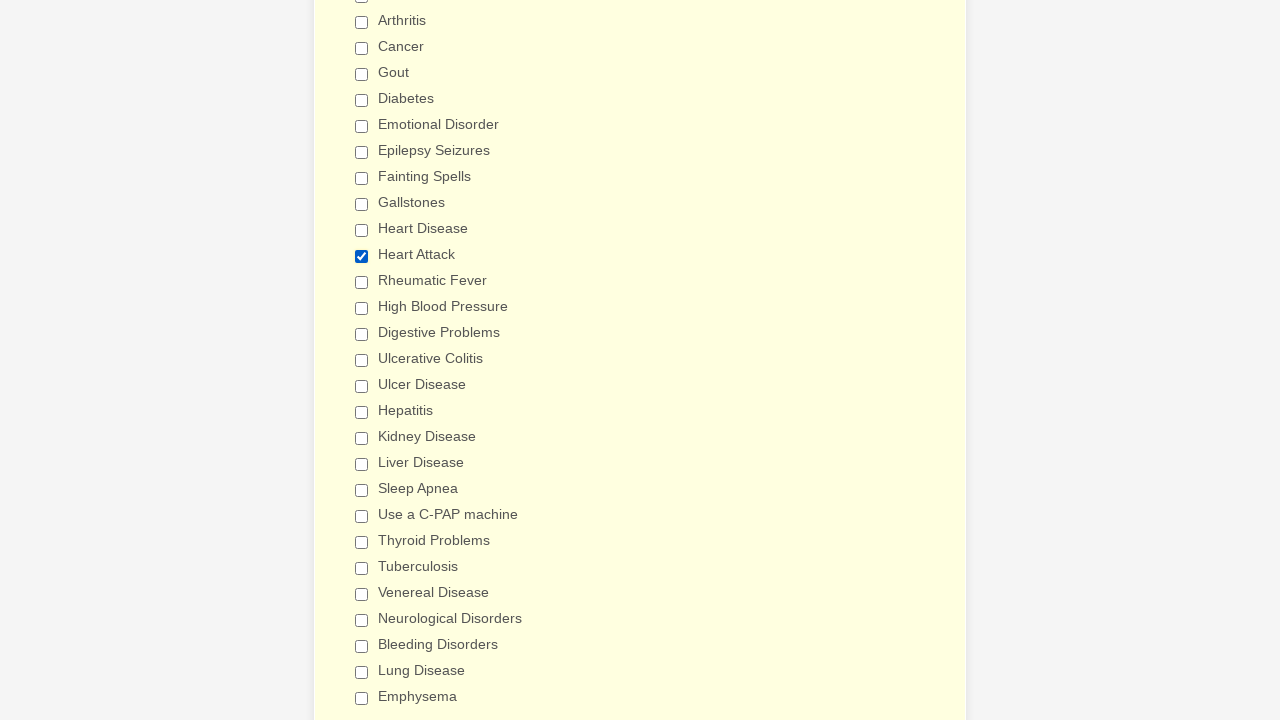

Verified checkbox 'Emotional Disorder' is not selected
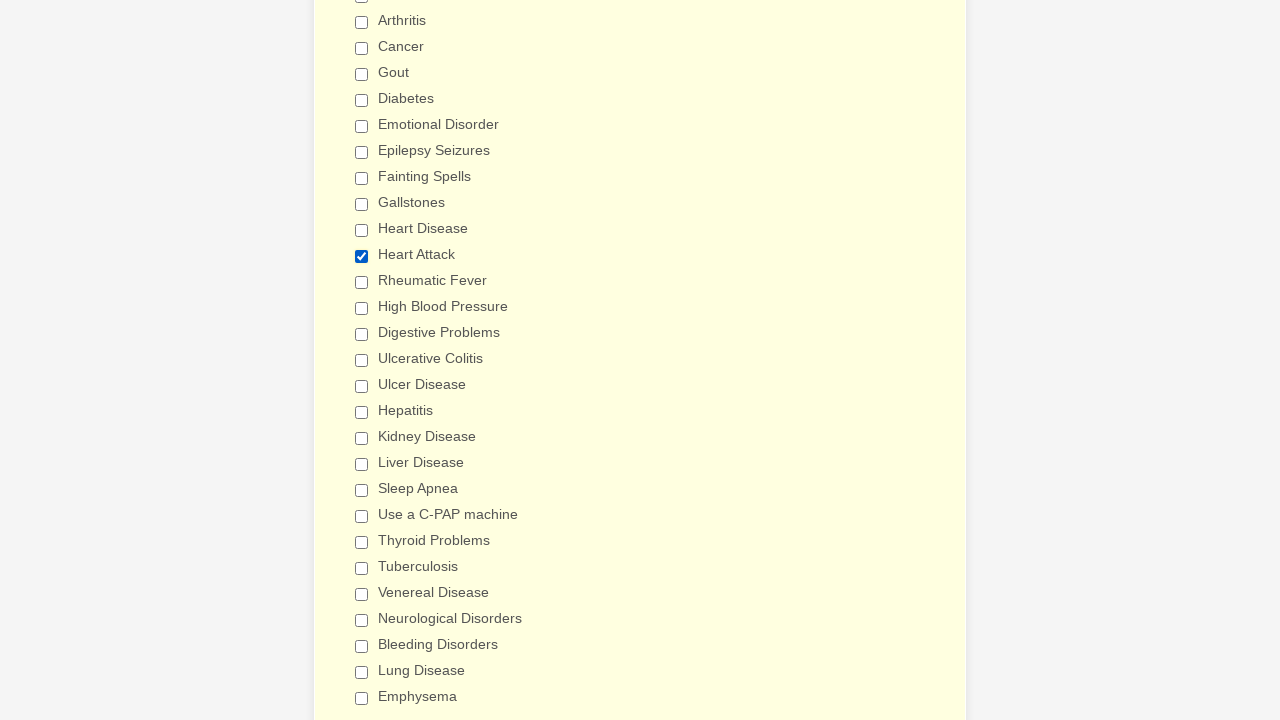

Verified checkbox 'Epilepsy Seizures' is not selected
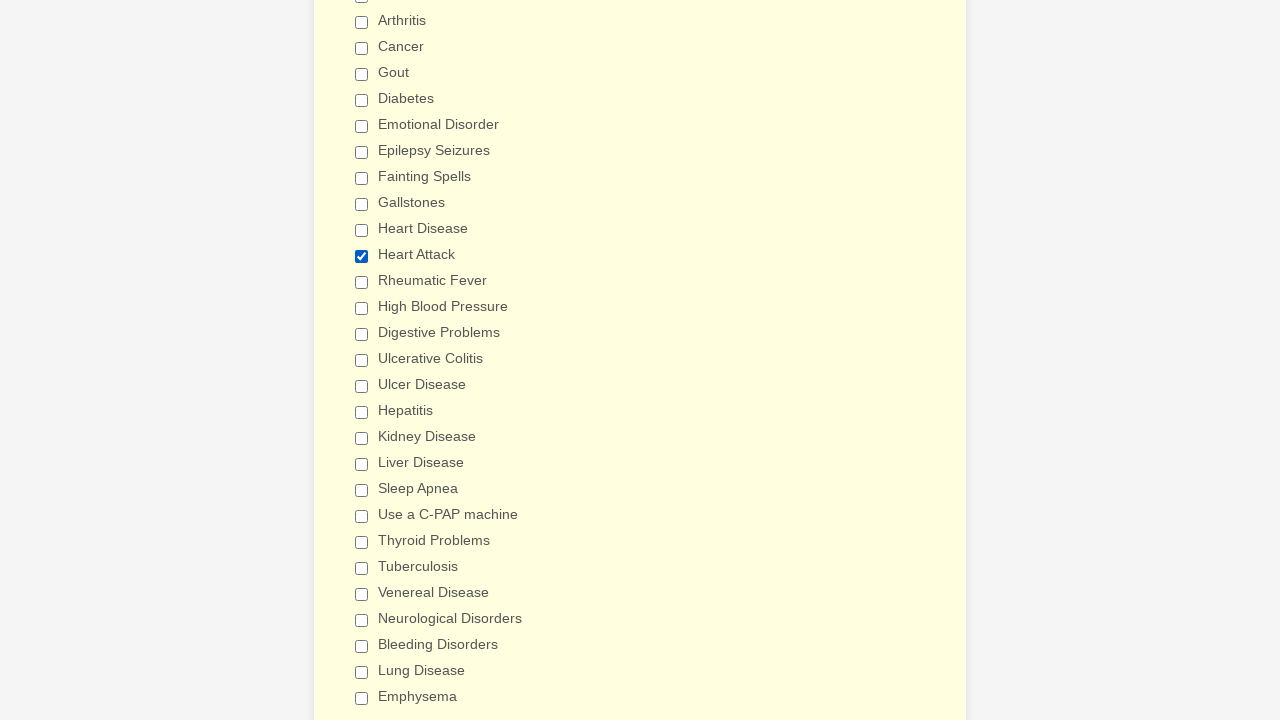

Verified checkbox 'Fainting Spells' is not selected
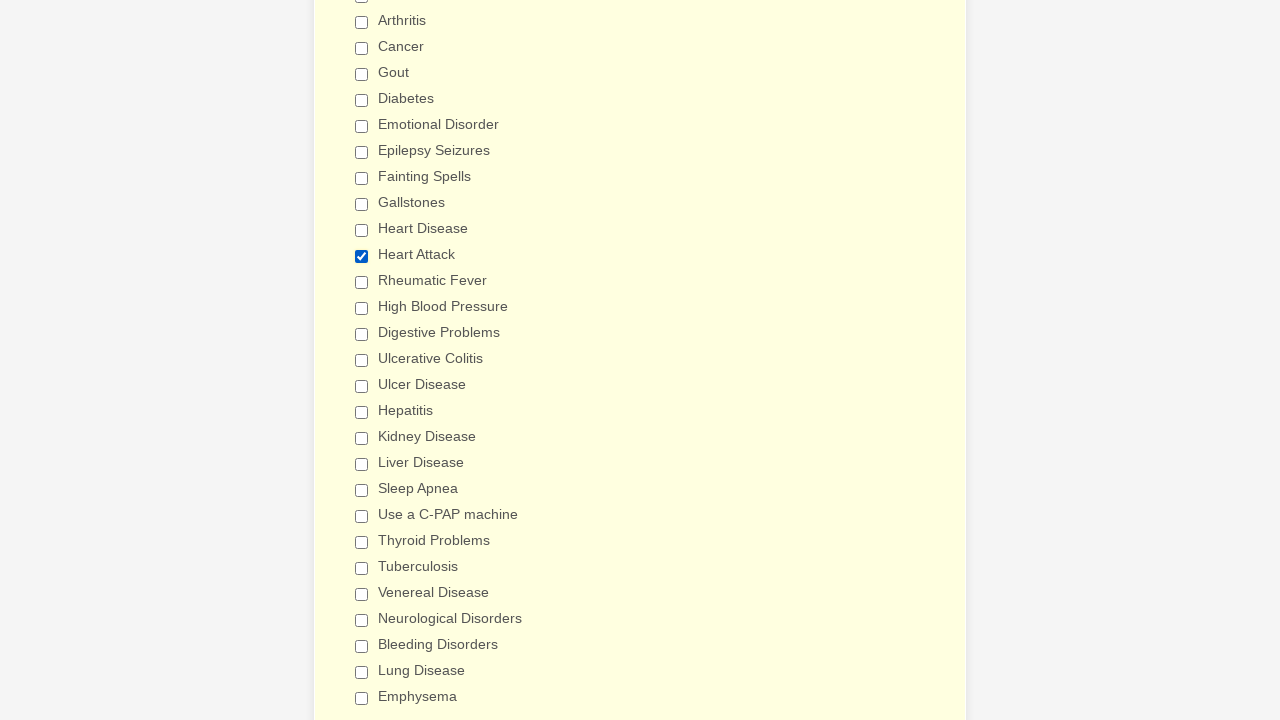

Verified checkbox 'Gallstones' is not selected
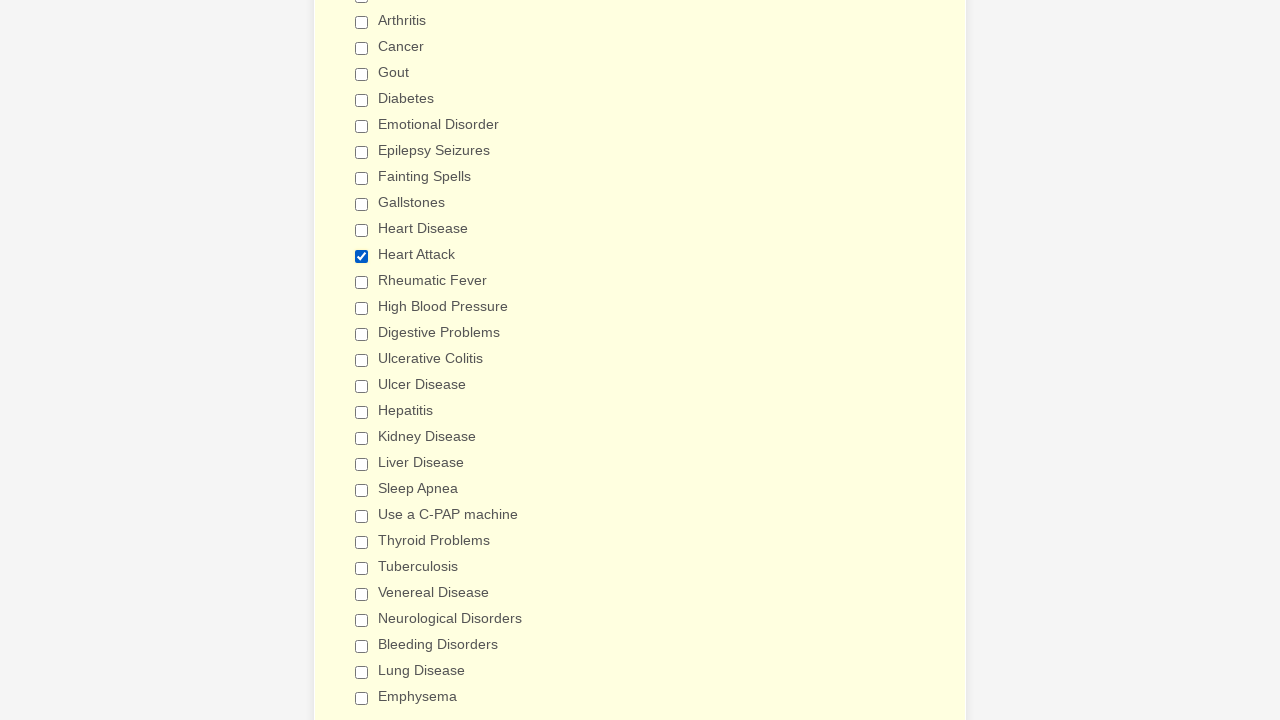

Verified checkbox 'Heart Disease' is not selected
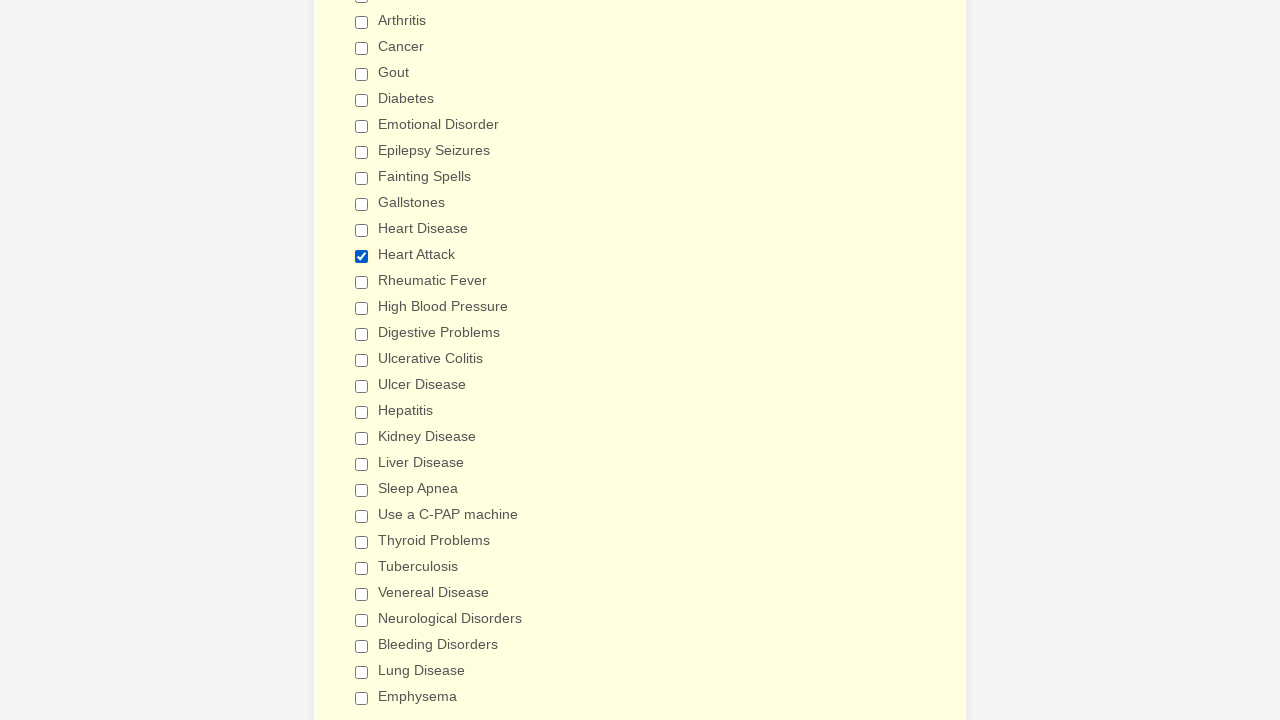

Verified 'Heart Attack' checkbox is selected
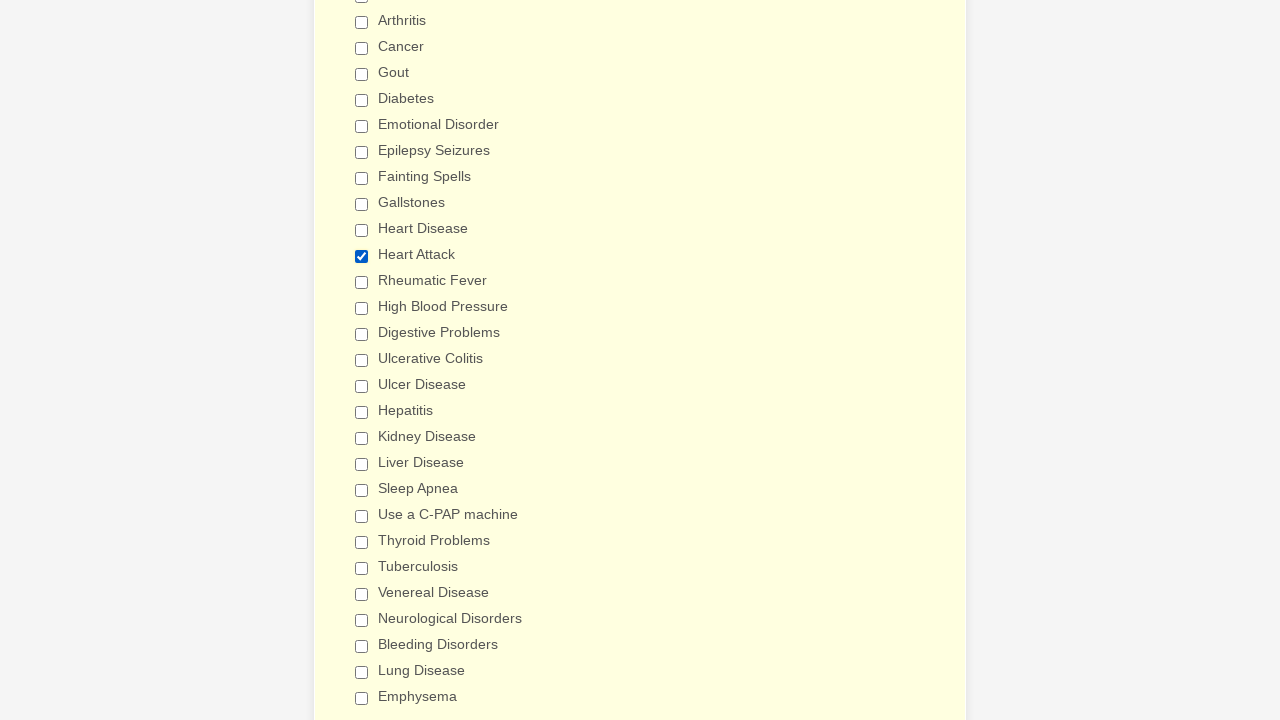

Verified checkbox 'Rheumatic Fever' is not selected
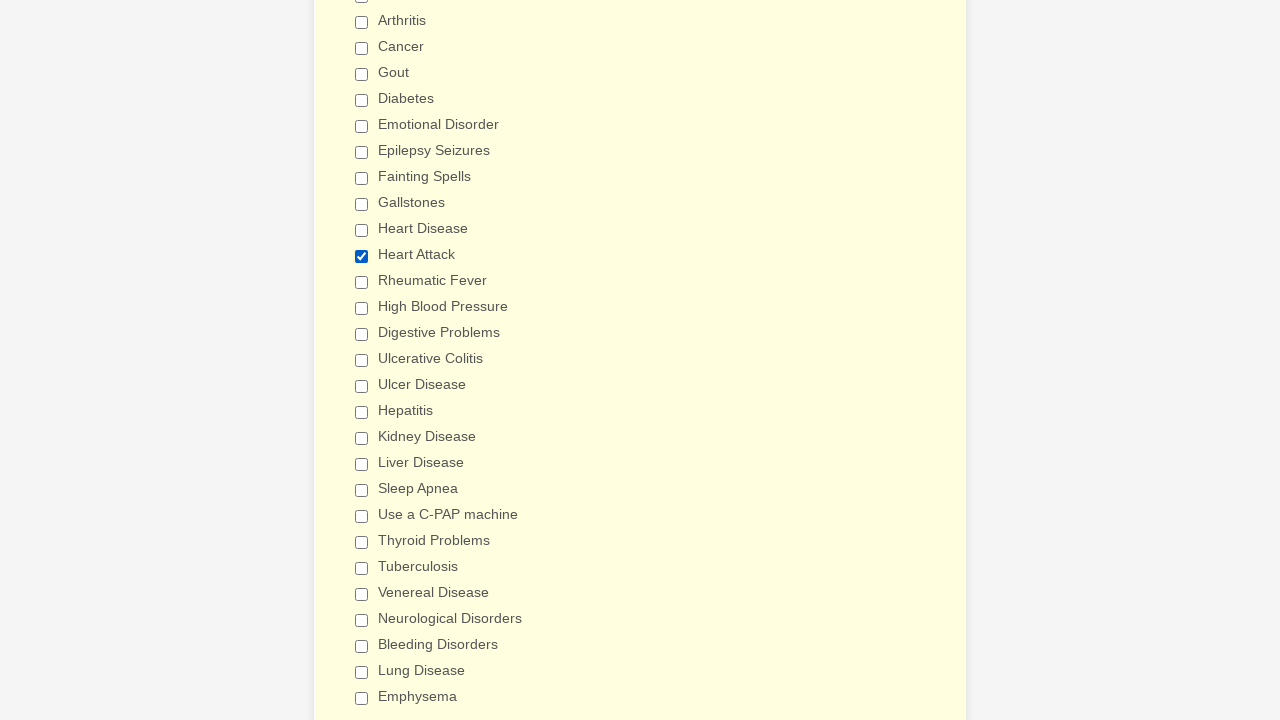

Verified checkbox 'High Blood Pressure' is not selected
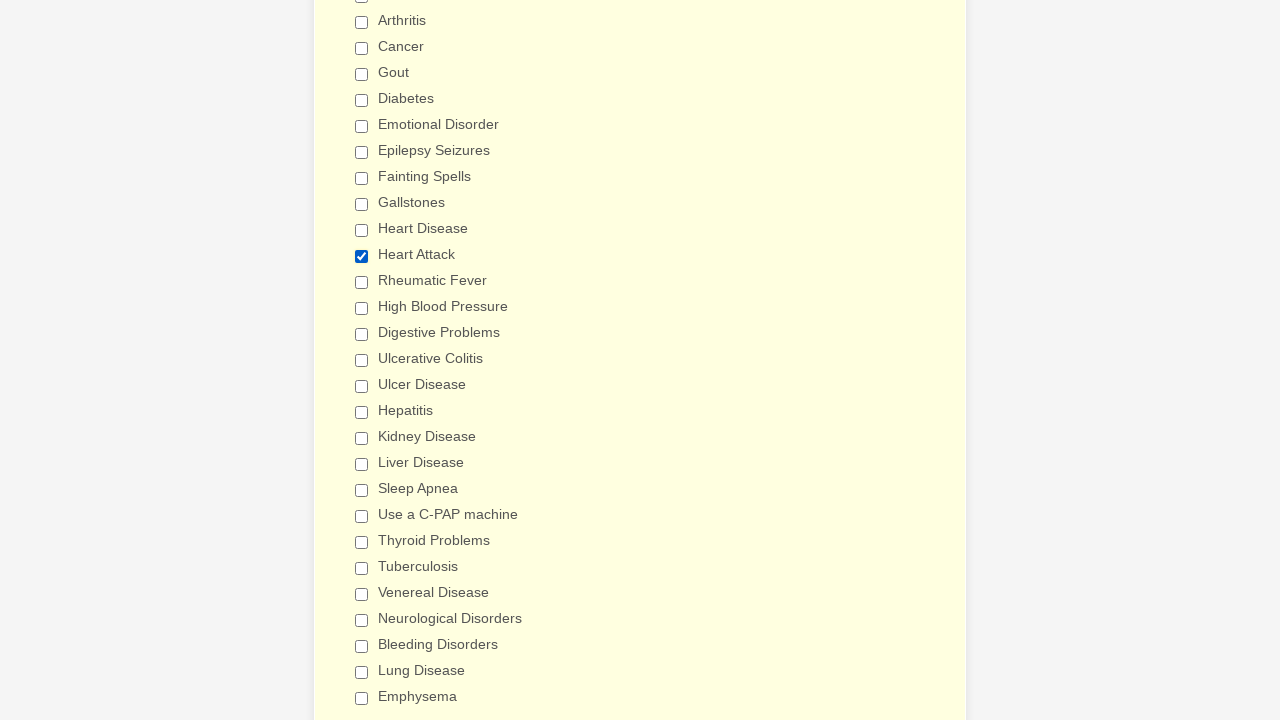

Verified checkbox 'Digestive Problems' is not selected
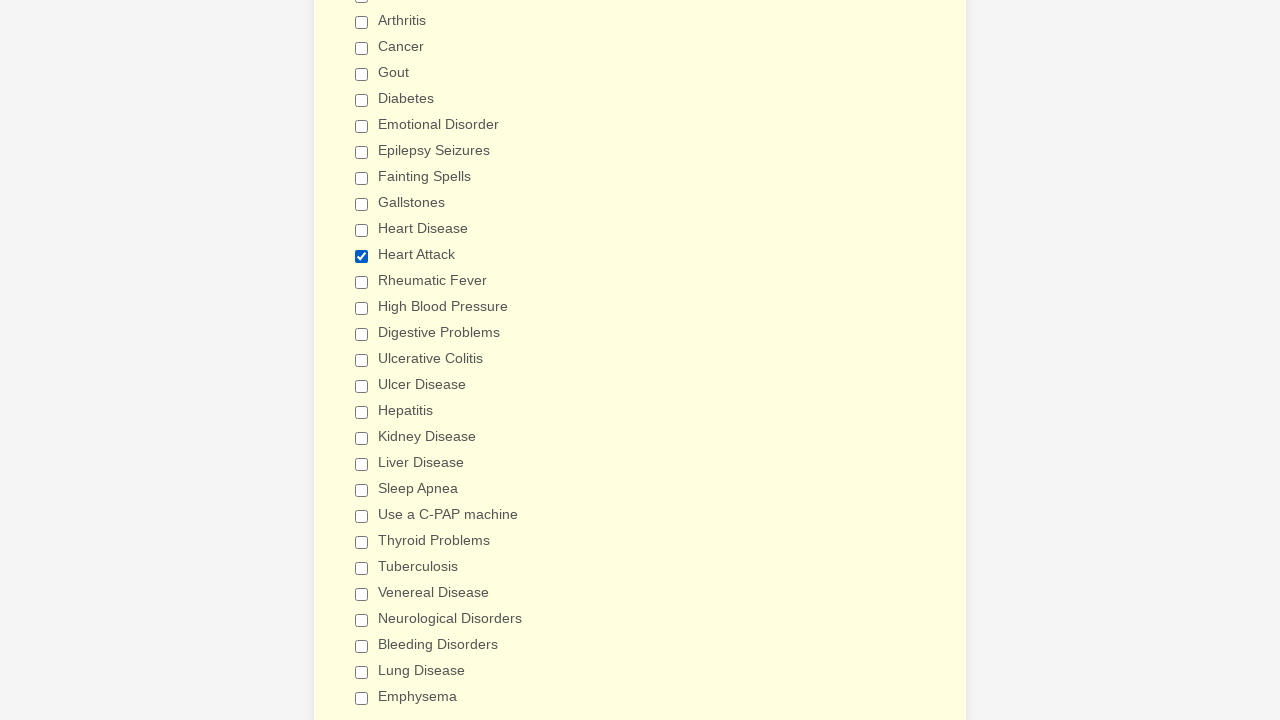

Verified checkbox 'Ulcerative Colitis' is not selected
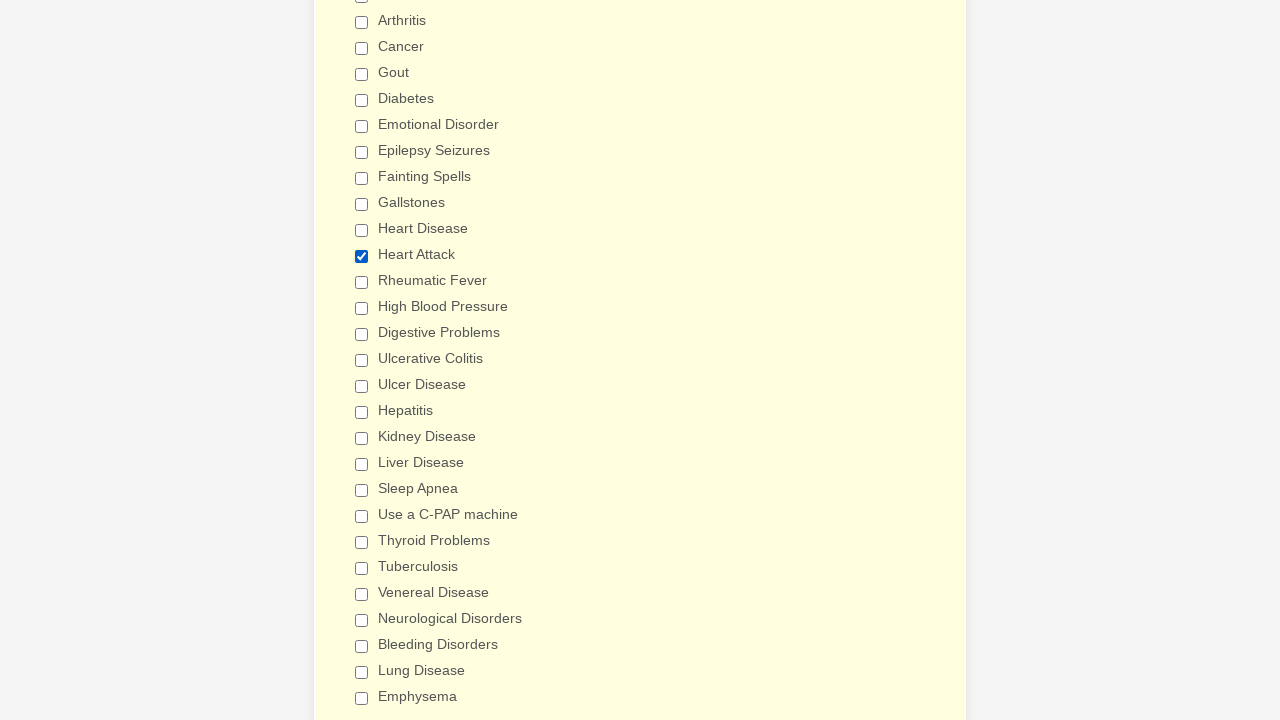

Verified checkbox 'Ulcer Disease' is not selected
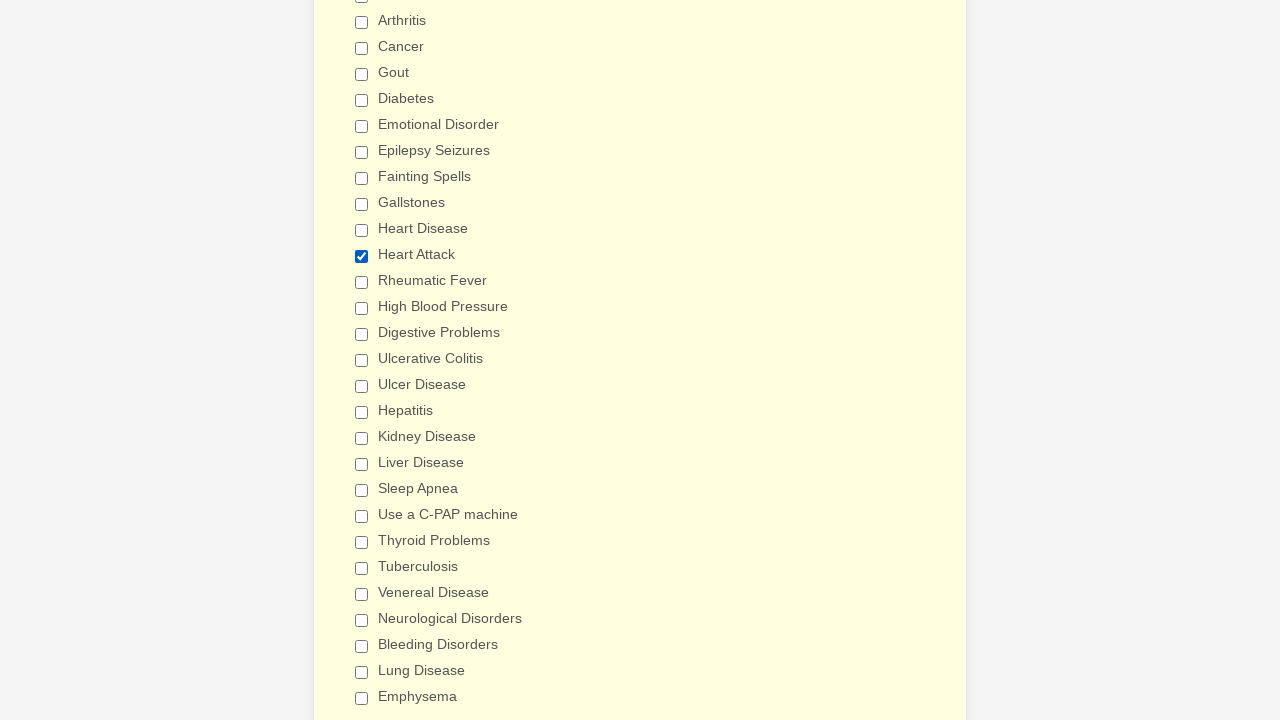

Verified checkbox 'Hepatitis' is not selected
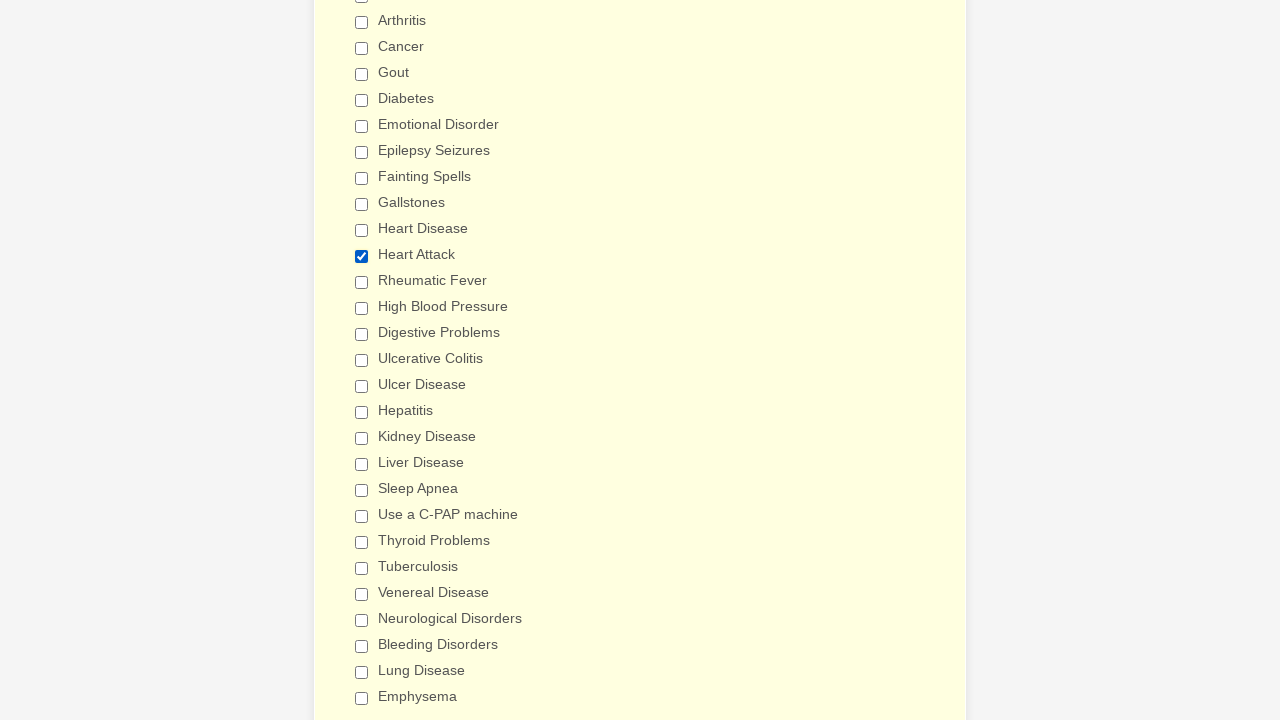

Verified checkbox 'Kidney Disease' is not selected
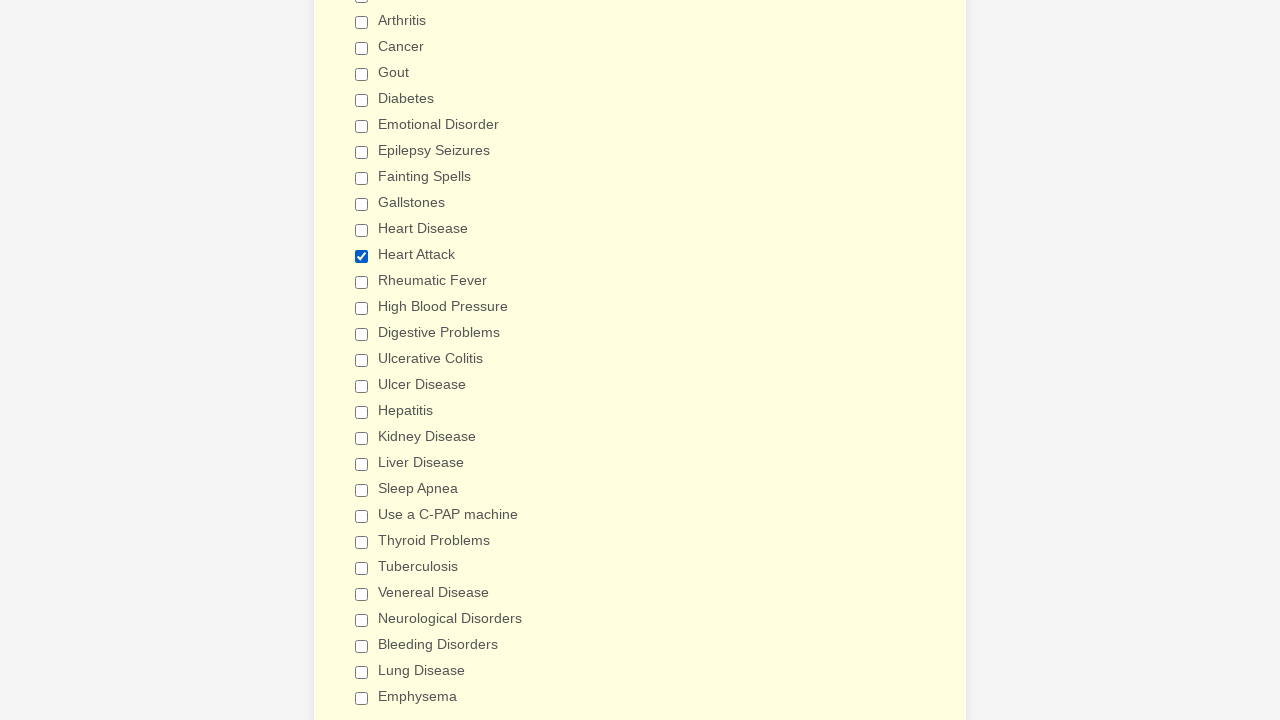

Verified checkbox 'Liver Disease' is not selected
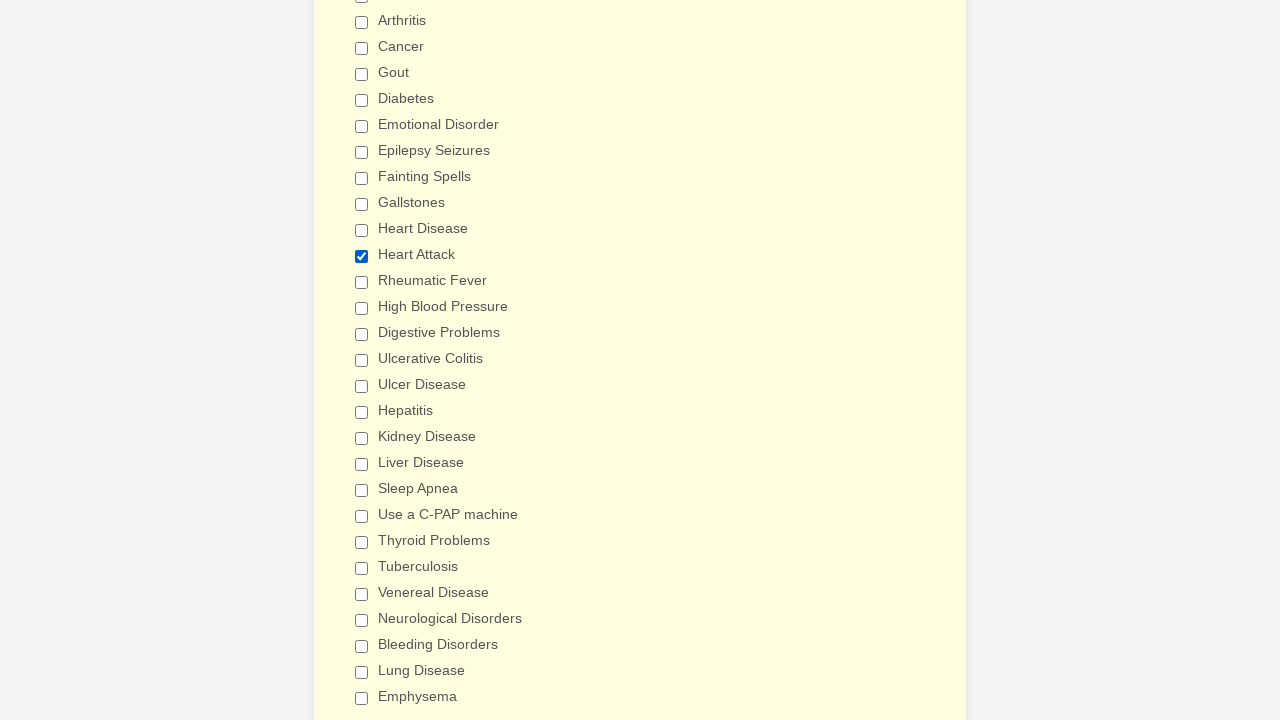

Verified checkbox 'Sleep Apnea' is not selected
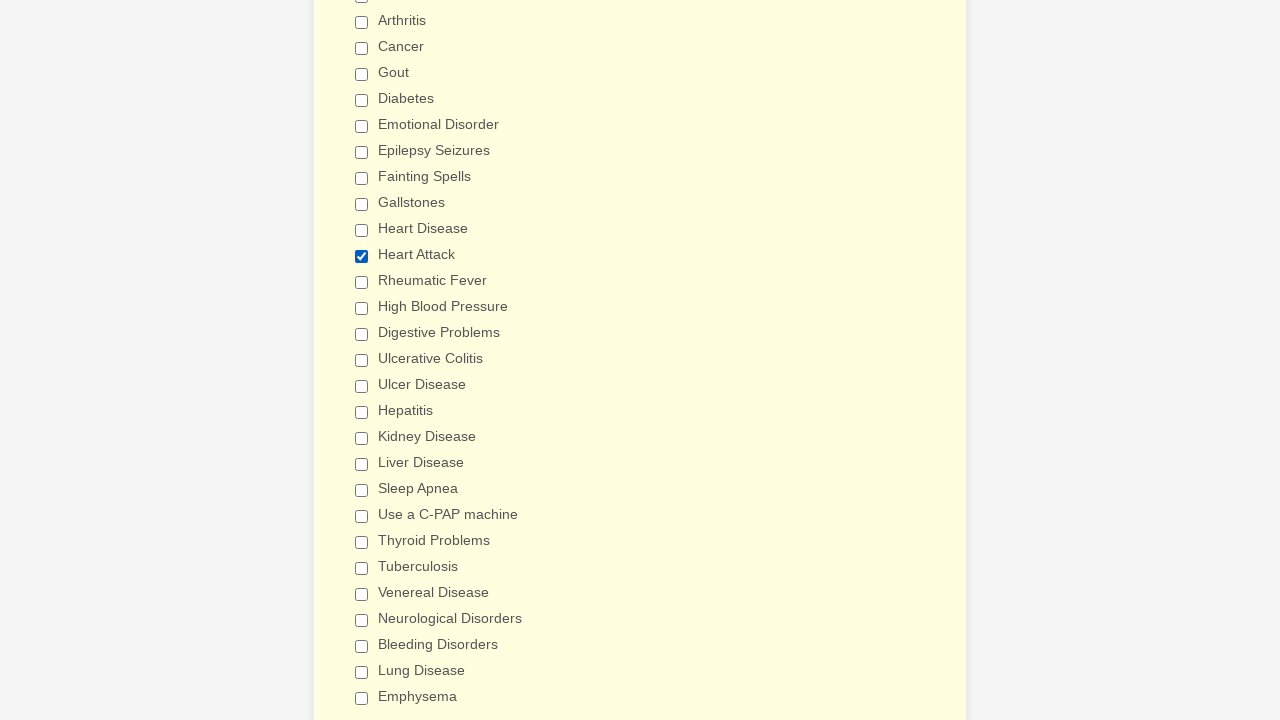

Verified checkbox 'Use a C-PAP machine' is not selected
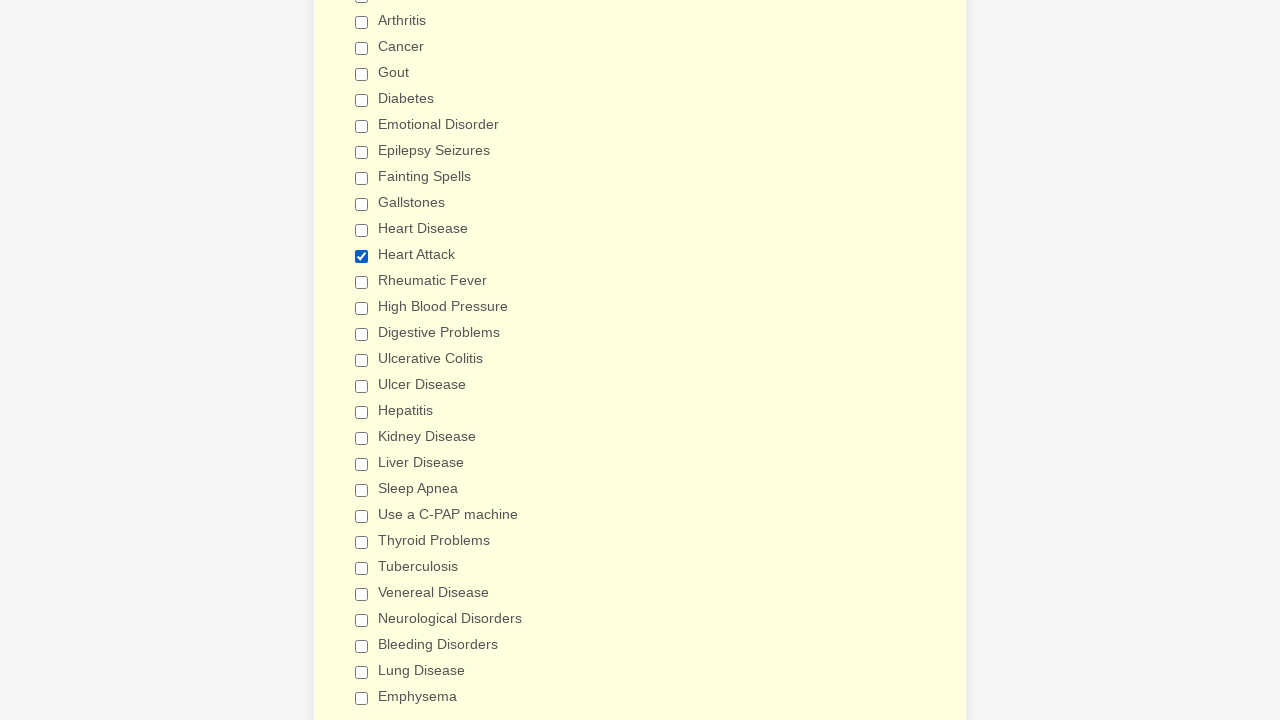

Verified checkbox 'Thyroid Problems' is not selected
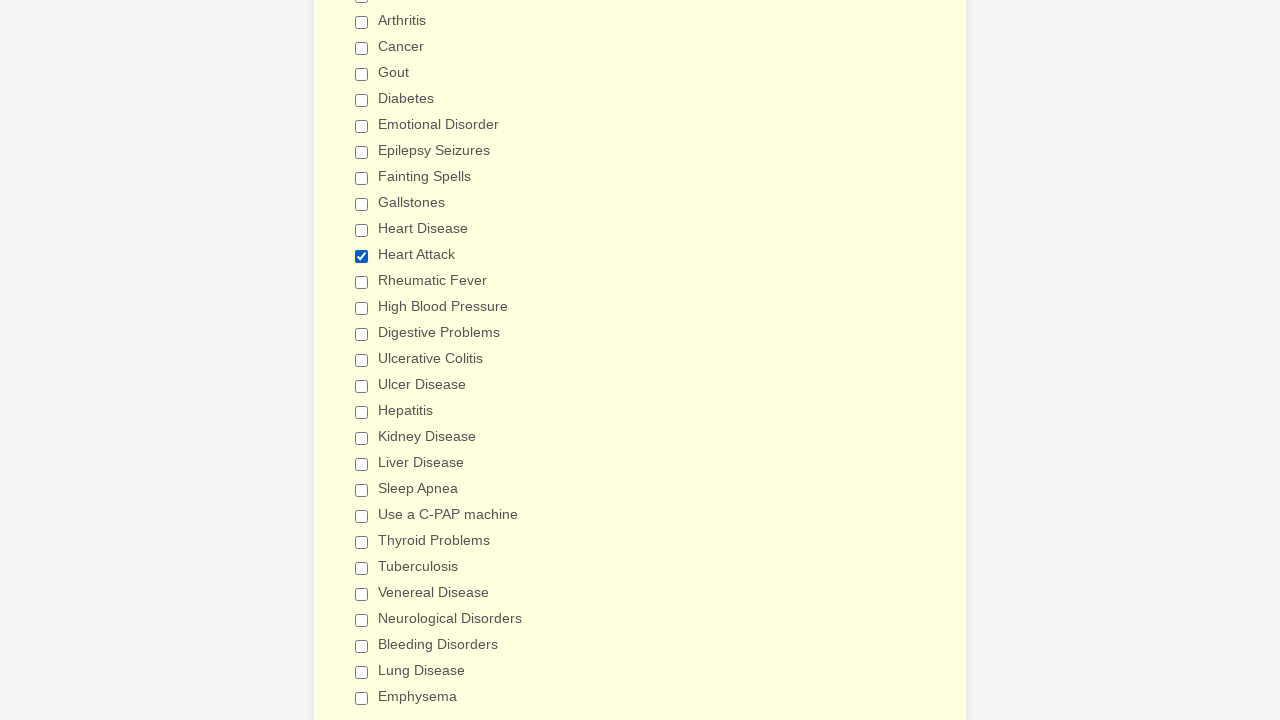

Verified checkbox 'Tuberculosis' is not selected
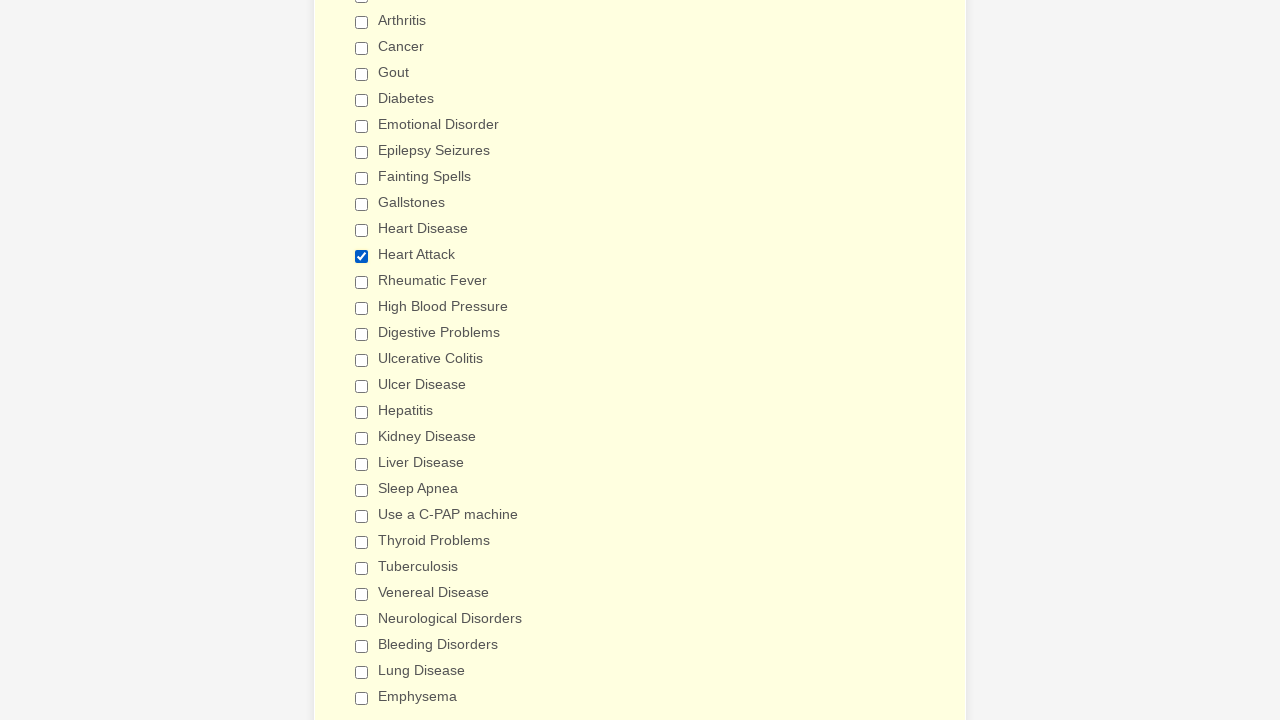

Verified checkbox 'Venereal Disease' is not selected
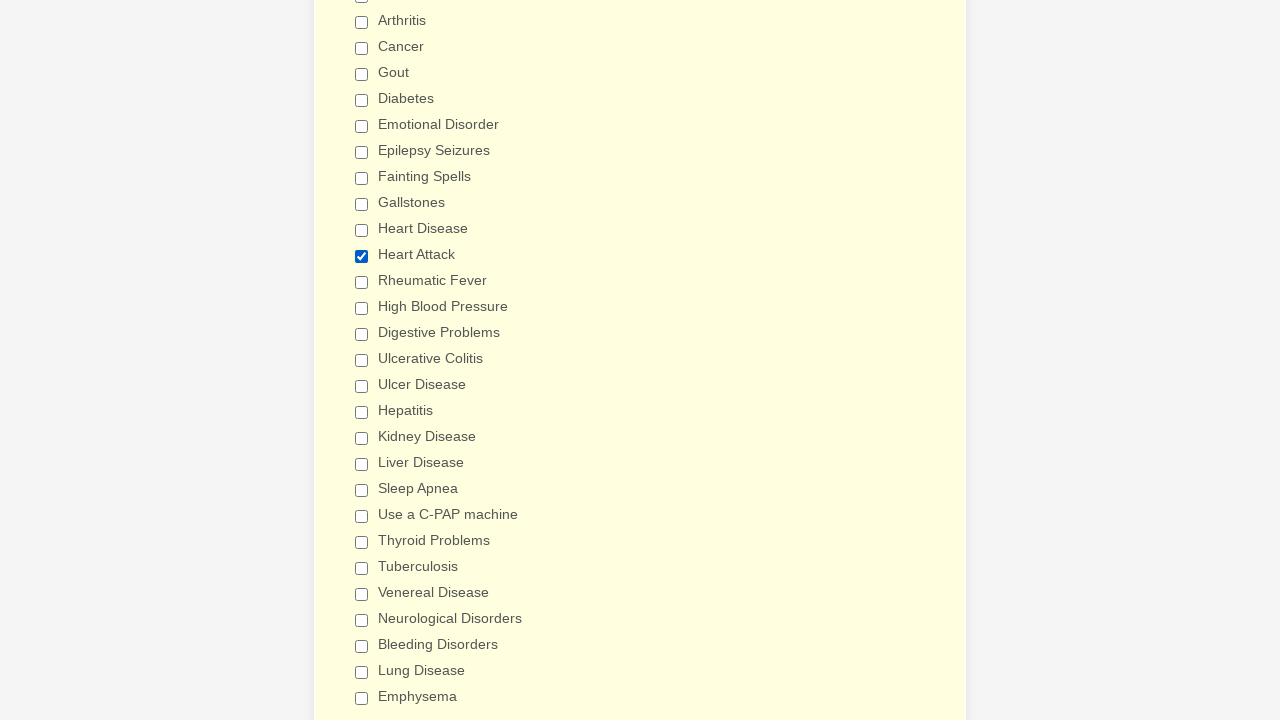

Verified checkbox 'Neurological Disorders' is not selected
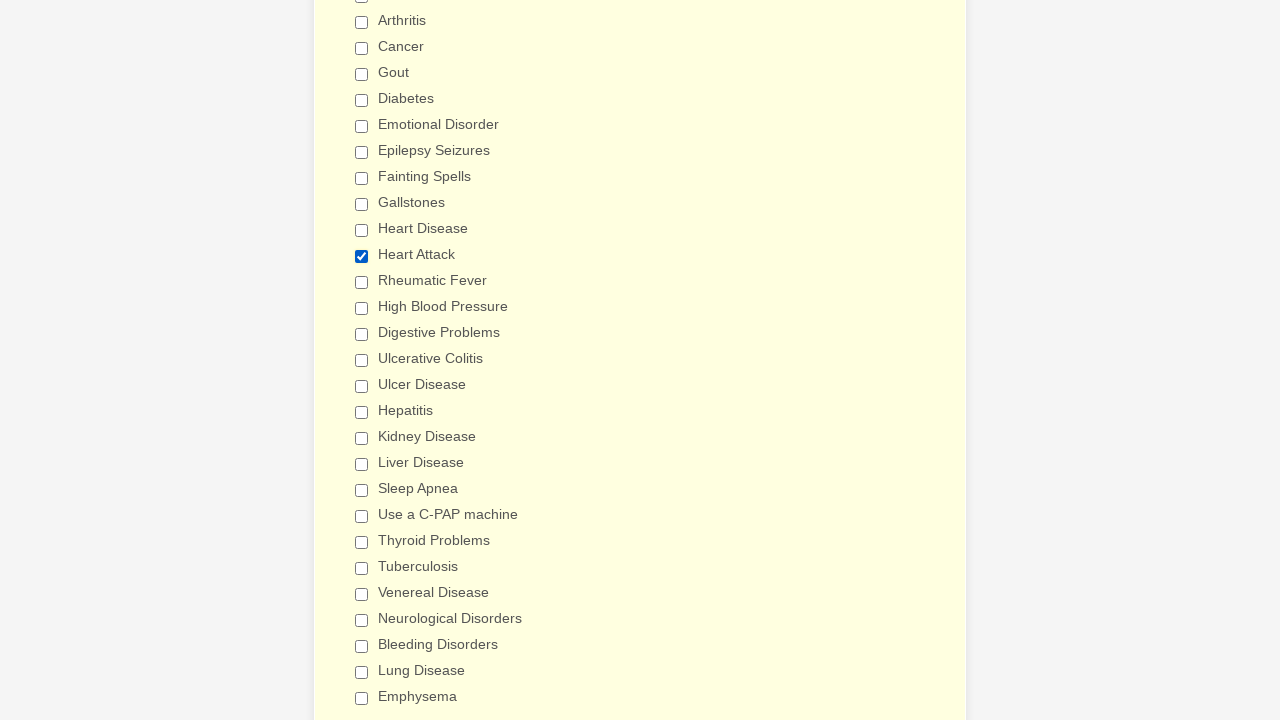

Verified checkbox 'Bleeding Disorders' is not selected
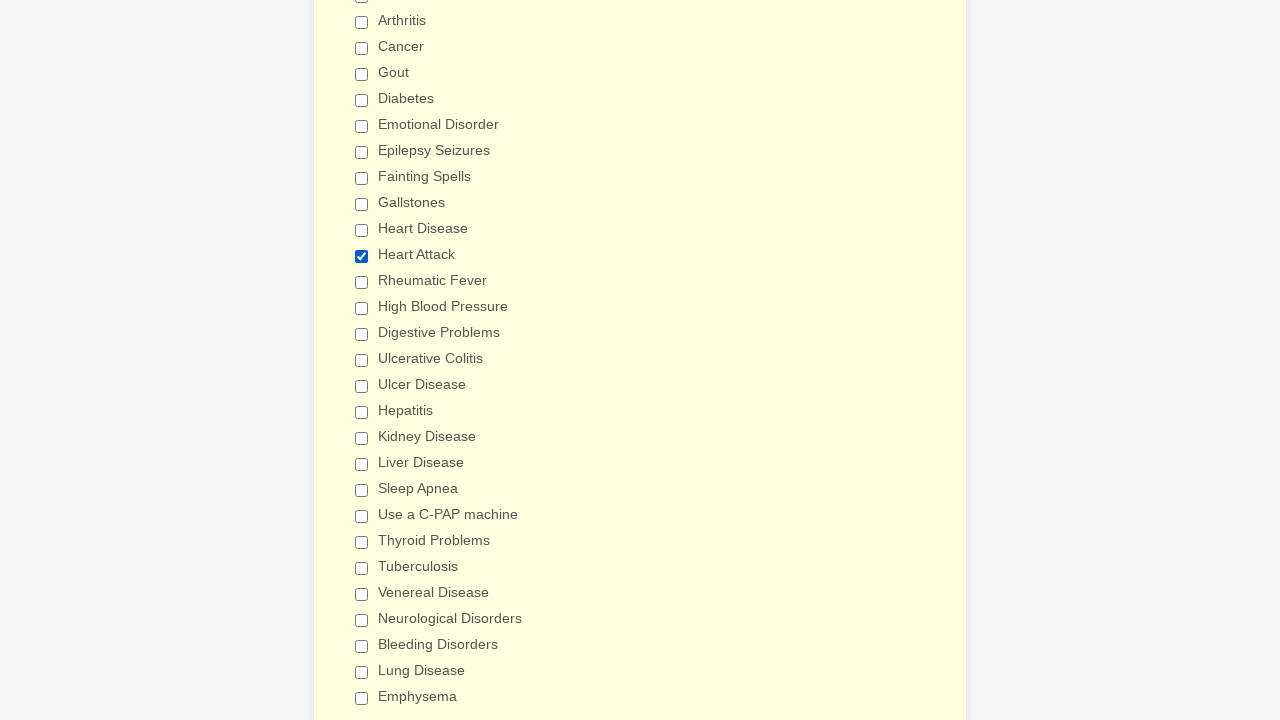

Verified checkbox 'Lung Disease' is not selected
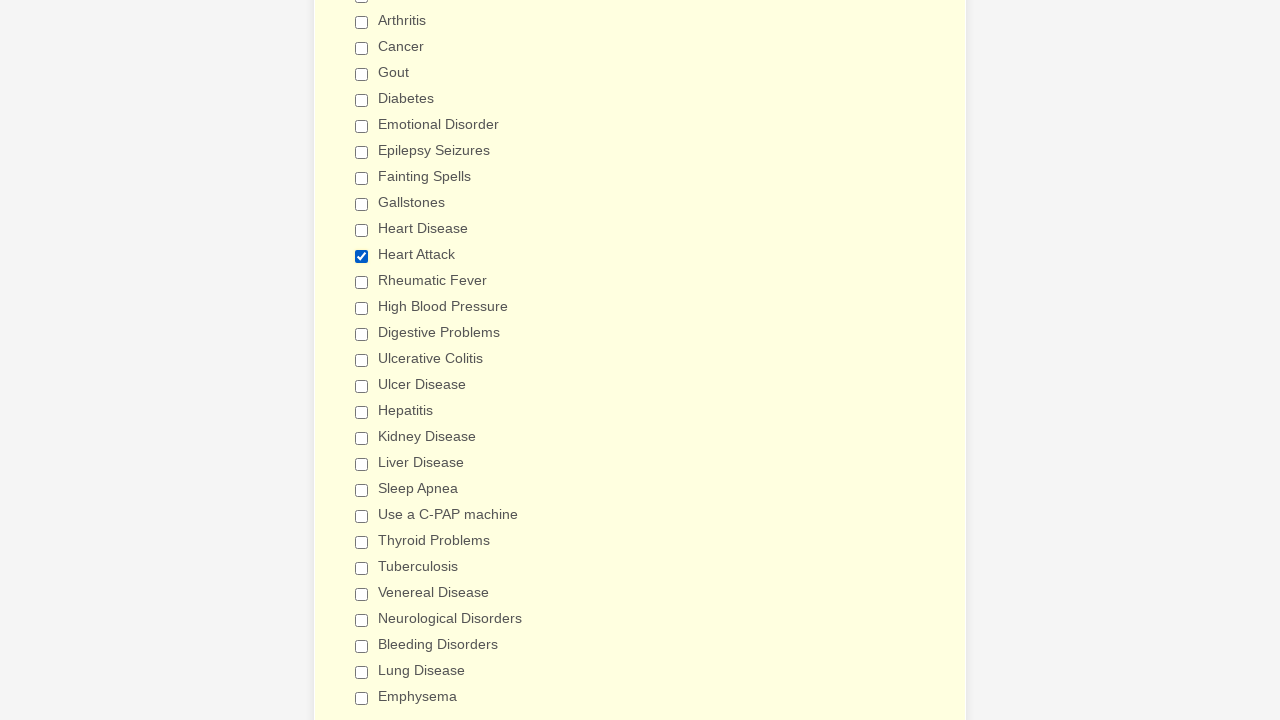

Verified checkbox 'Emphysema' is not selected
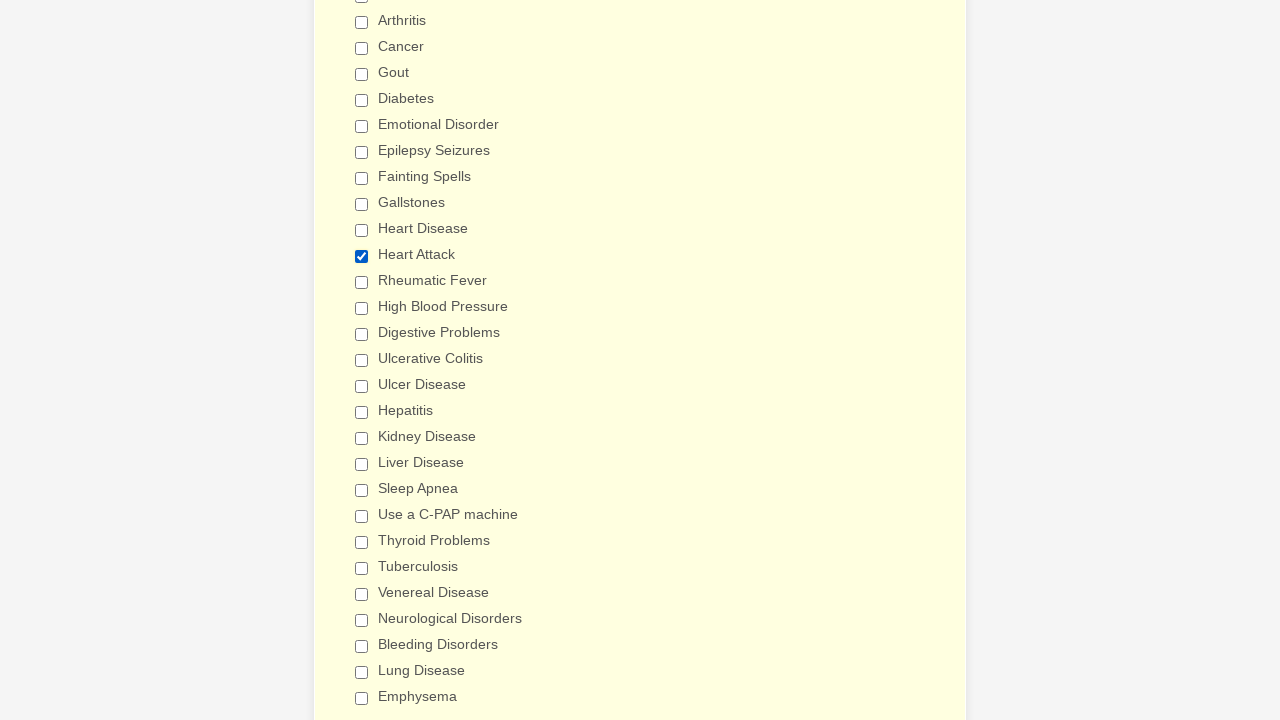

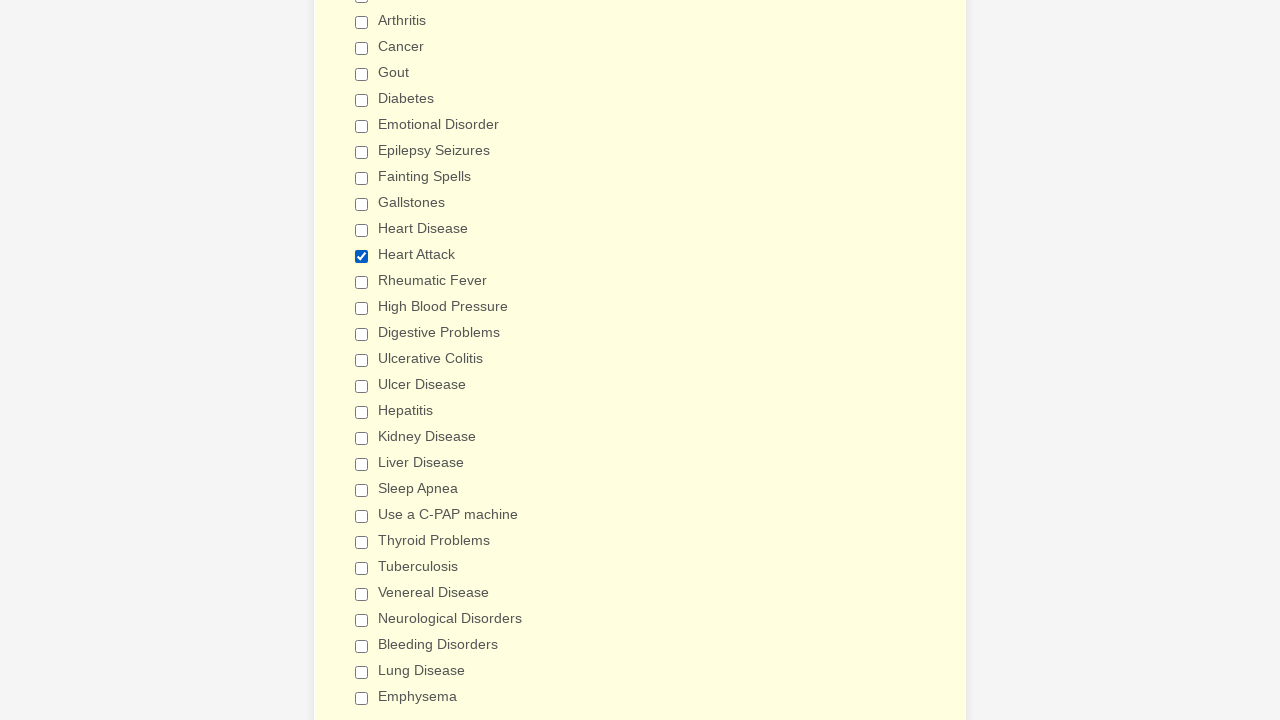